Tests filling a large form by entering text into all text input fields and clicking the submit button

Starting URL: http://suninjuly.github.io/huge_form.html

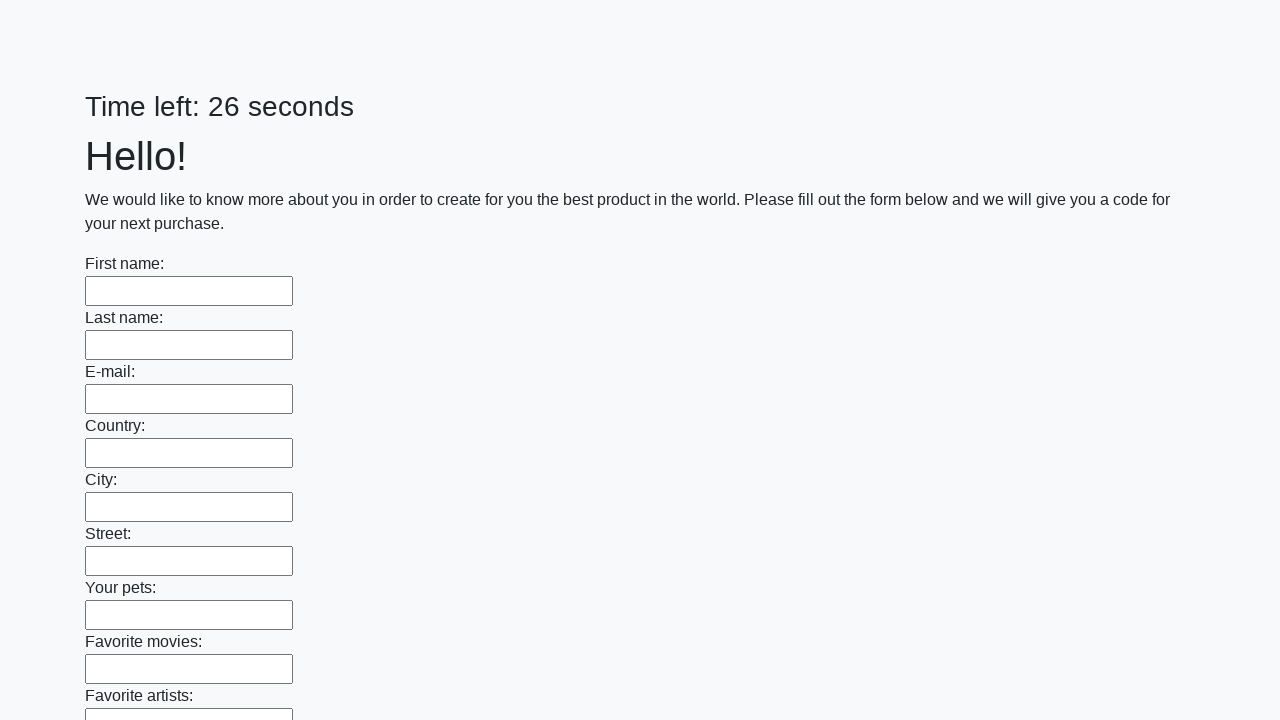

Located all text input fields on the form
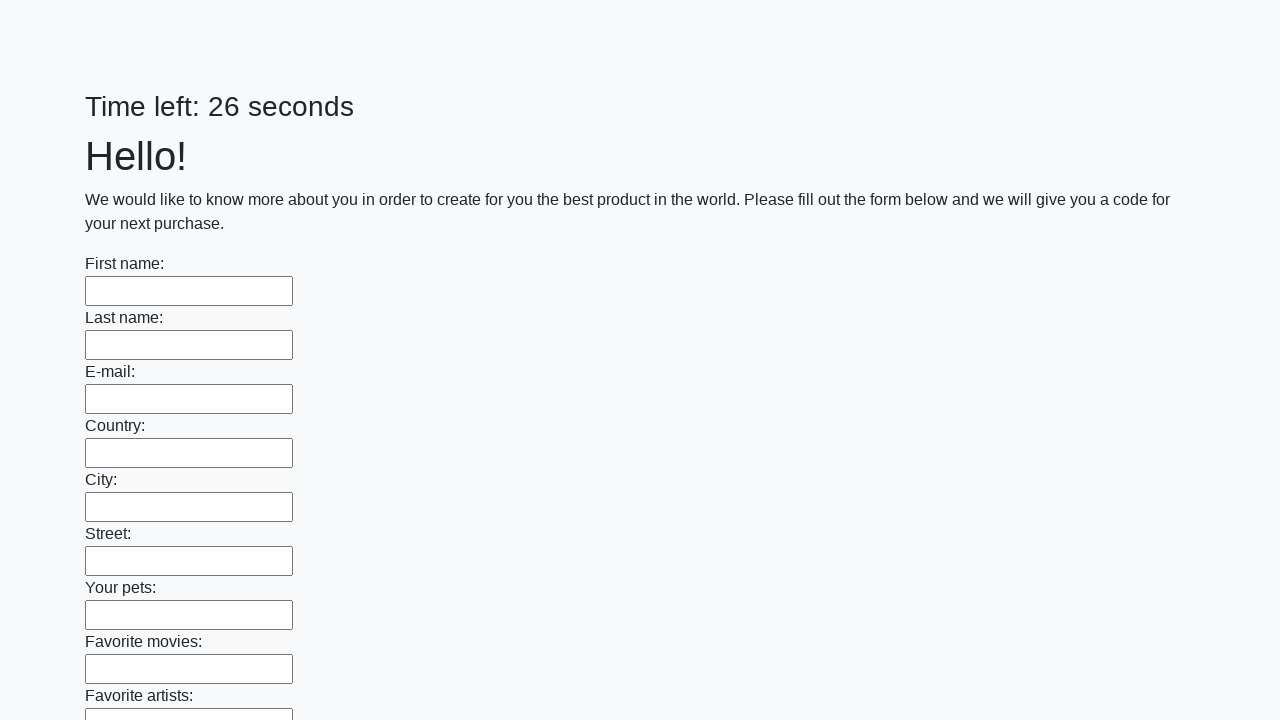

Filled a text input field with 'element' on [type='text'] >> nth=0
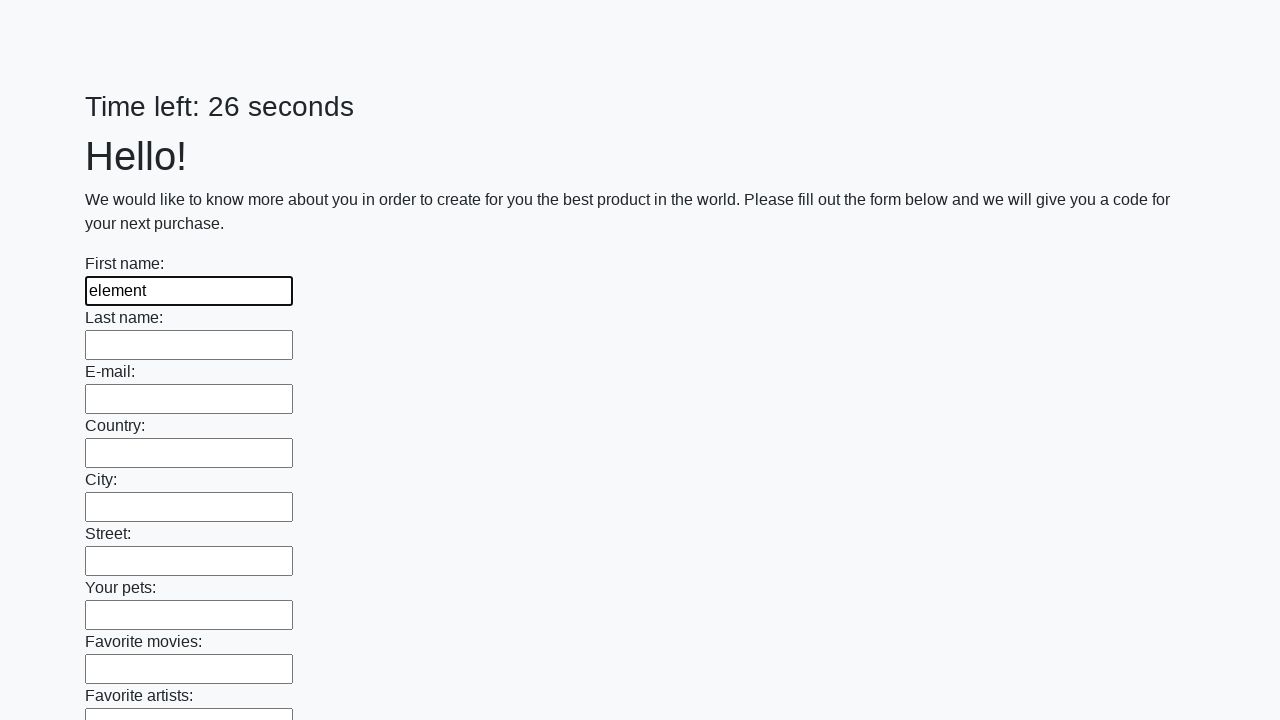

Filled a text input field with 'element' on [type='text'] >> nth=1
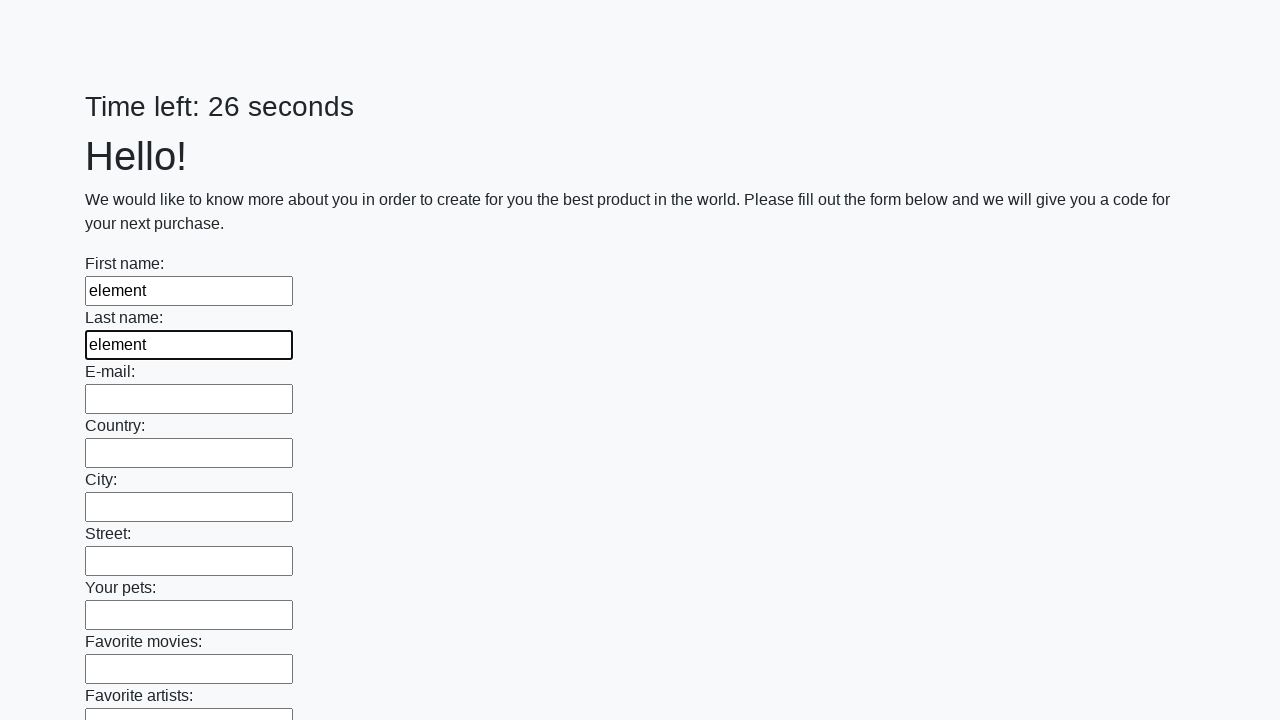

Filled a text input field with 'element' on [type='text'] >> nth=2
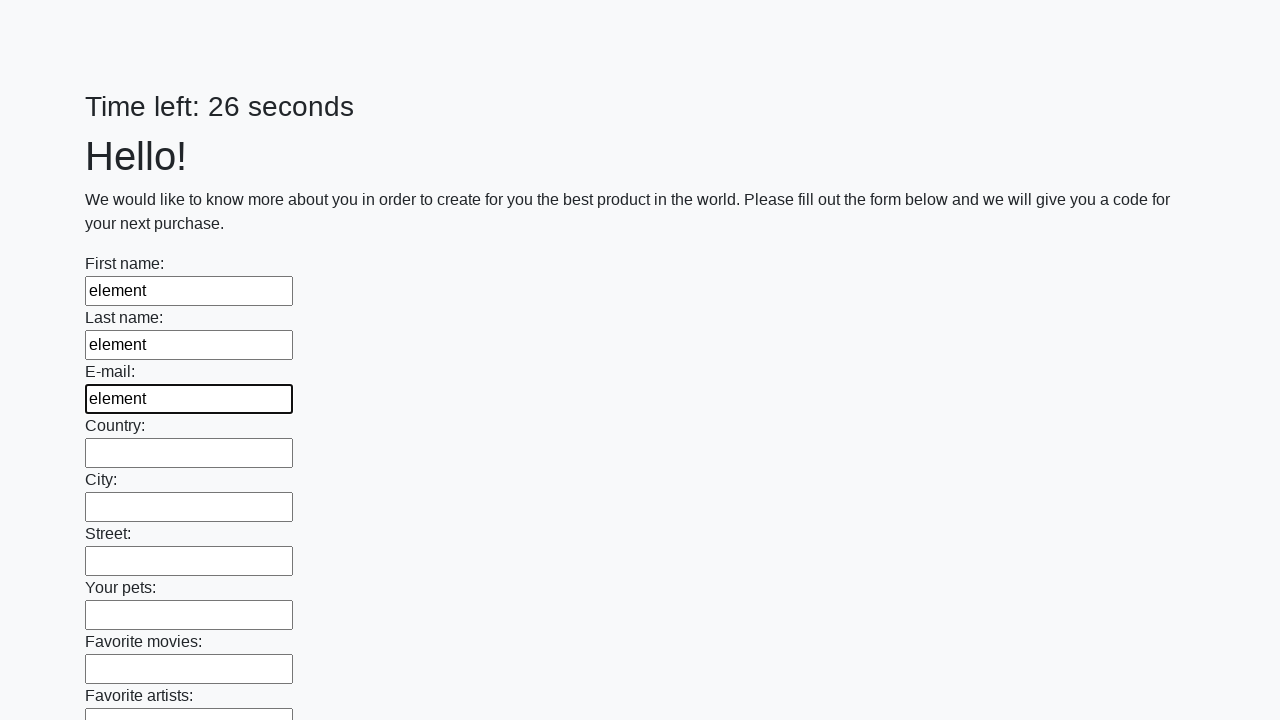

Filled a text input field with 'element' on [type='text'] >> nth=3
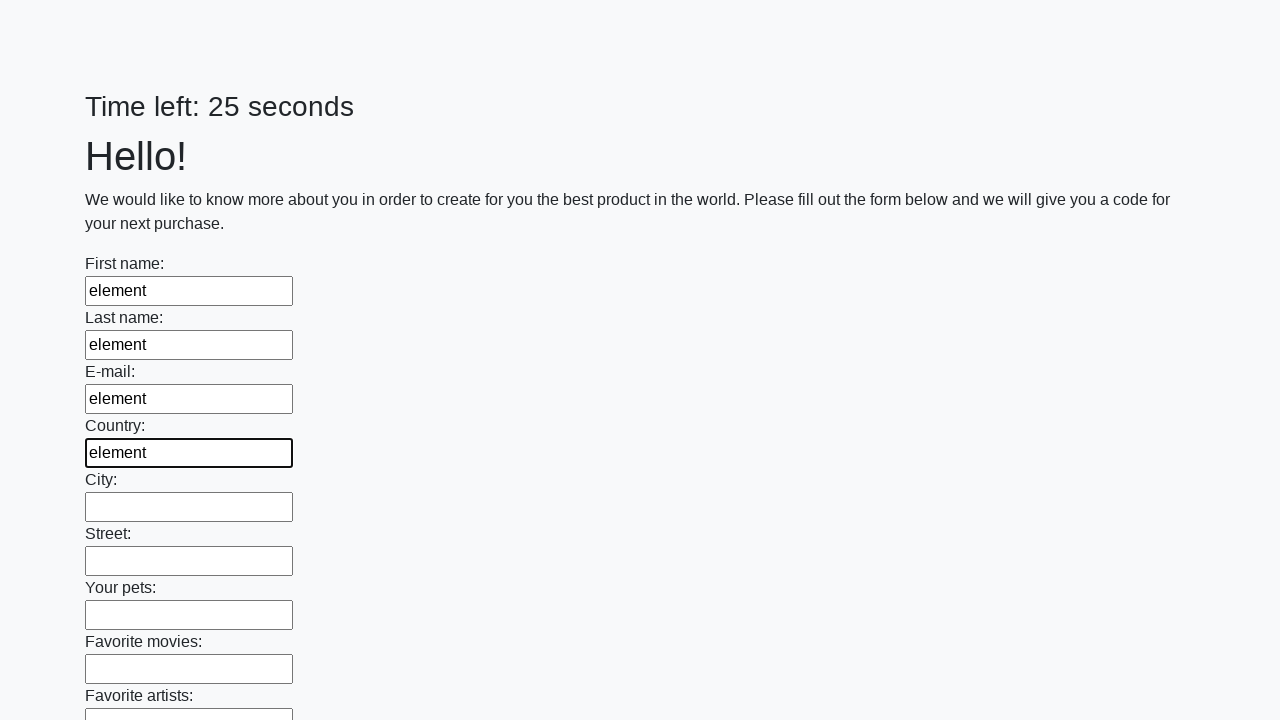

Filled a text input field with 'element' on [type='text'] >> nth=4
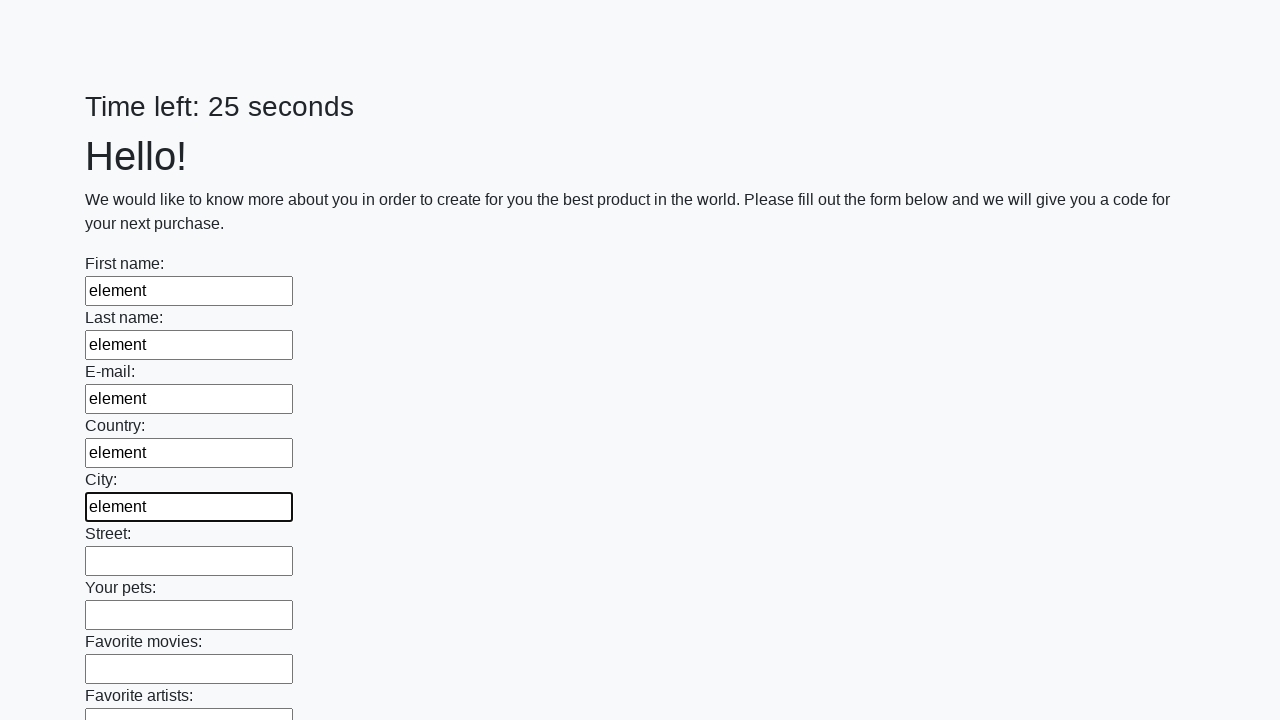

Filled a text input field with 'element' on [type='text'] >> nth=5
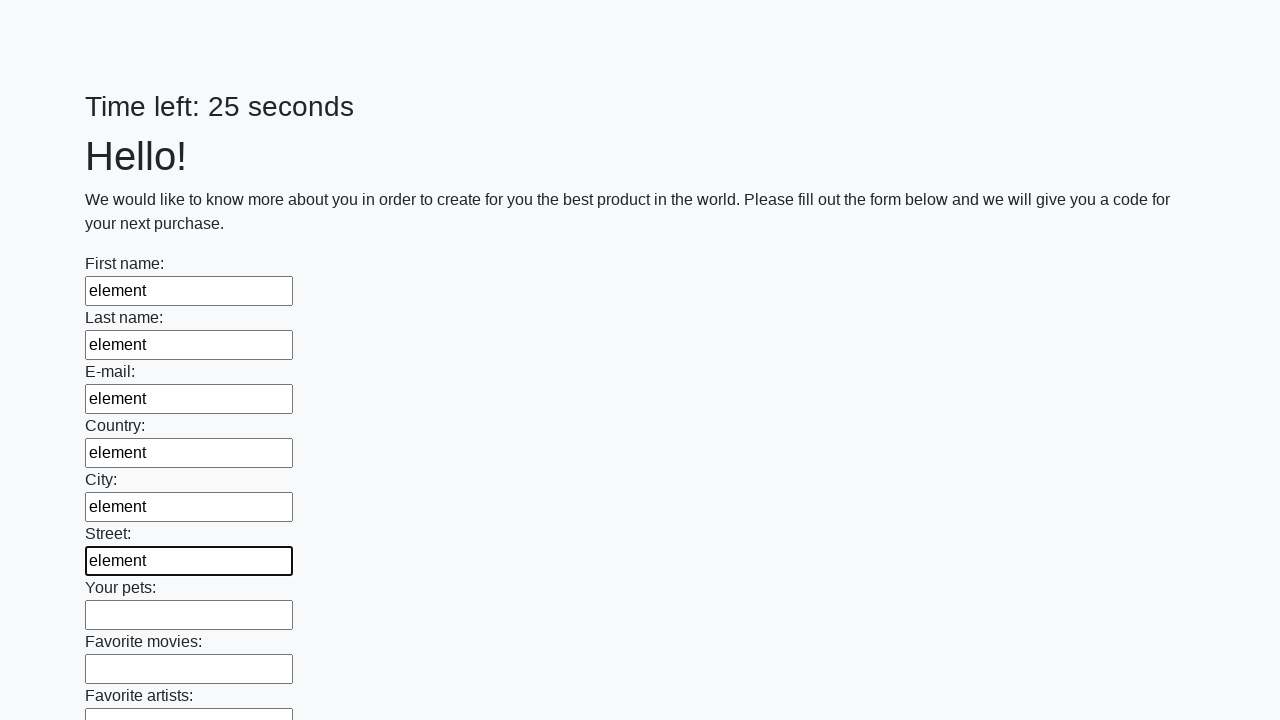

Filled a text input field with 'element' on [type='text'] >> nth=6
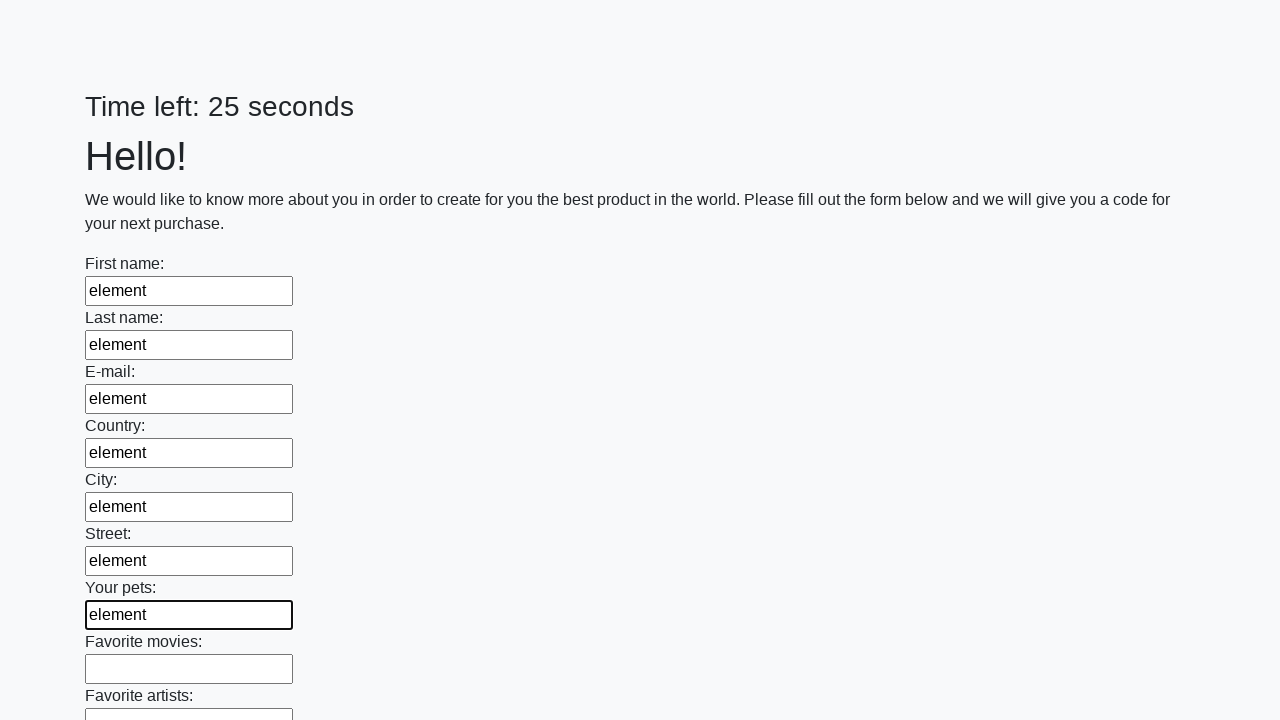

Filled a text input field with 'element' on [type='text'] >> nth=7
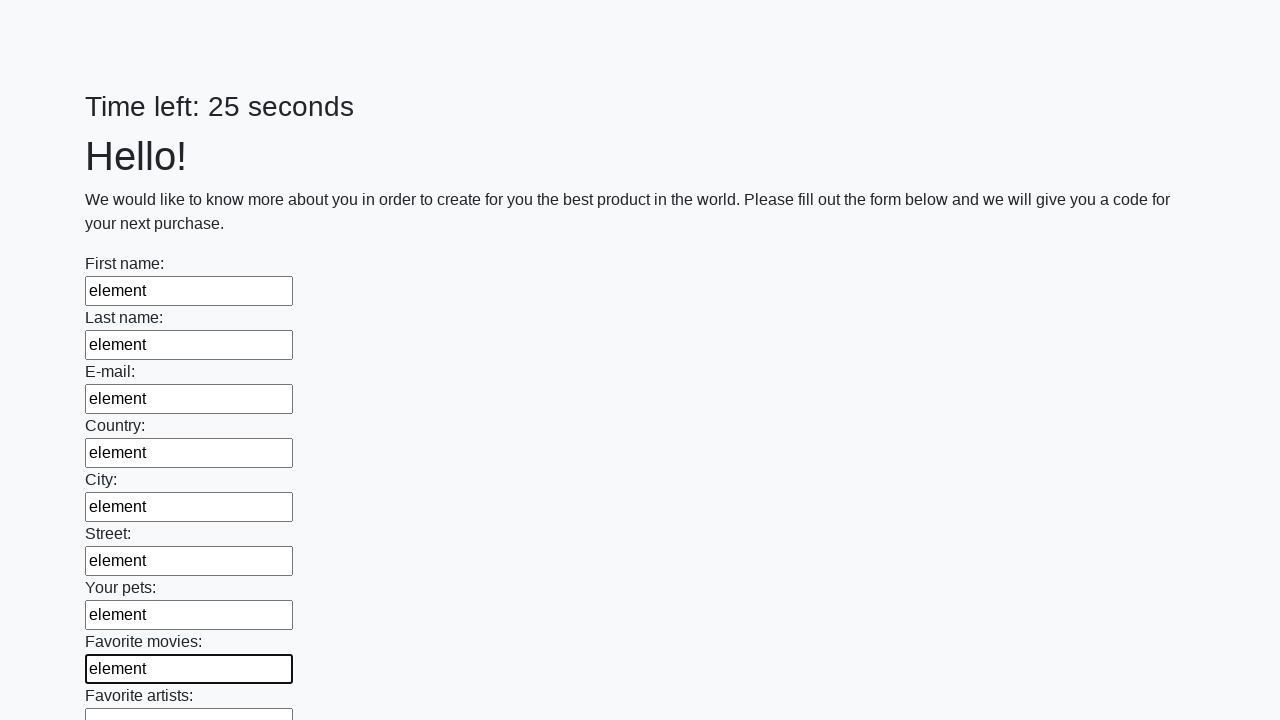

Filled a text input field with 'element' on [type='text'] >> nth=8
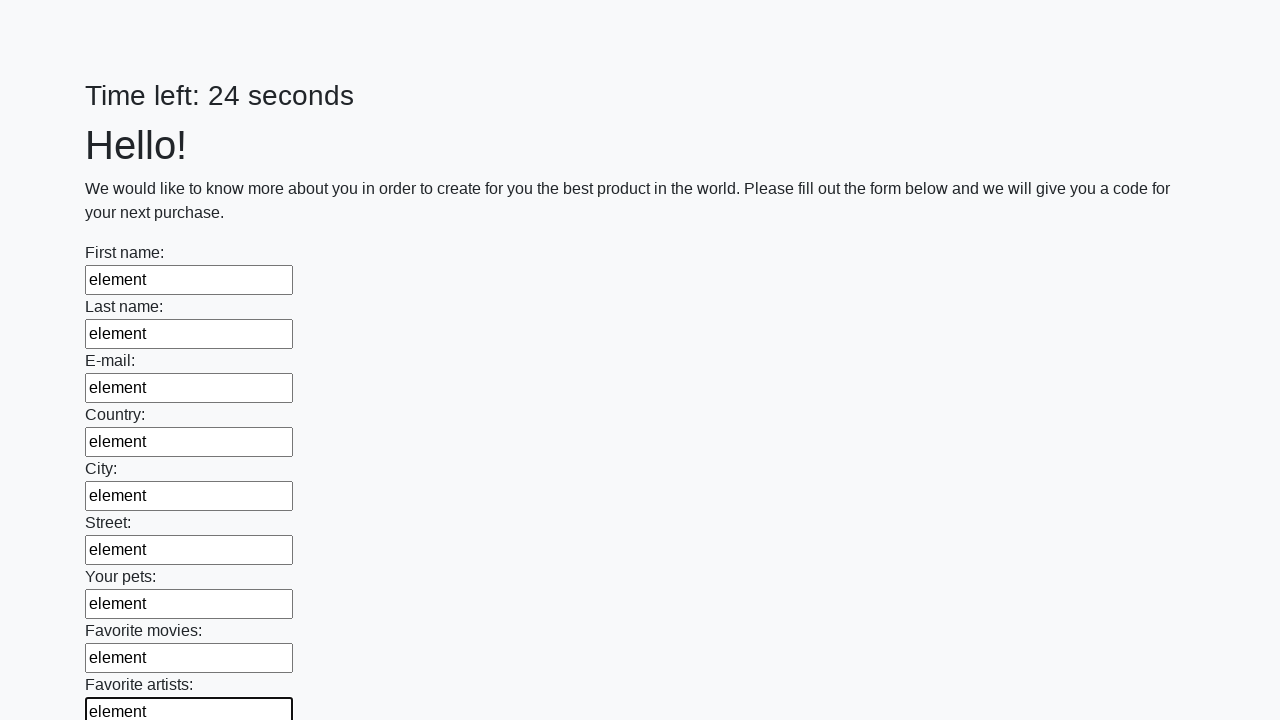

Filled a text input field with 'element' on [type='text'] >> nth=9
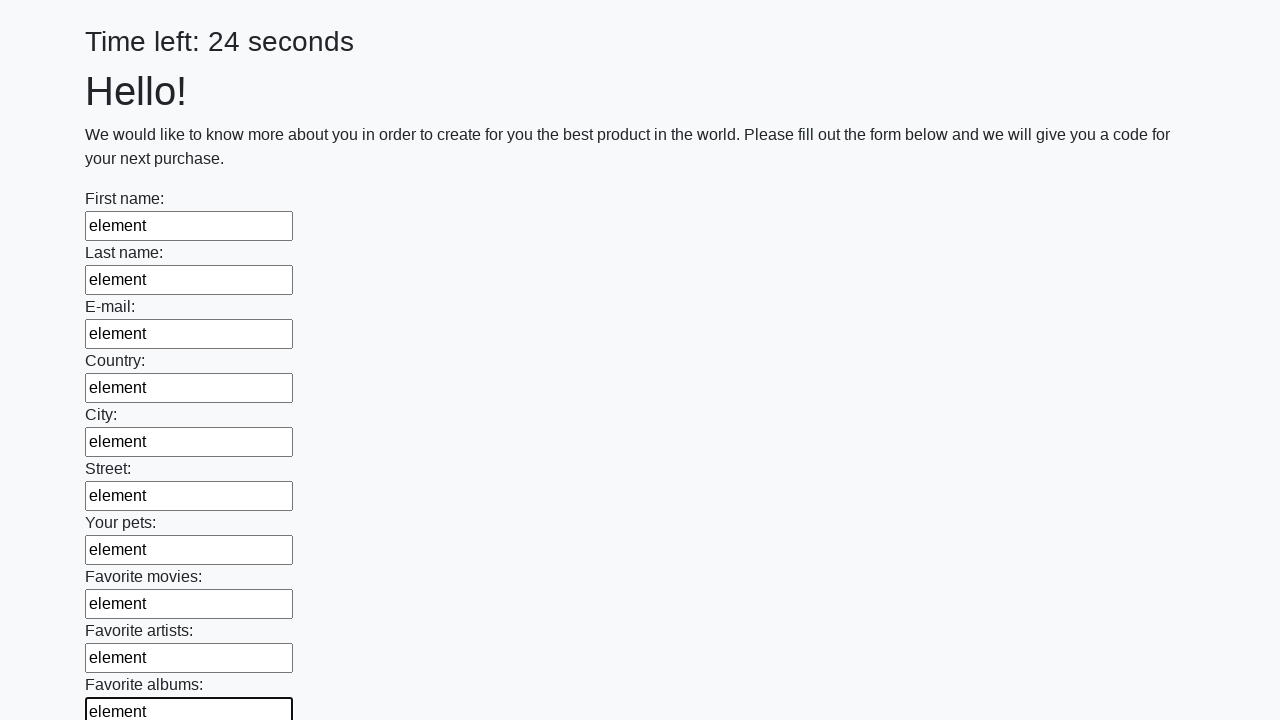

Filled a text input field with 'element' on [type='text'] >> nth=10
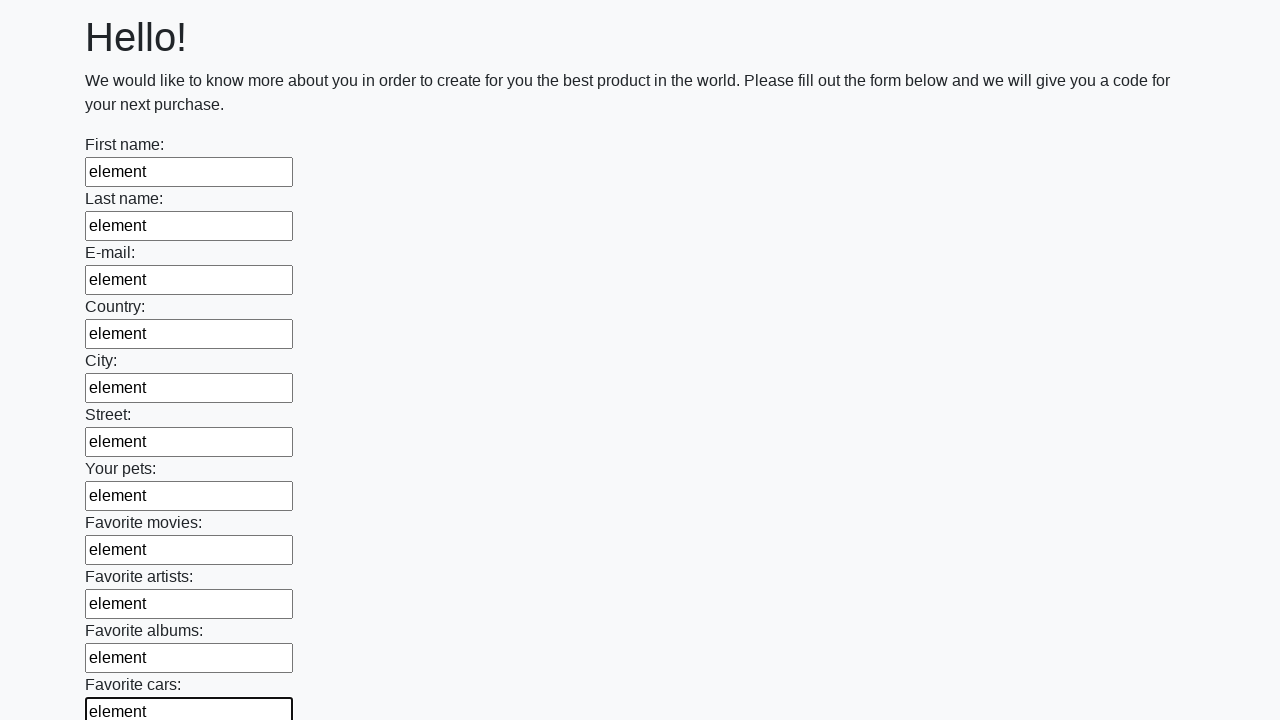

Filled a text input field with 'element' on [type='text'] >> nth=11
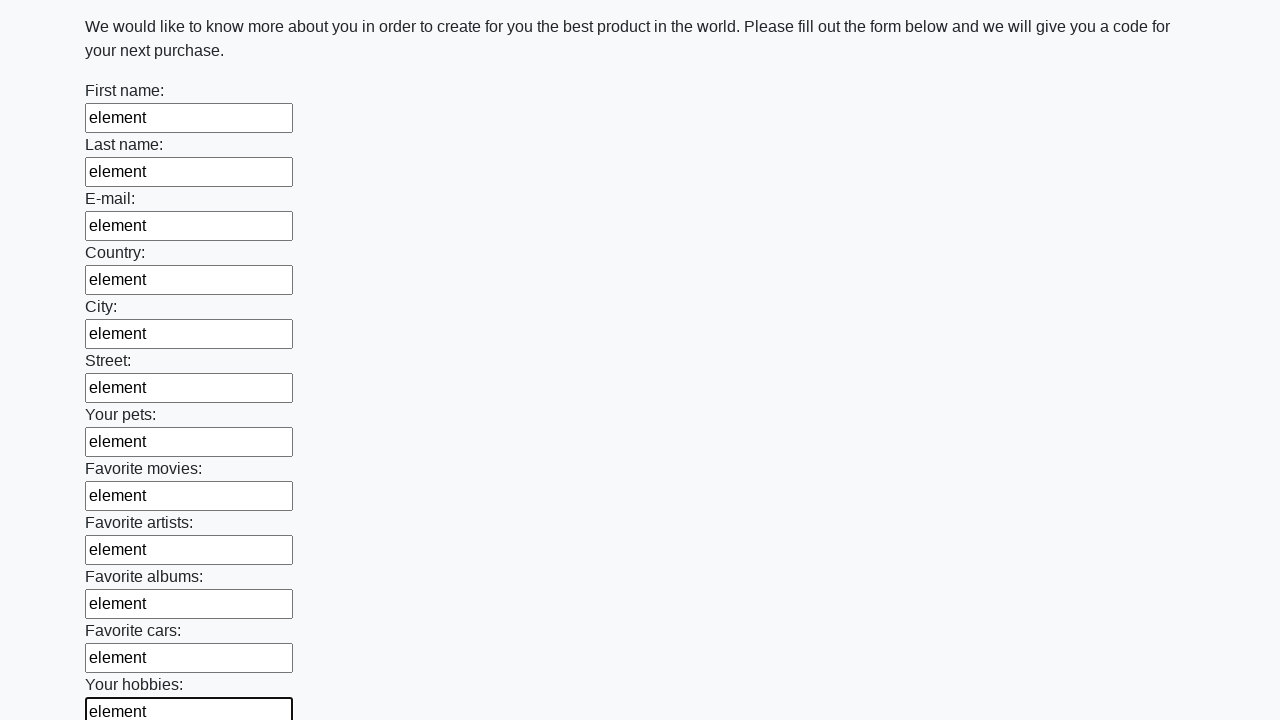

Filled a text input field with 'element' on [type='text'] >> nth=12
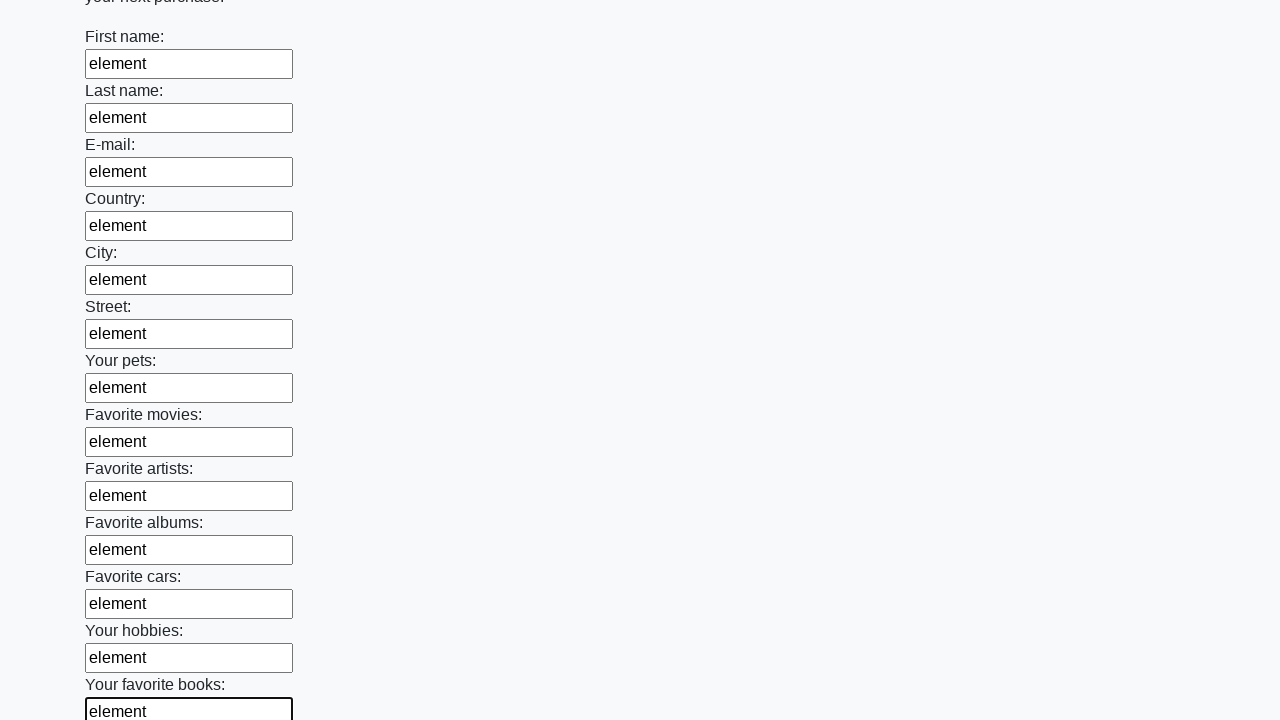

Filled a text input field with 'element' on [type='text'] >> nth=13
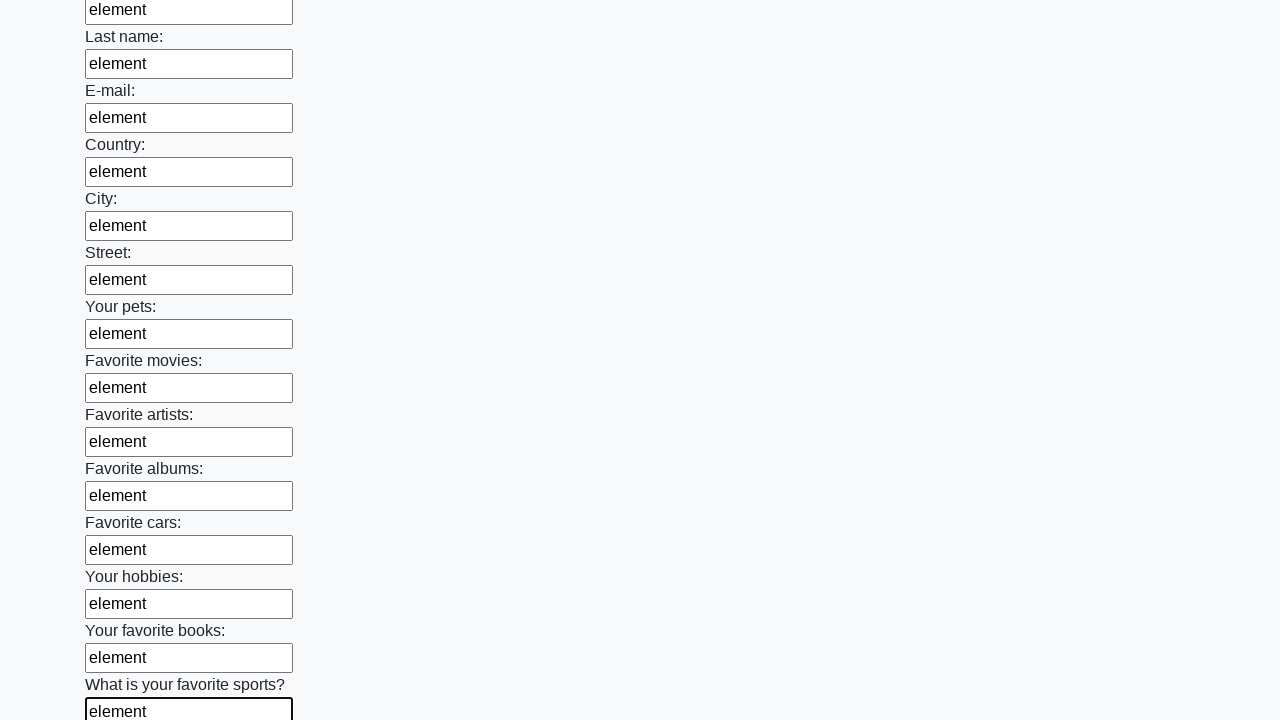

Filled a text input field with 'element' on [type='text'] >> nth=14
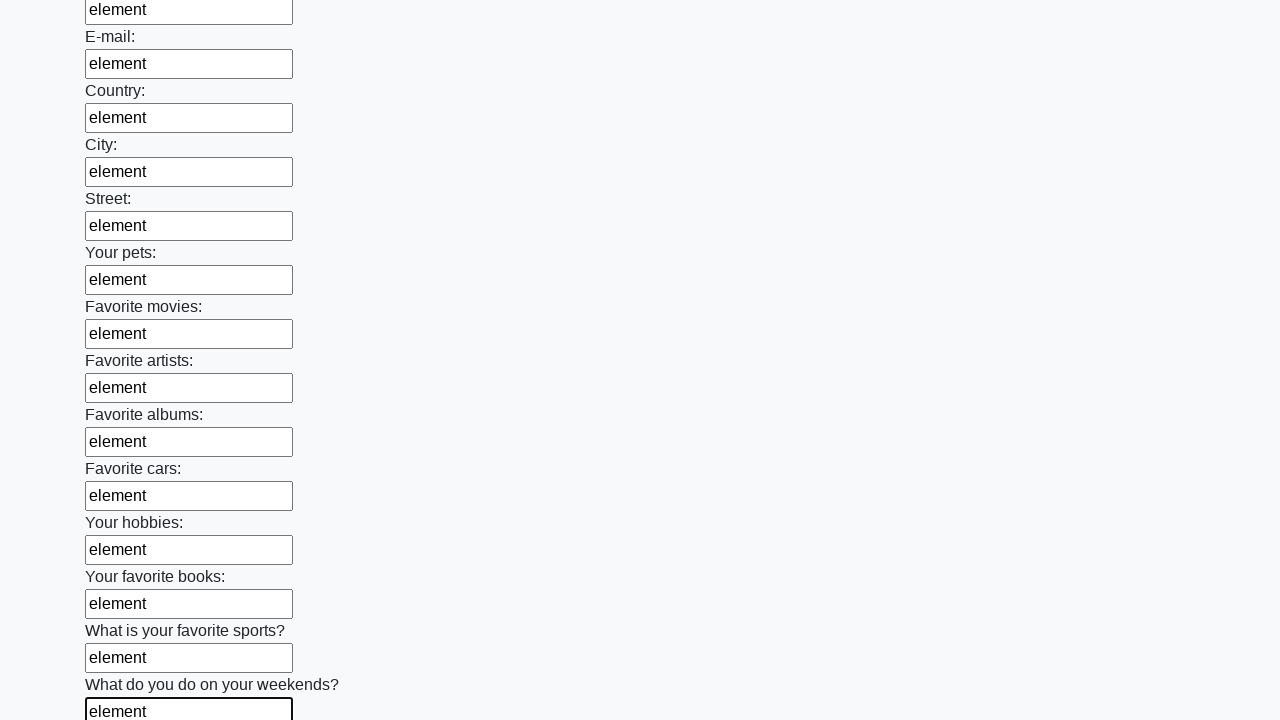

Filled a text input field with 'element' on [type='text'] >> nth=15
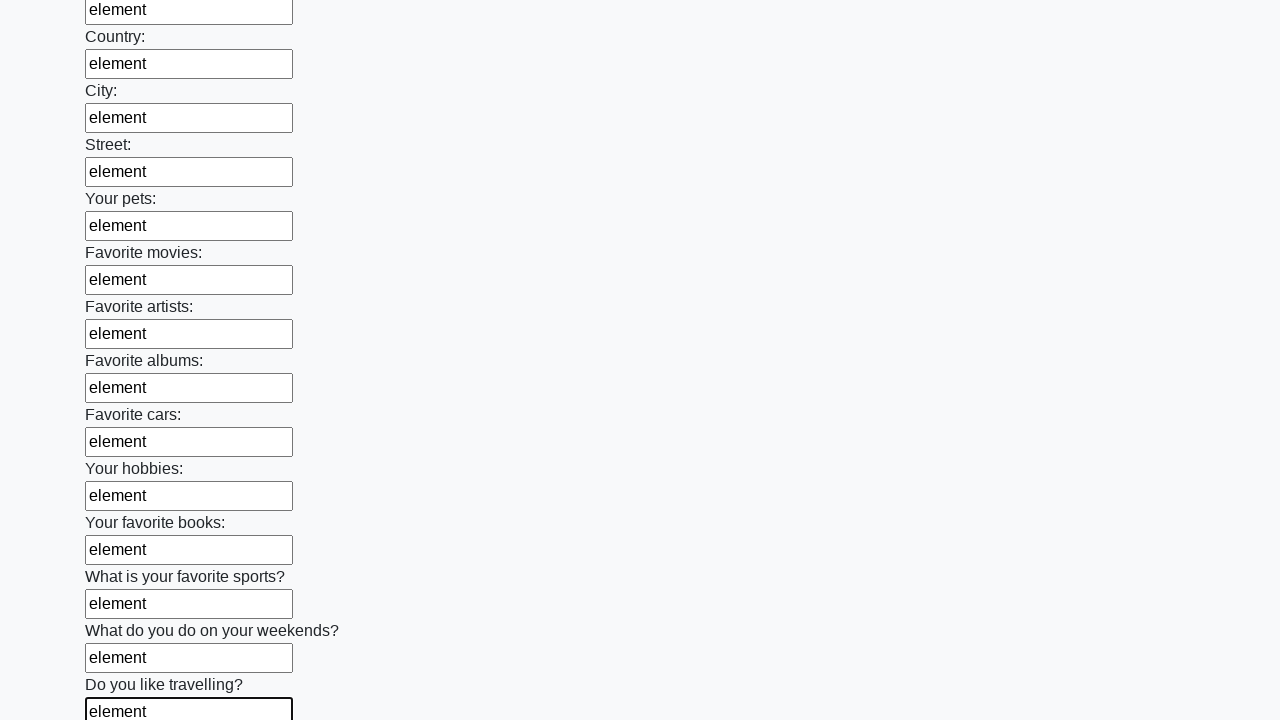

Filled a text input field with 'element' on [type='text'] >> nth=16
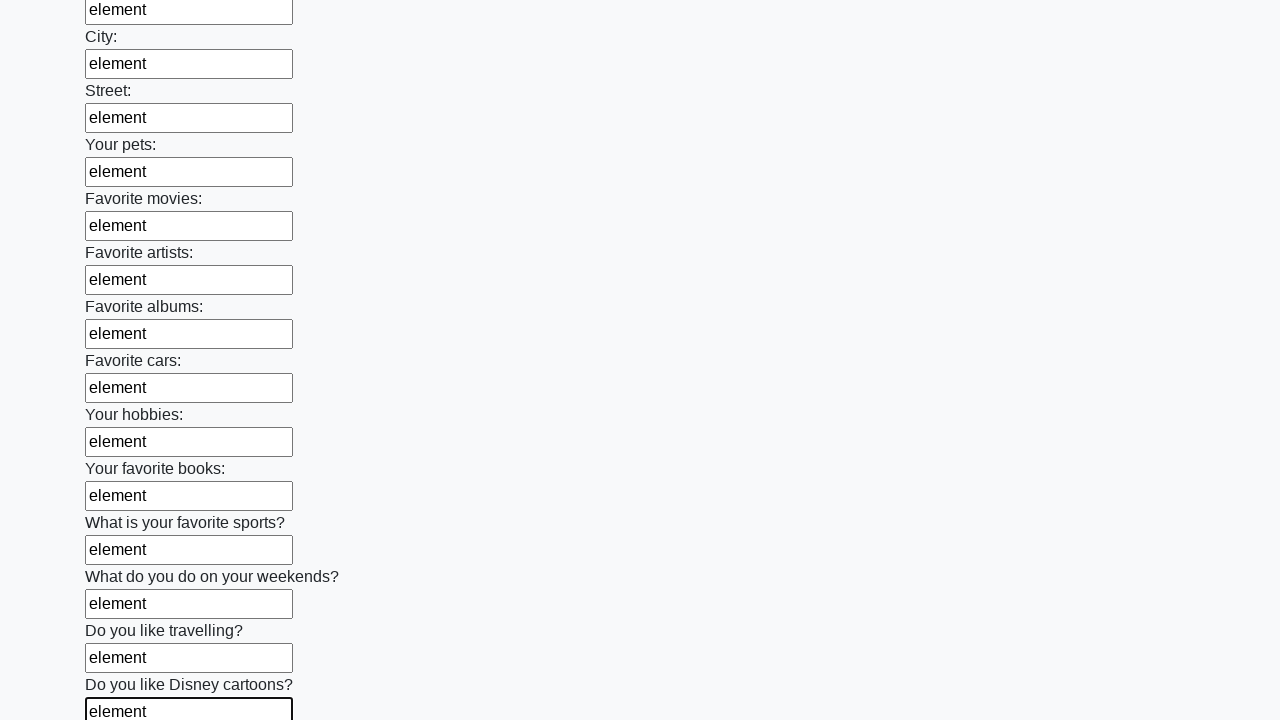

Filled a text input field with 'element' on [type='text'] >> nth=17
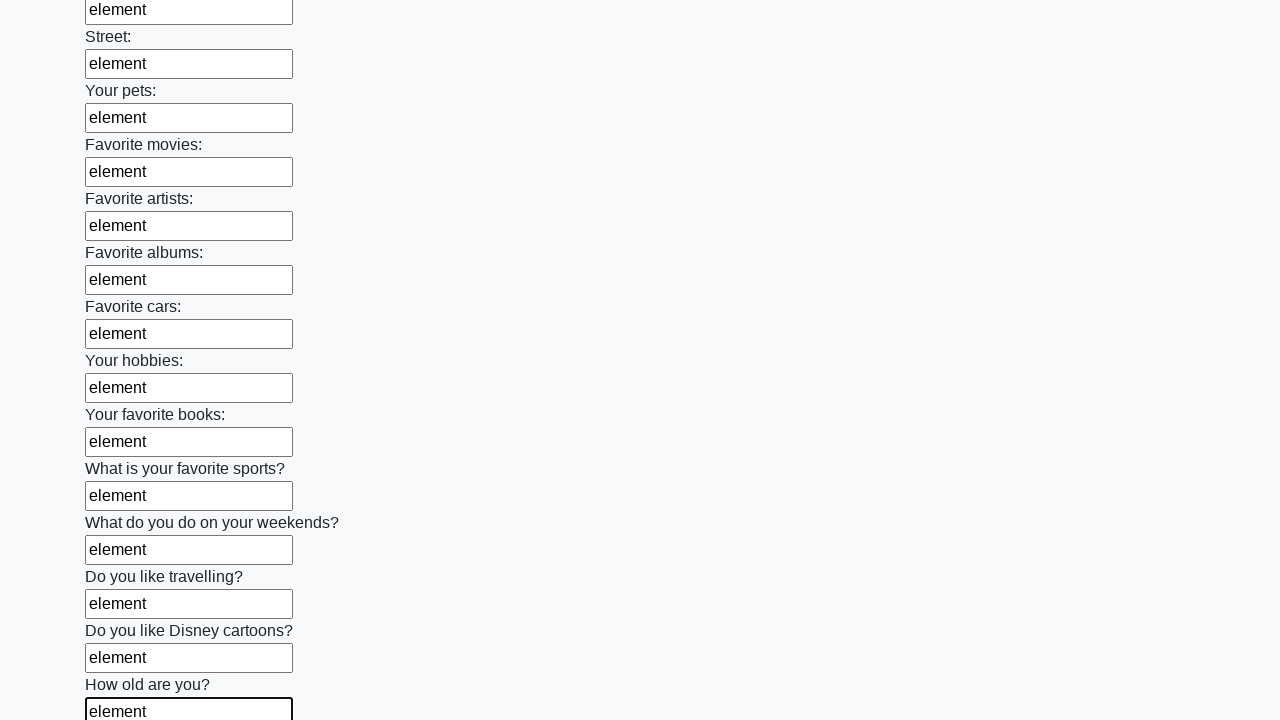

Filled a text input field with 'element' on [type='text'] >> nth=18
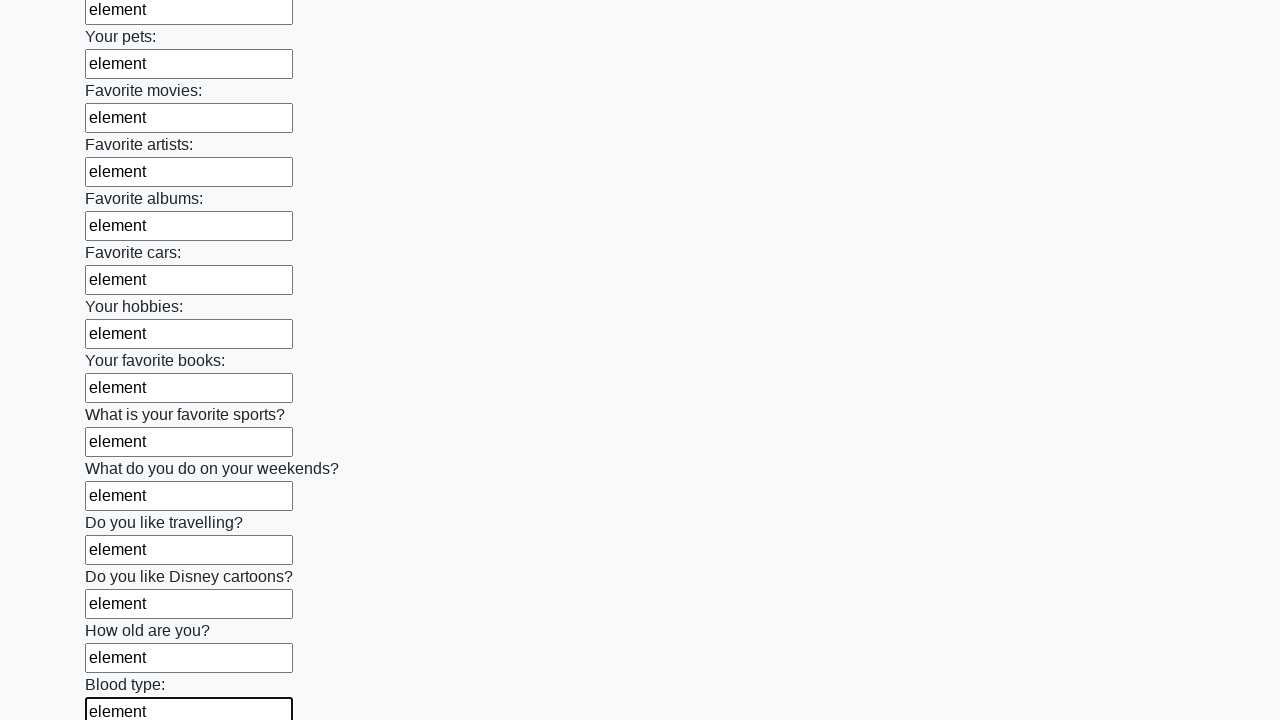

Filled a text input field with 'element' on [type='text'] >> nth=19
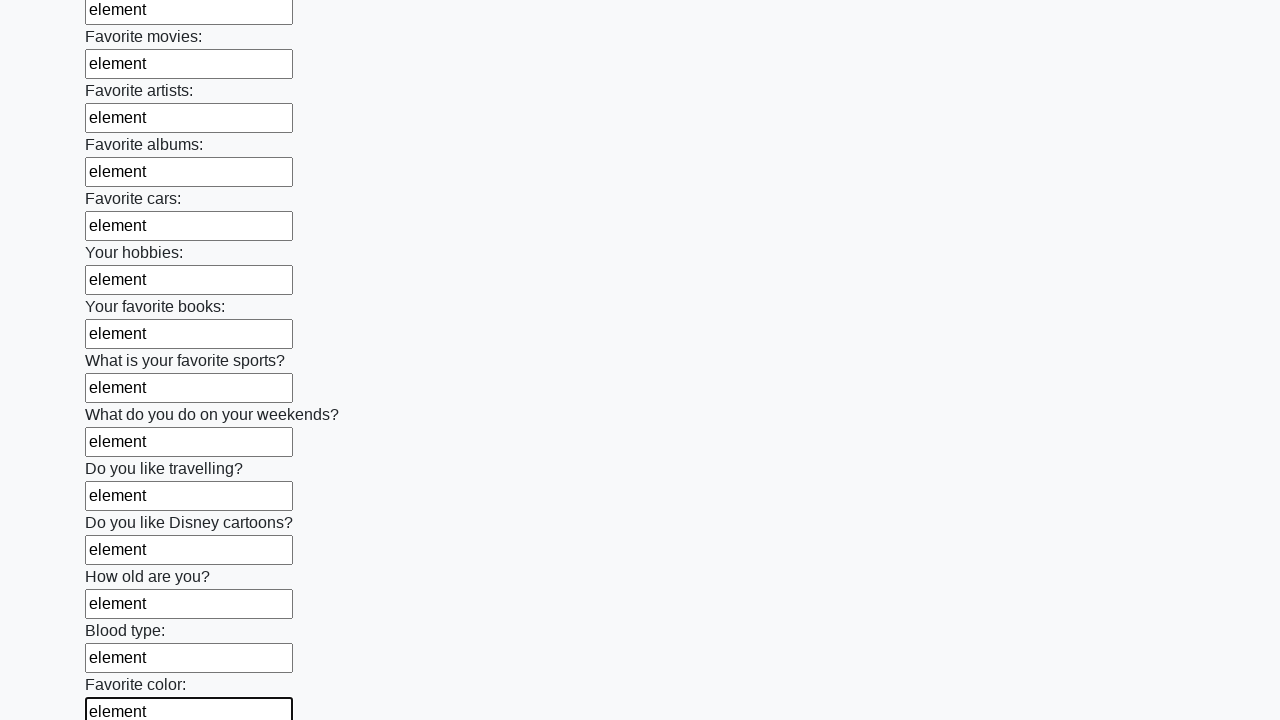

Filled a text input field with 'element' on [type='text'] >> nth=20
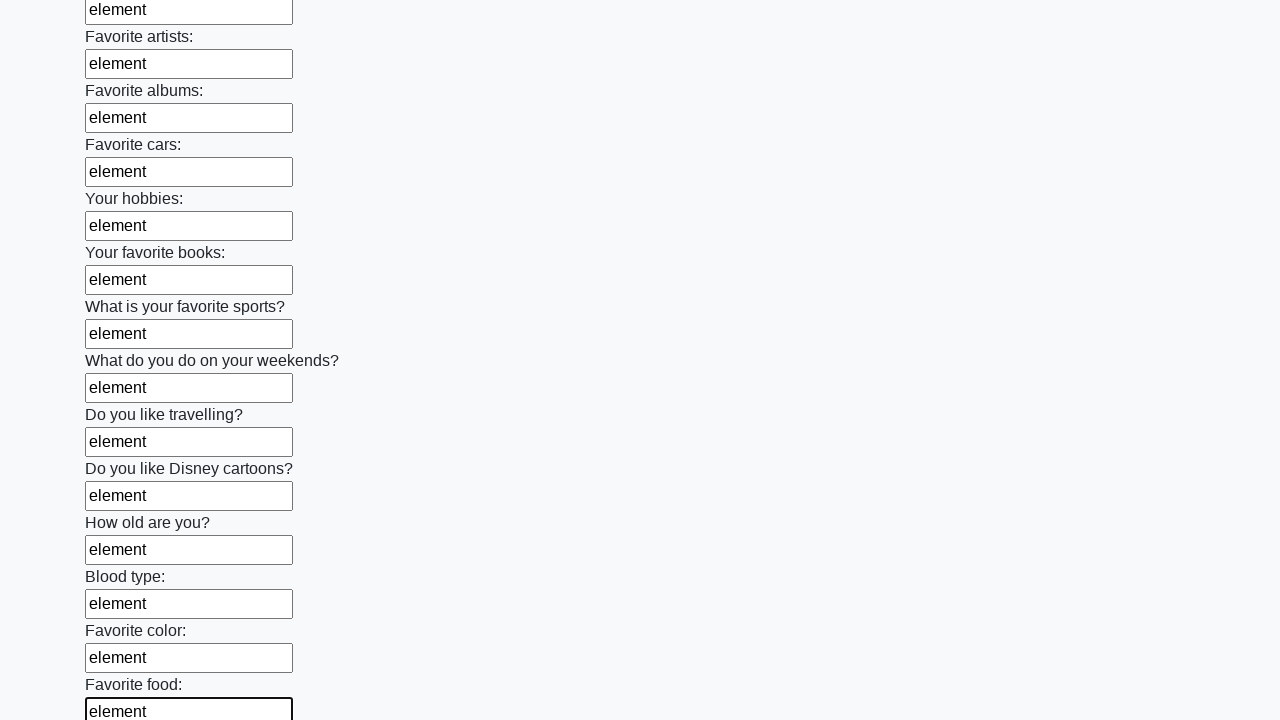

Filled a text input field with 'element' on [type='text'] >> nth=21
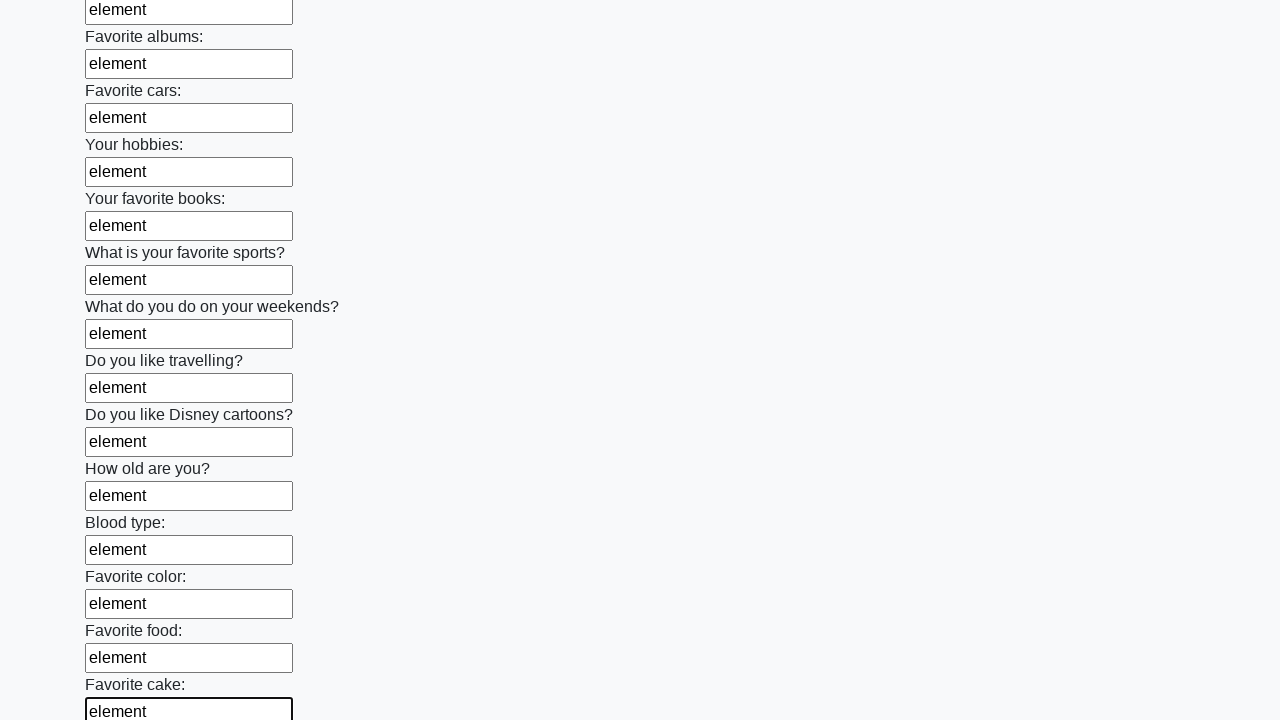

Filled a text input field with 'element' on [type='text'] >> nth=22
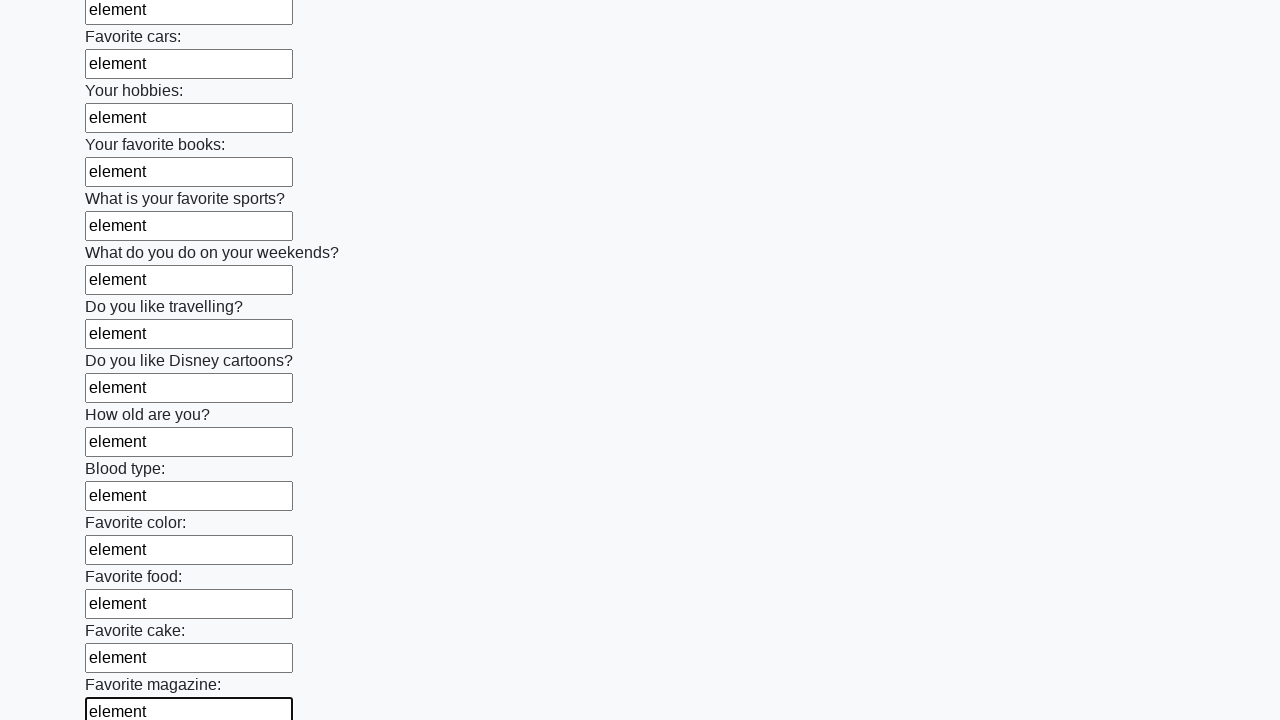

Filled a text input field with 'element' on [type='text'] >> nth=23
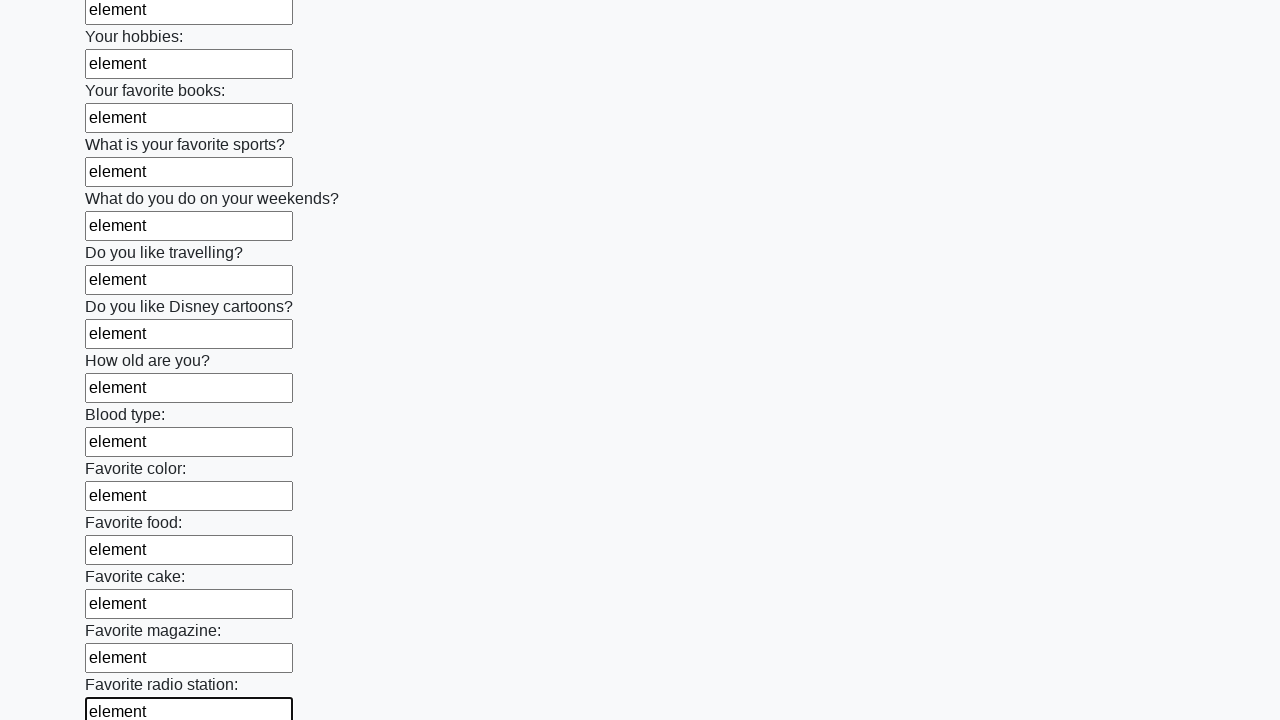

Filled a text input field with 'element' on [type='text'] >> nth=24
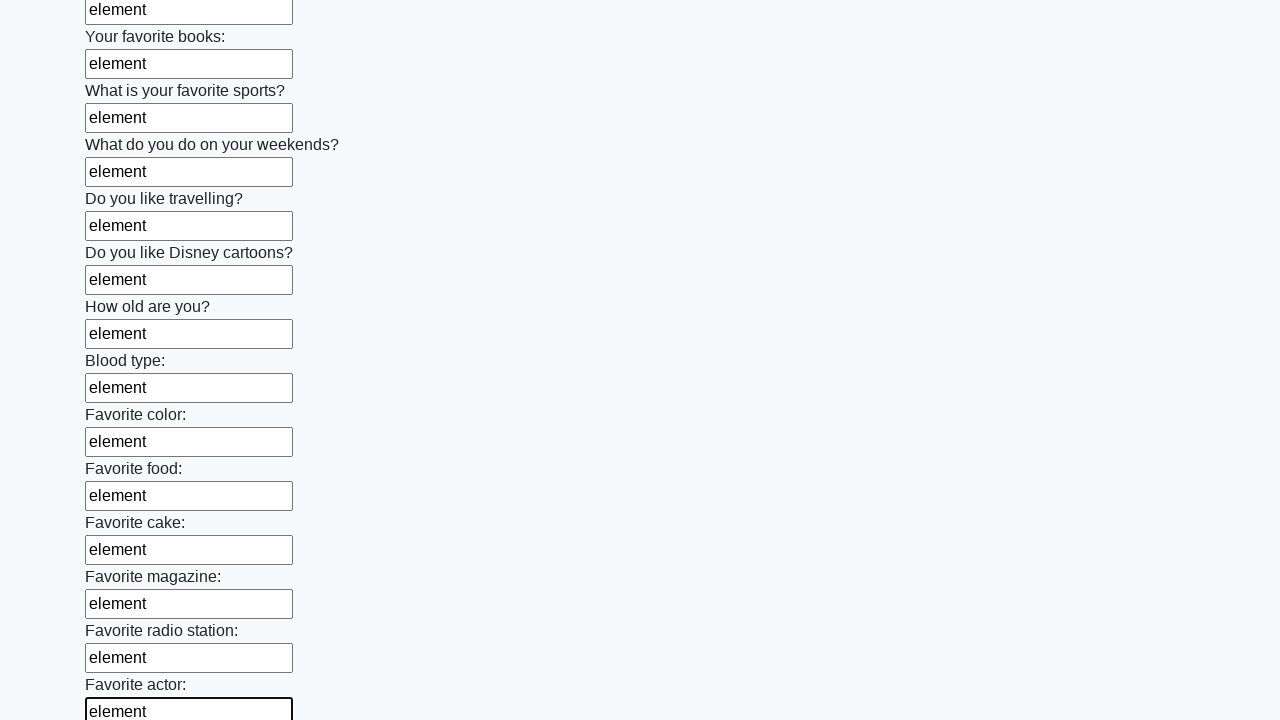

Filled a text input field with 'element' on [type='text'] >> nth=25
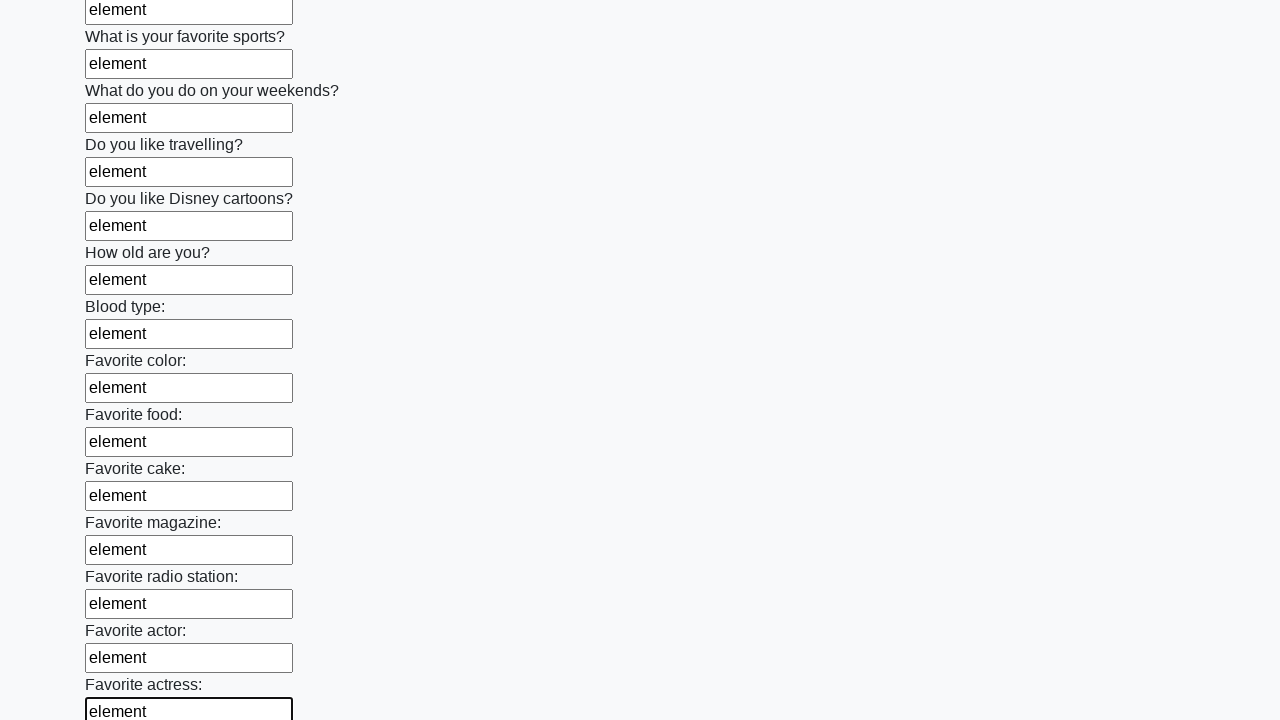

Filled a text input field with 'element' on [type='text'] >> nth=26
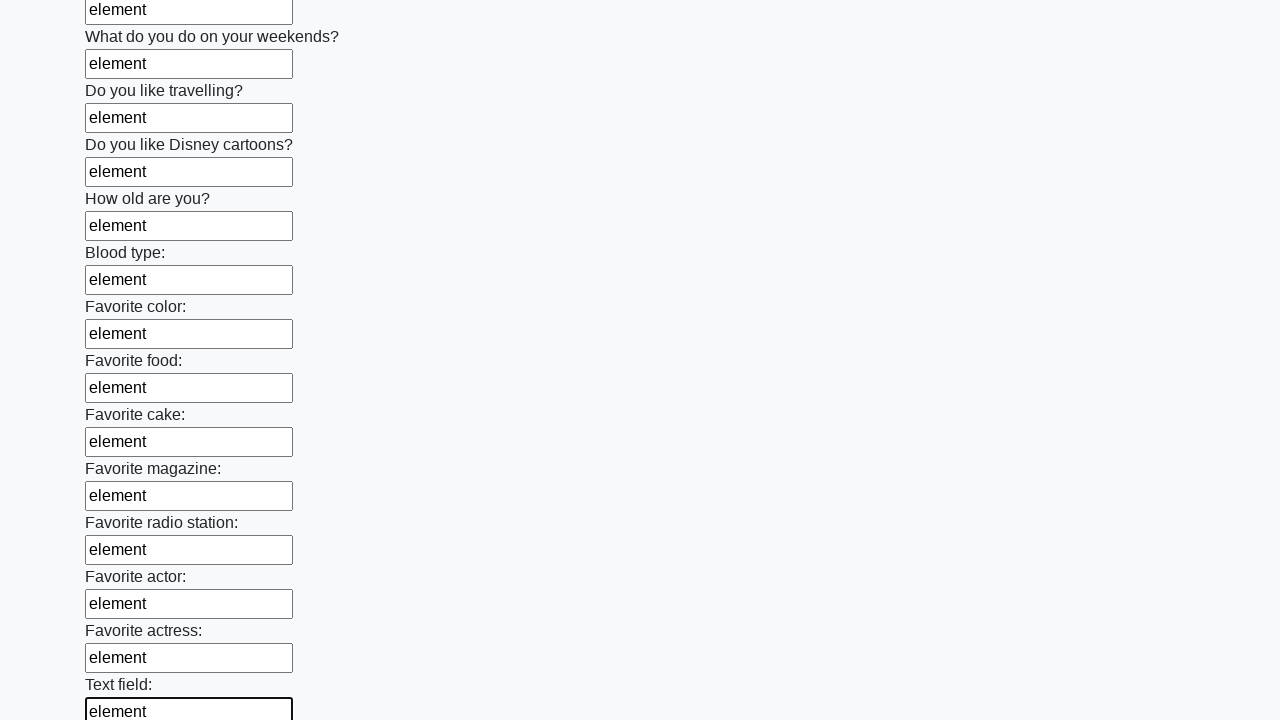

Filled a text input field with 'element' on [type='text'] >> nth=27
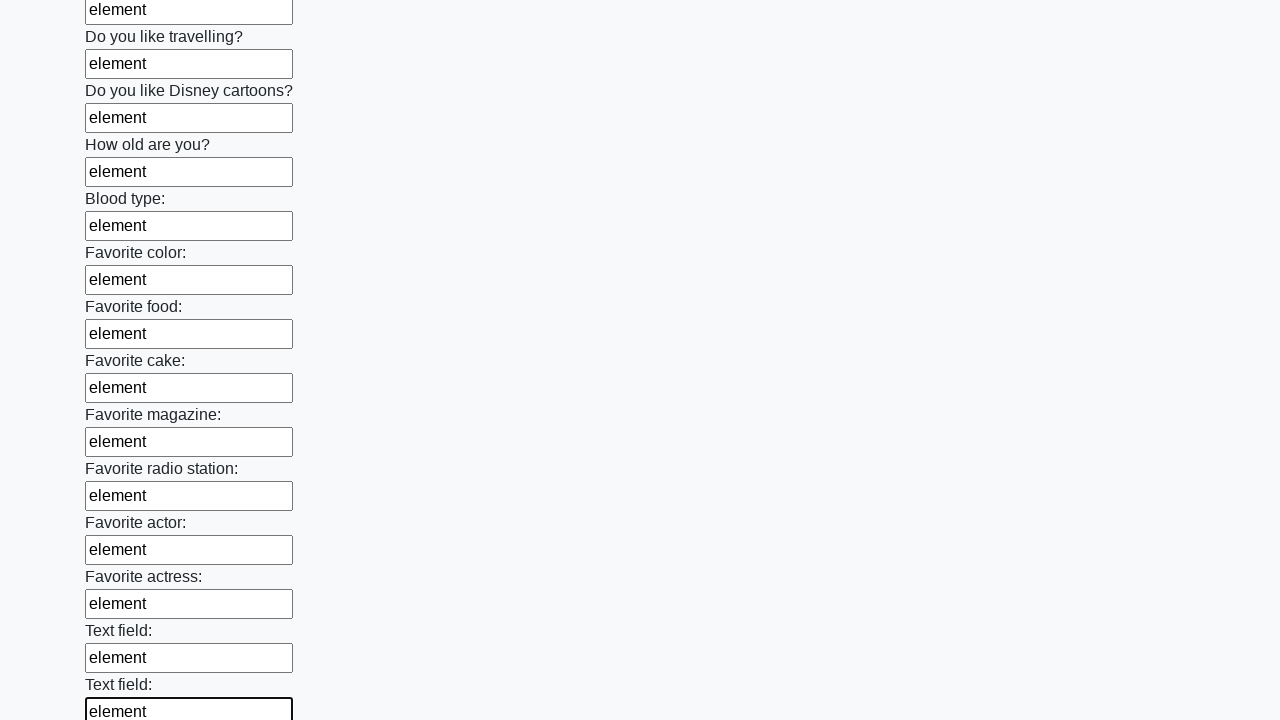

Filled a text input field with 'element' on [type='text'] >> nth=28
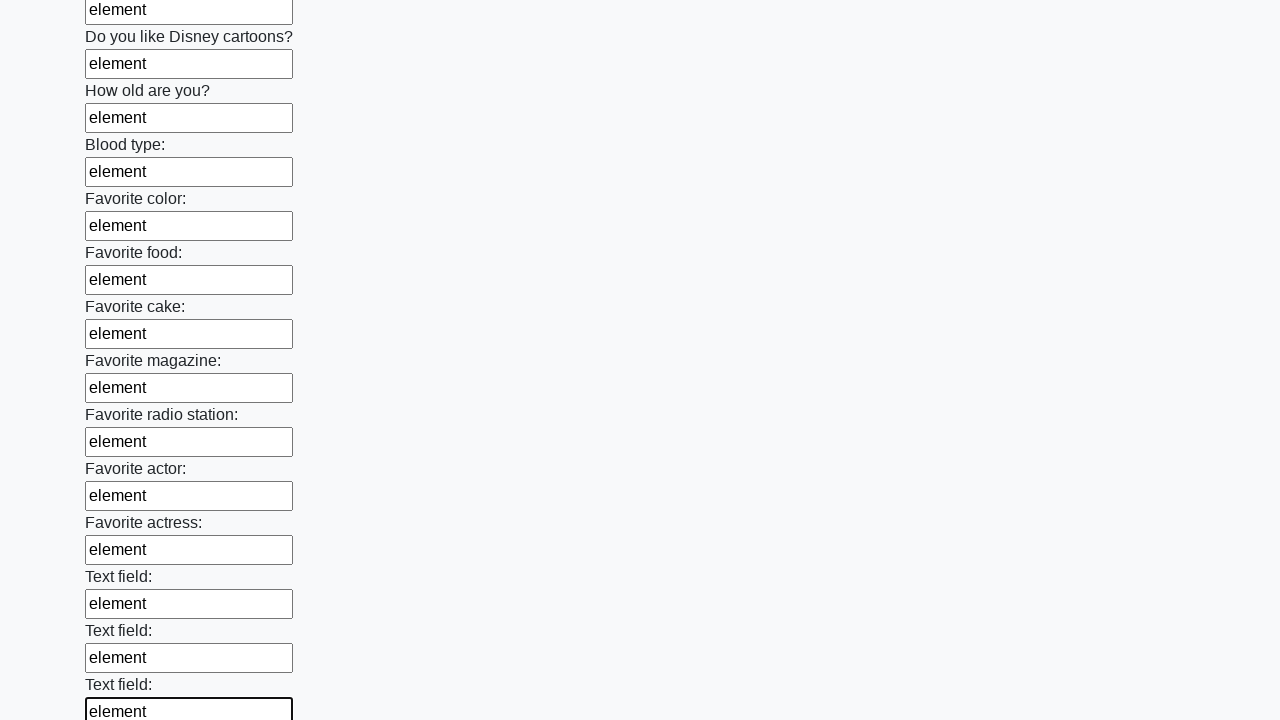

Filled a text input field with 'element' on [type='text'] >> nth=29
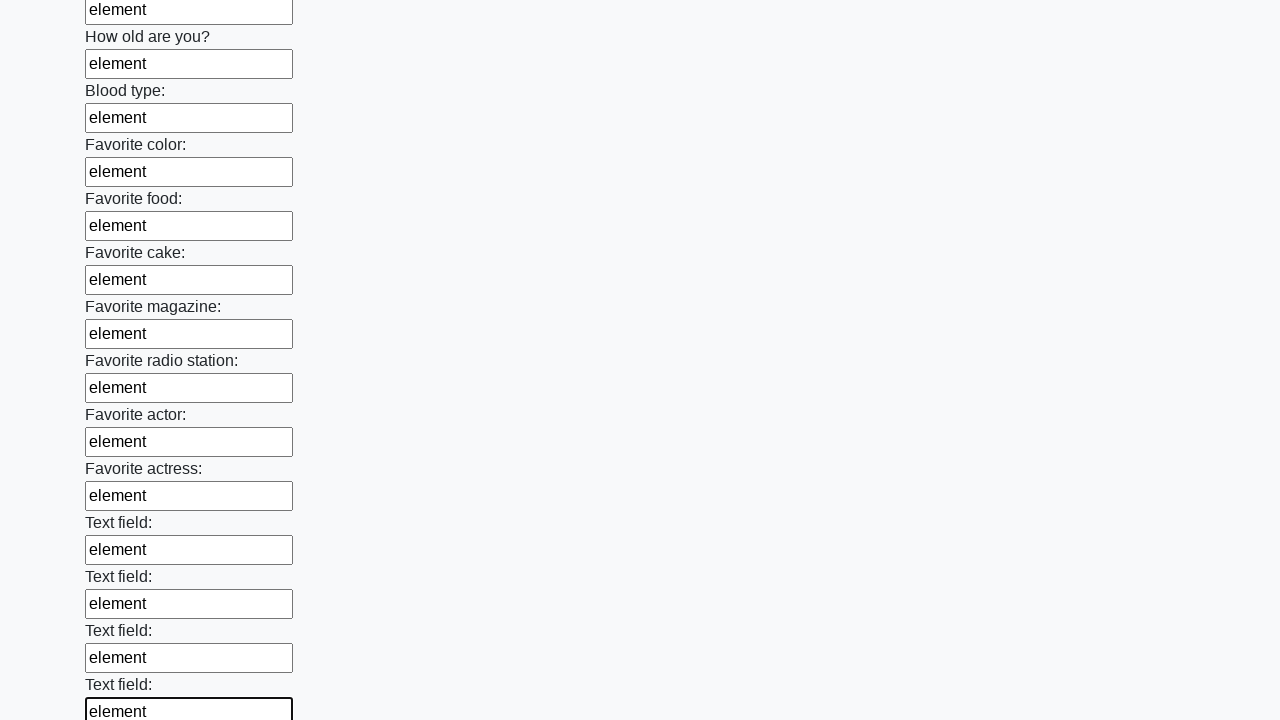

Filled a text input field with 'element' on [type='text'] >> nth=30
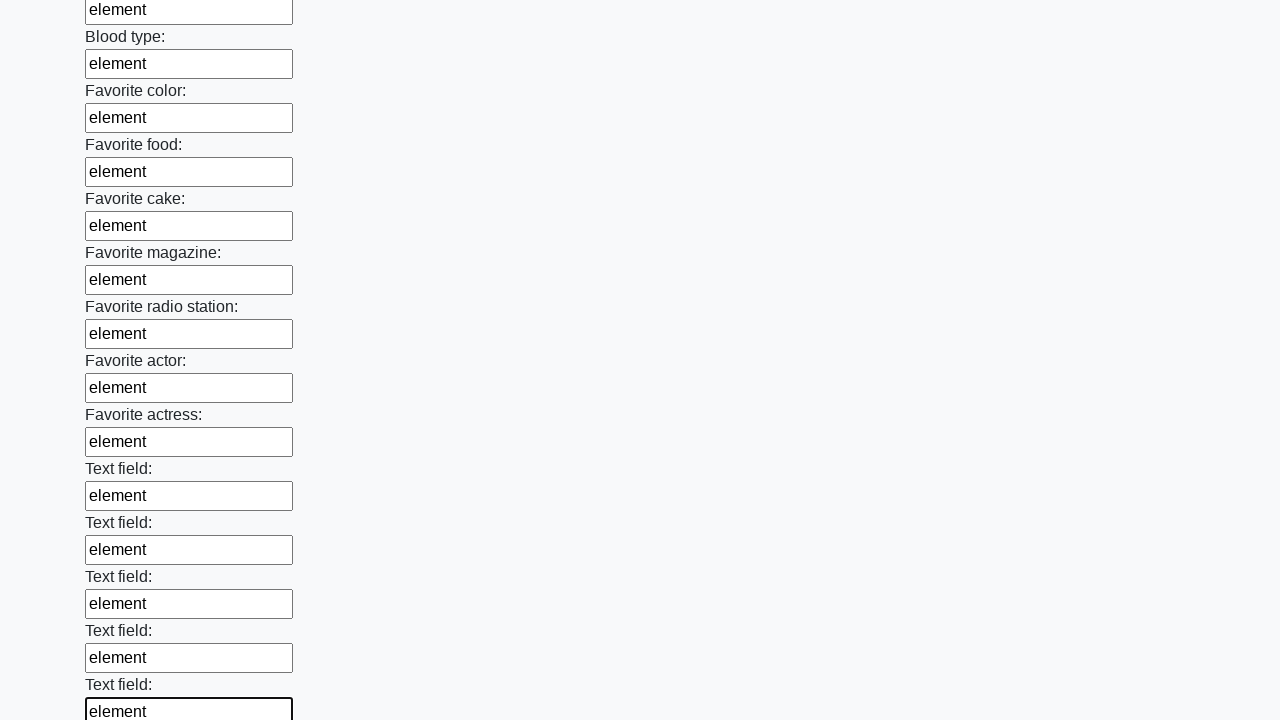

Filled a text input field with 'element' on [type='text'] >> nth=31
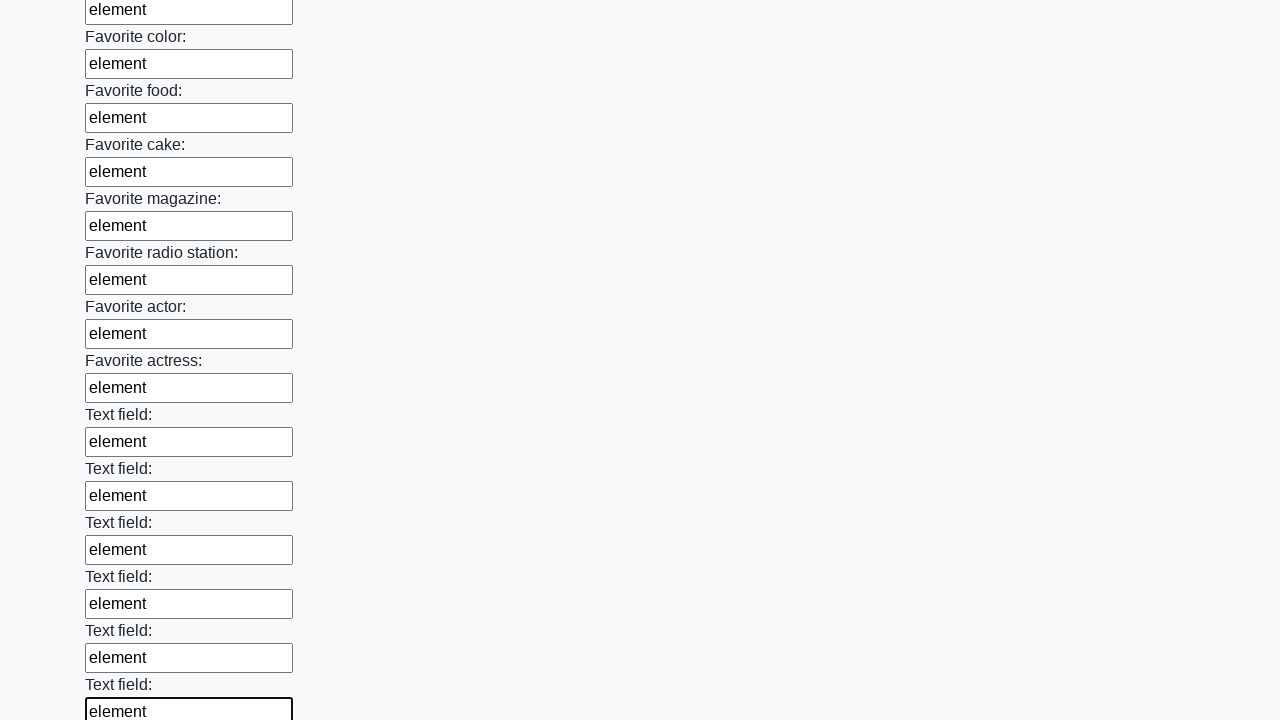

Filled a text input field with 'element' on [type='text'] >> nth=32
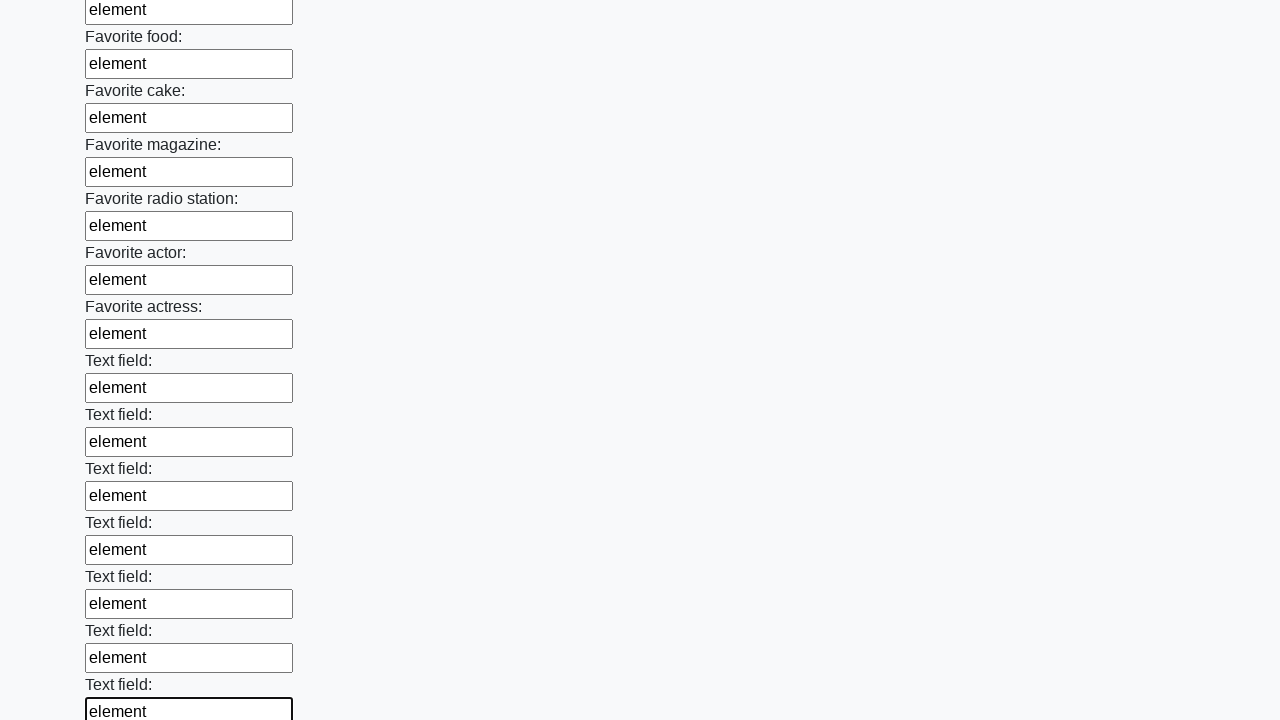

Filled a text input field with 'element' on [type='text'] >> nth=33
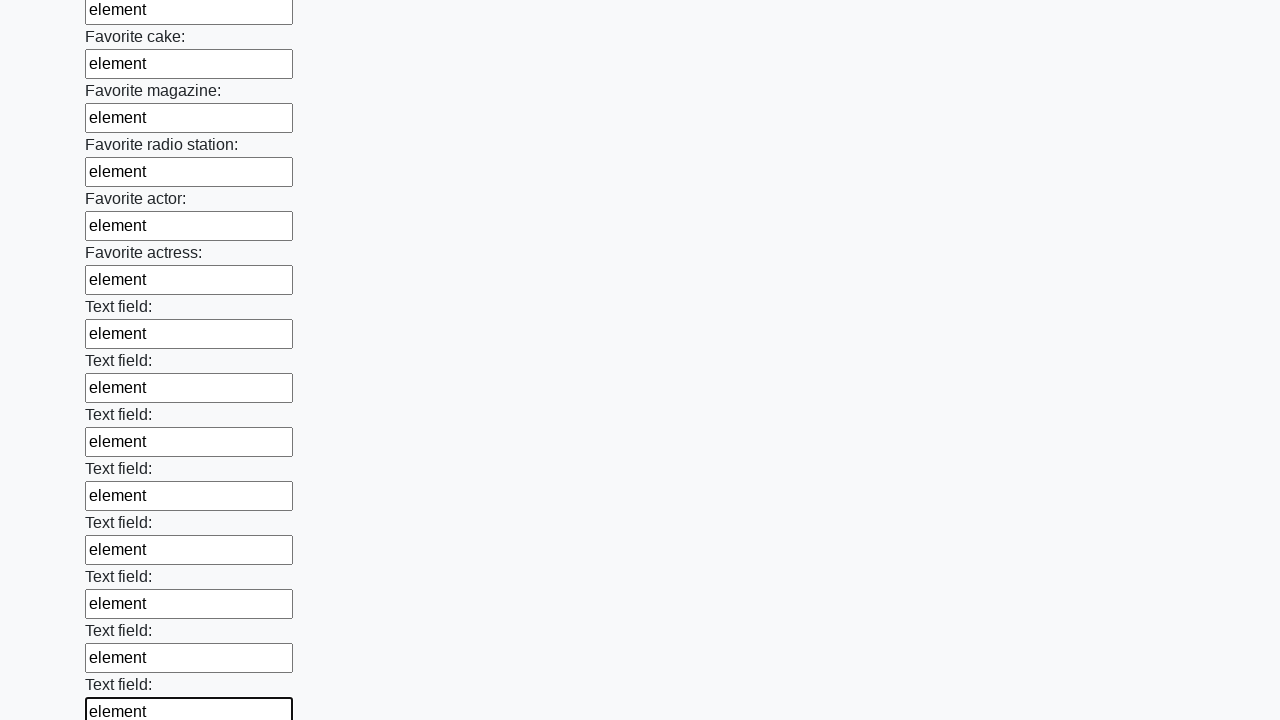

Filled a text input field with 'element' on [type='text'] >> nth=34
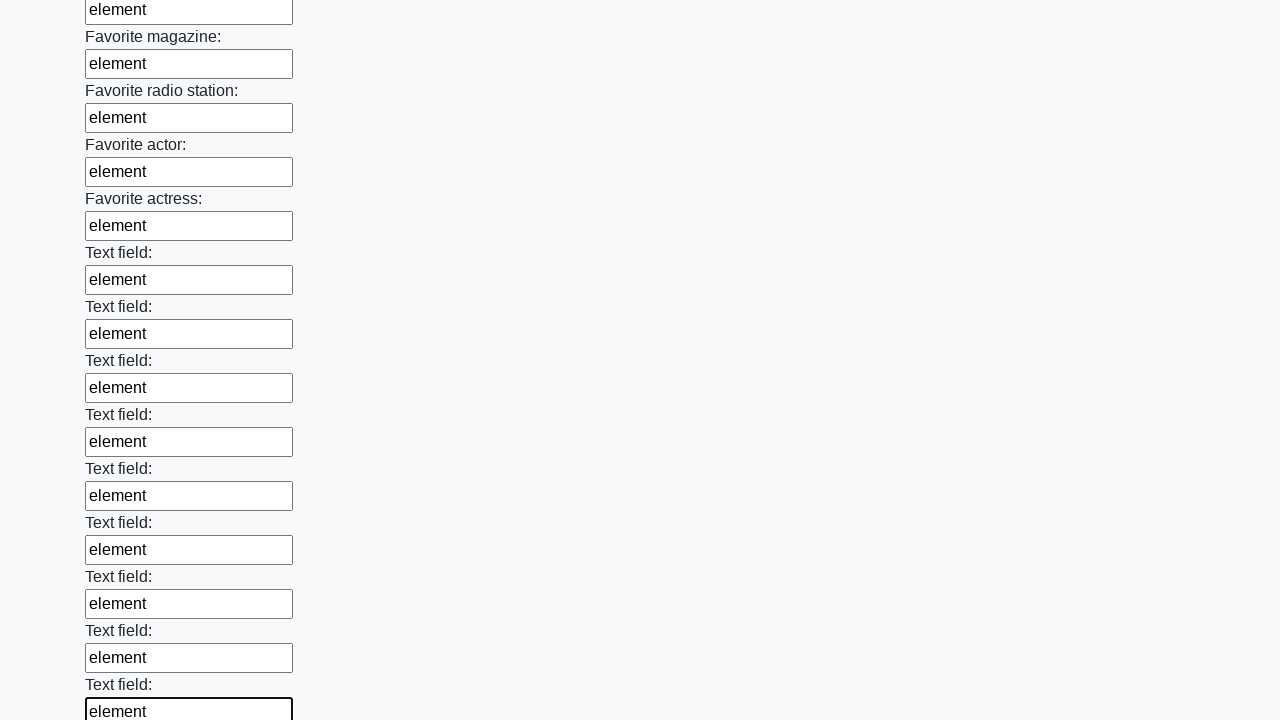

Filled a text input field with 'element' on [type='text'] >> nth=35
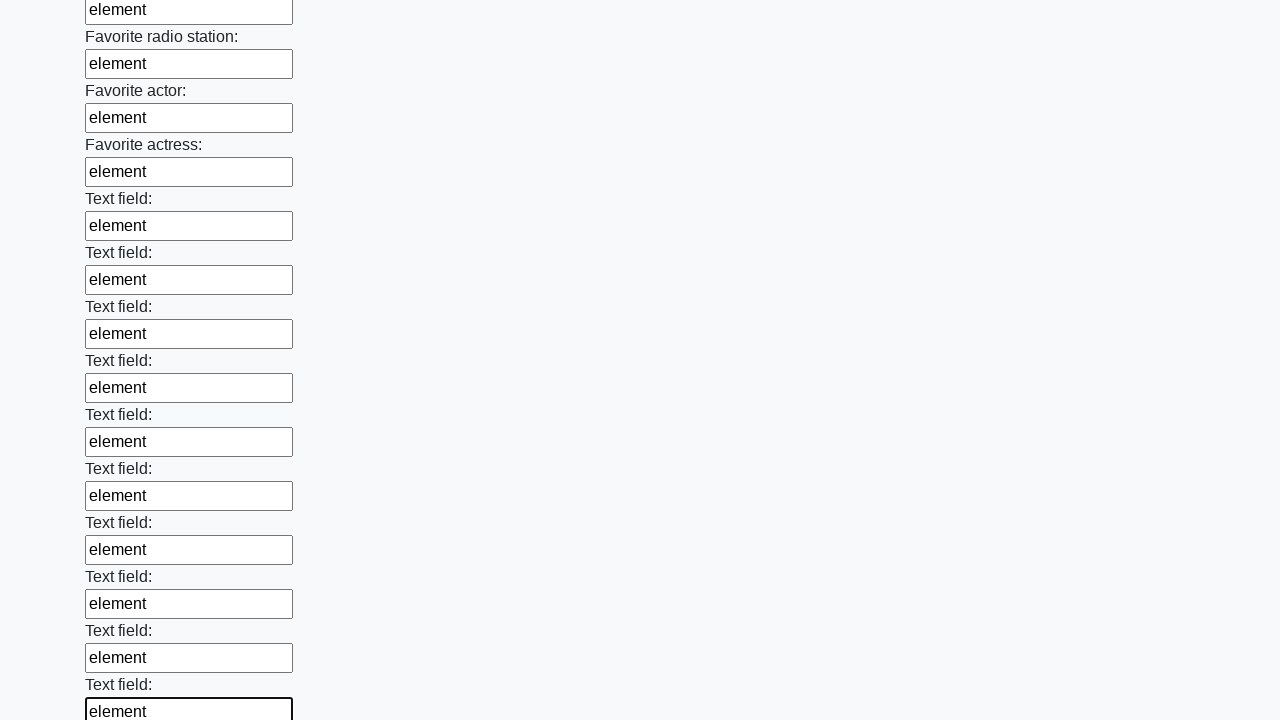

Filled a text input field with 'element' on [type='text'] >> nth=36
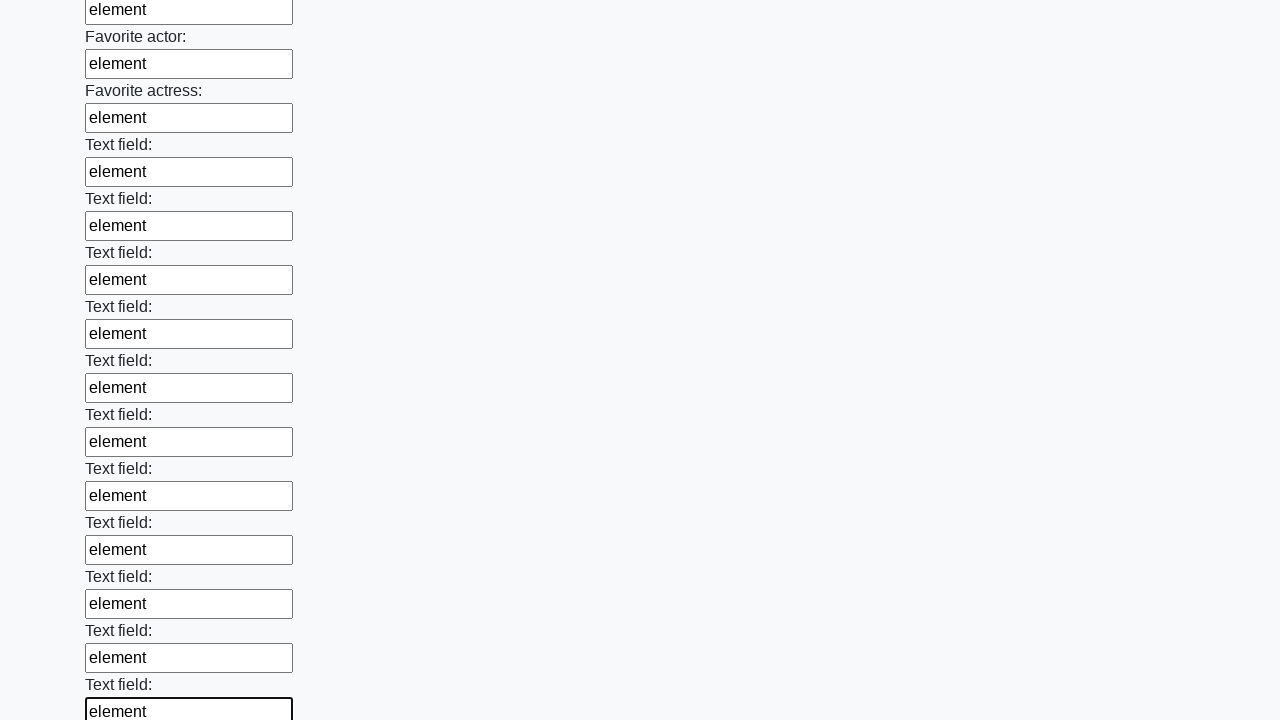

Filled a text input field with 'element' on [type='text'] >> nth=37
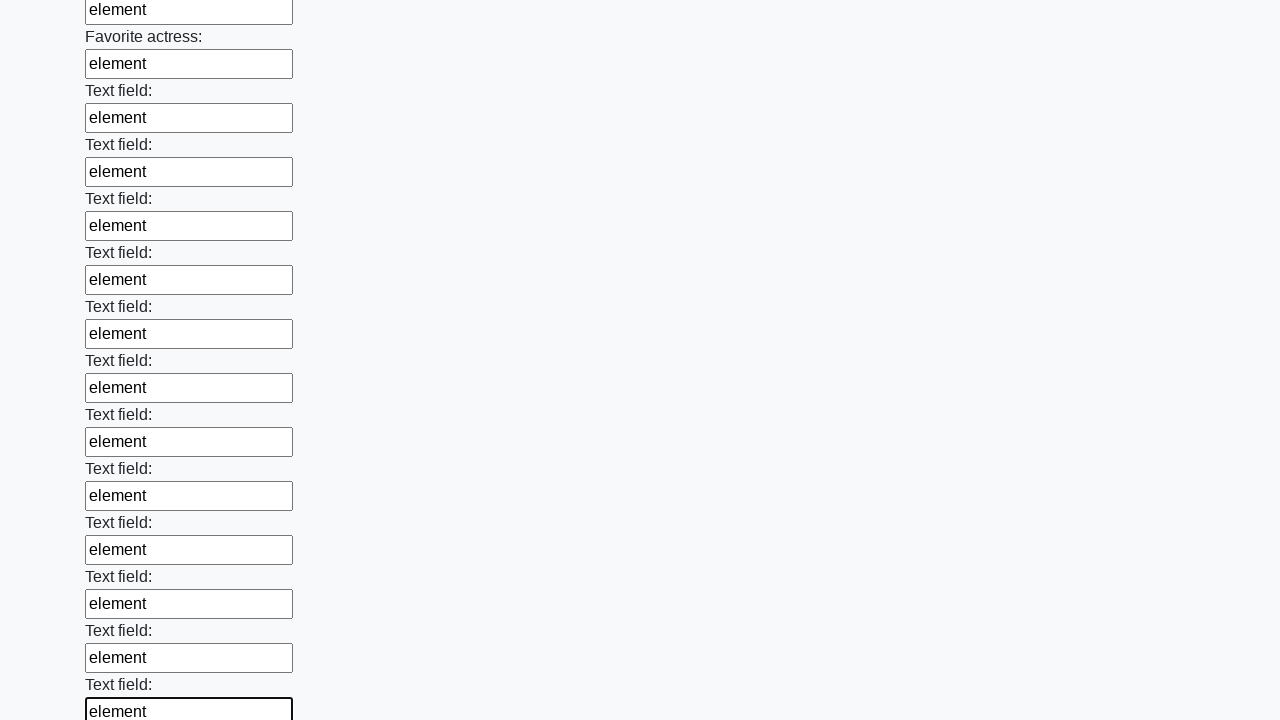

Filled a text input field with 'element' on [type='text'] >> nth=38
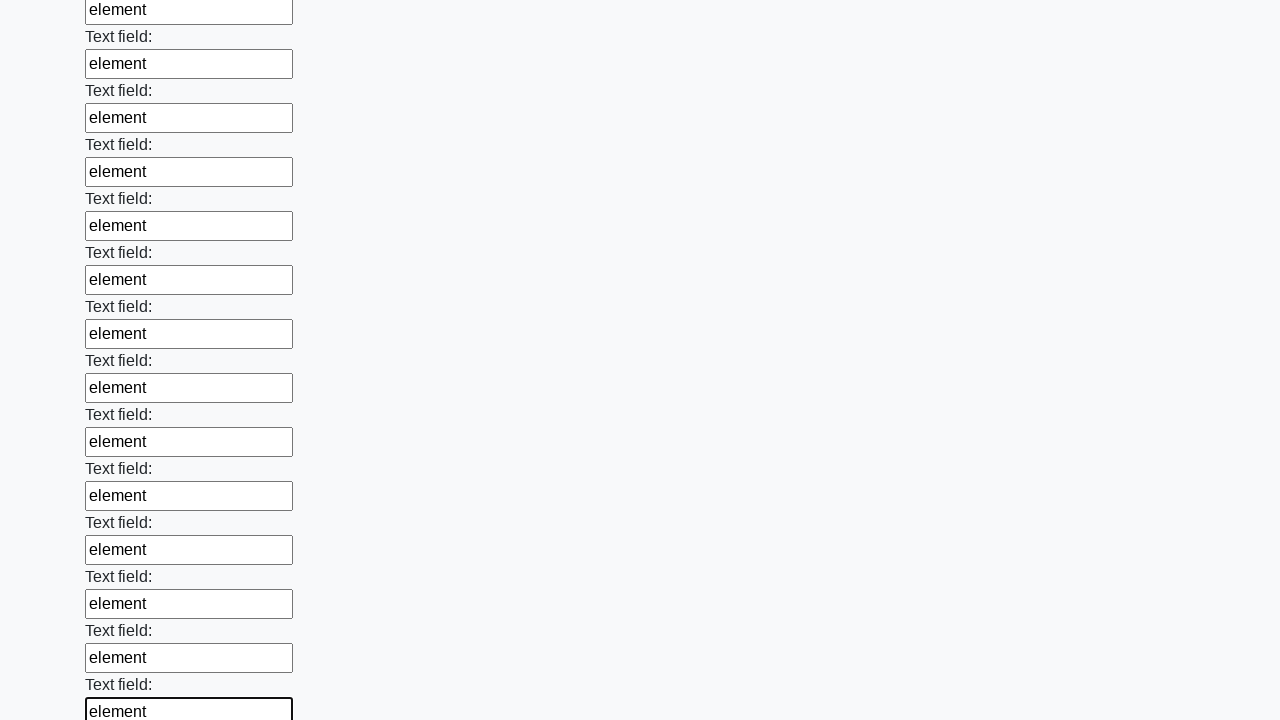

Filled a text input field with 'element' on [type='text'] >> nth=39
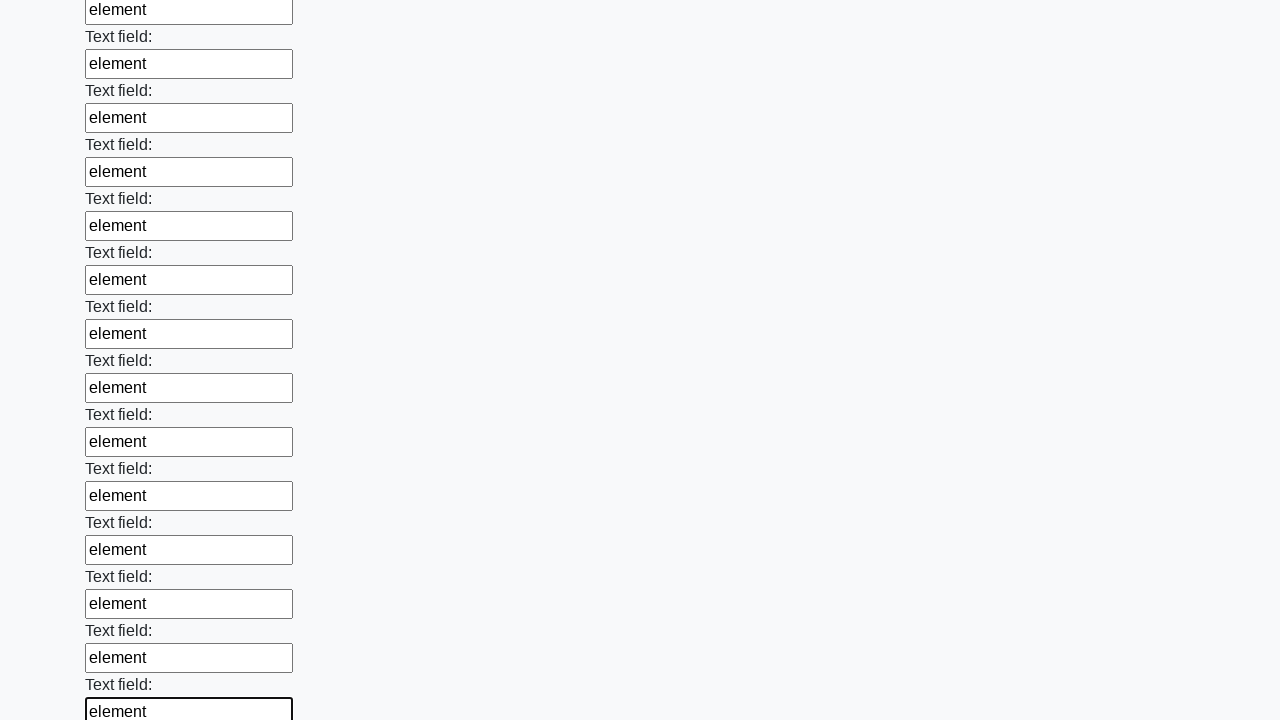

Filled a text input field with 'element' on [type='text'] >> nth=40
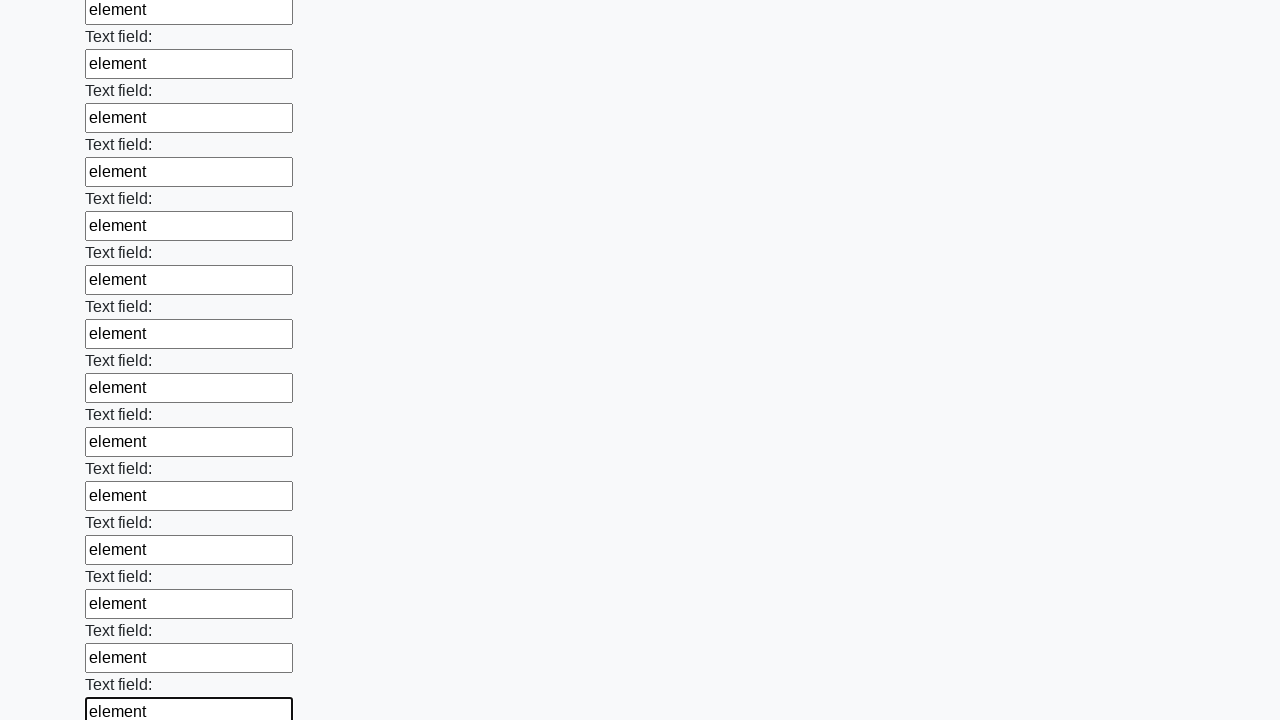

Filled a text input field with 'element' on [type='text'] >> nth=41
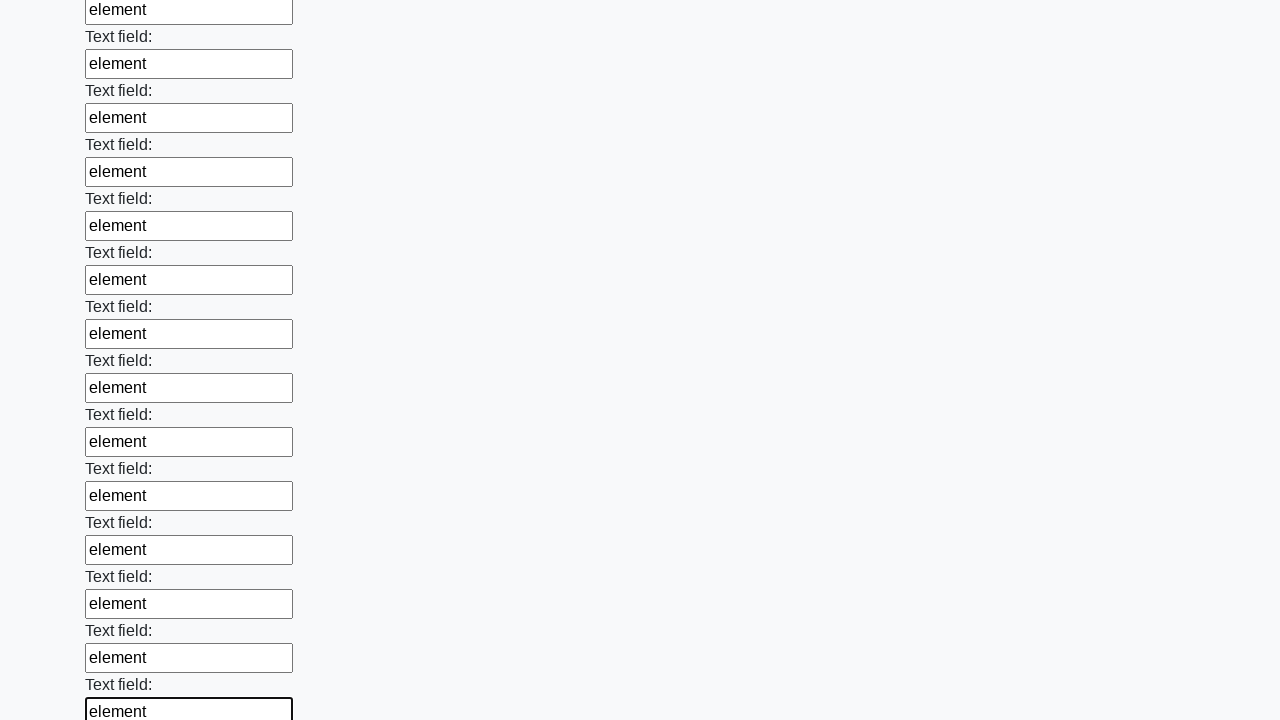

Filled a text input field with 'element' on [type='text'] >> nth=42
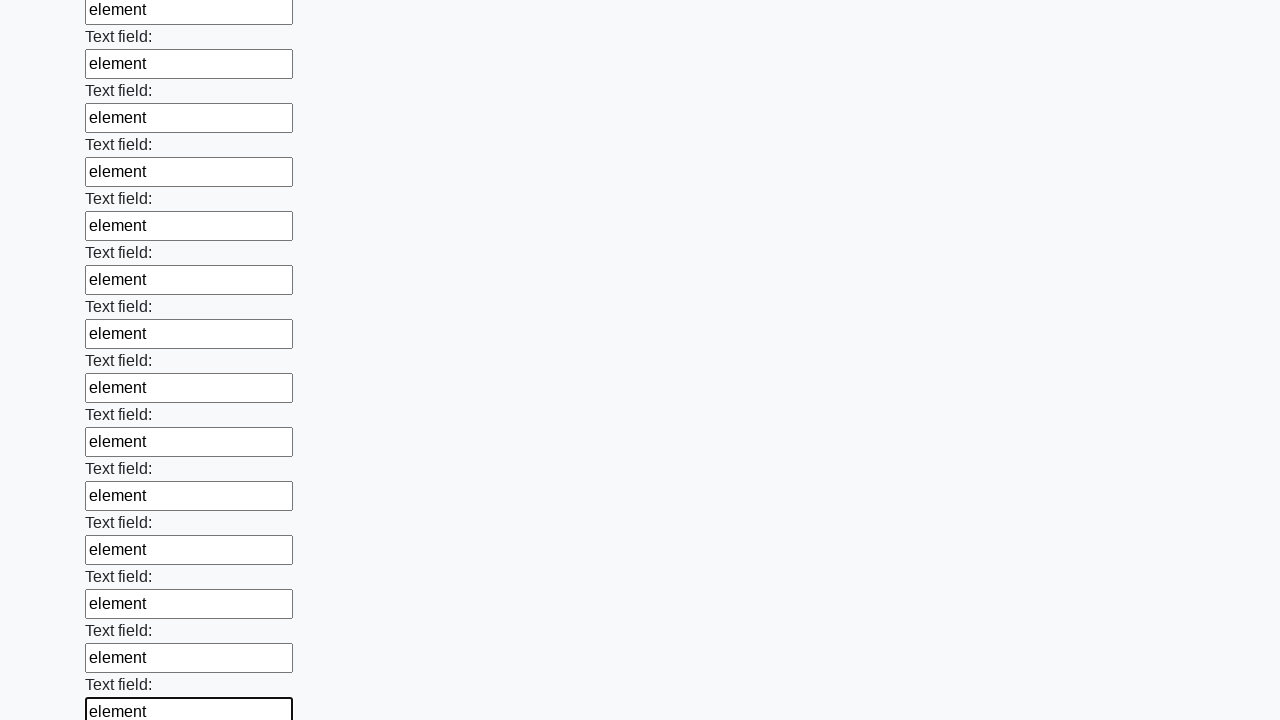

Filled a text input field with 'element' on [type='text'] >> nth=43
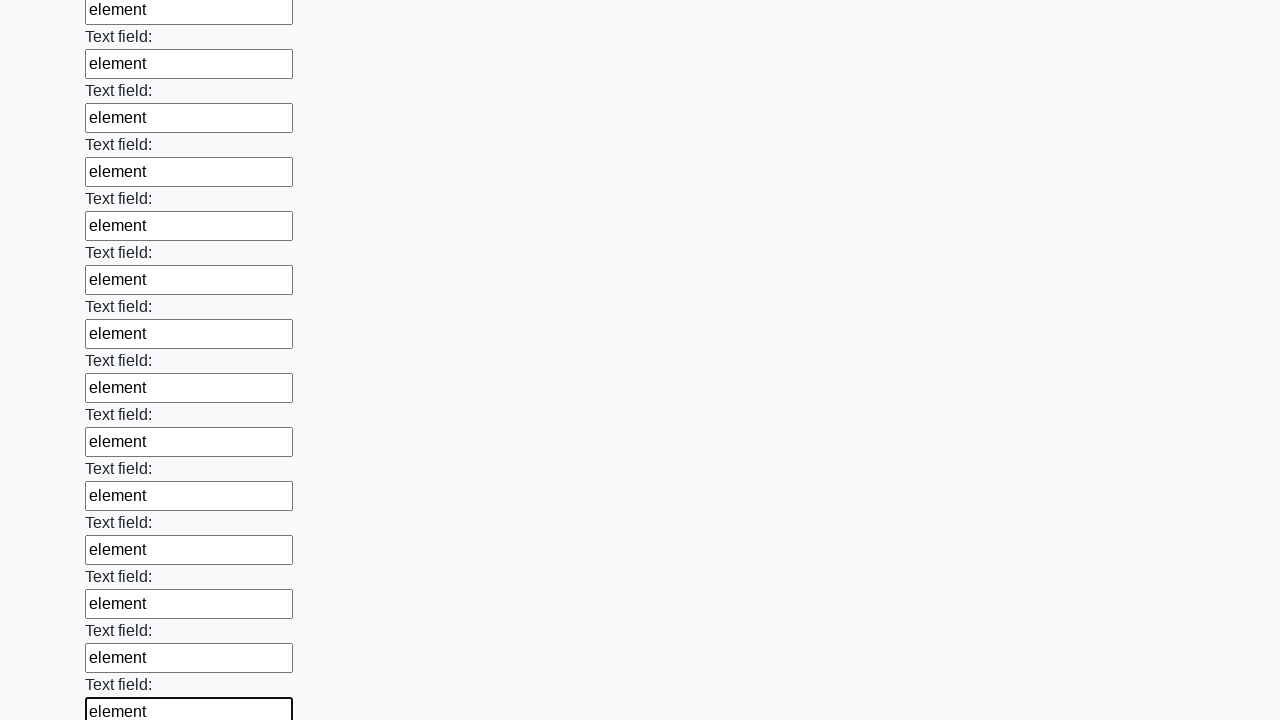

Filled a text input field with 'element' on [type='text'] >> nth=44
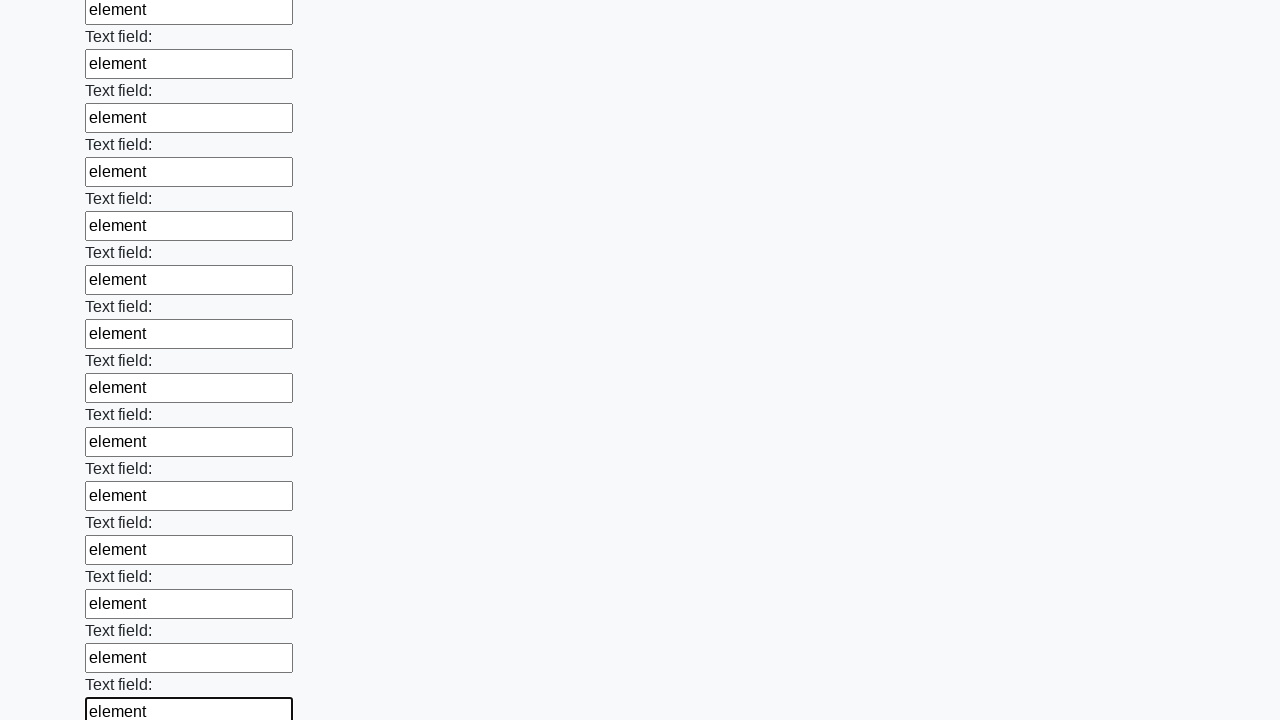

Filled a text input field with 'element' on [type='text'] >> nth=45
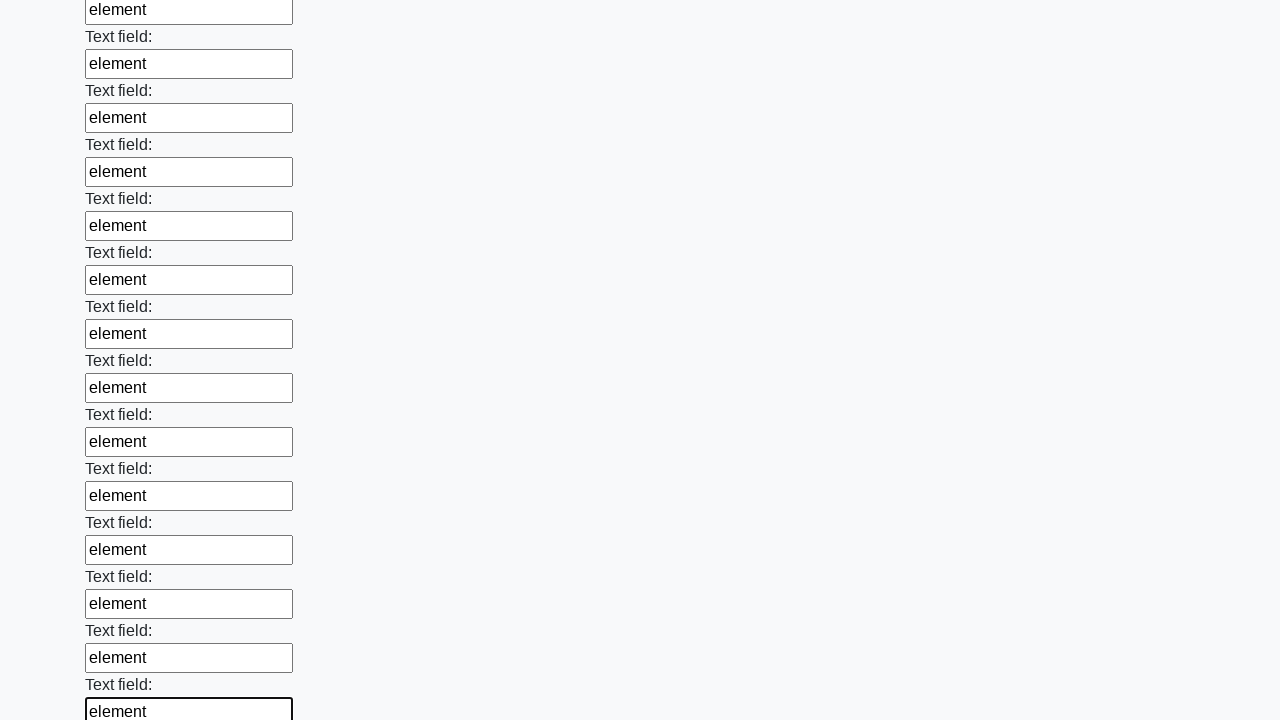

Filled a text input field with 'element' on [type='text'] >> nth=46
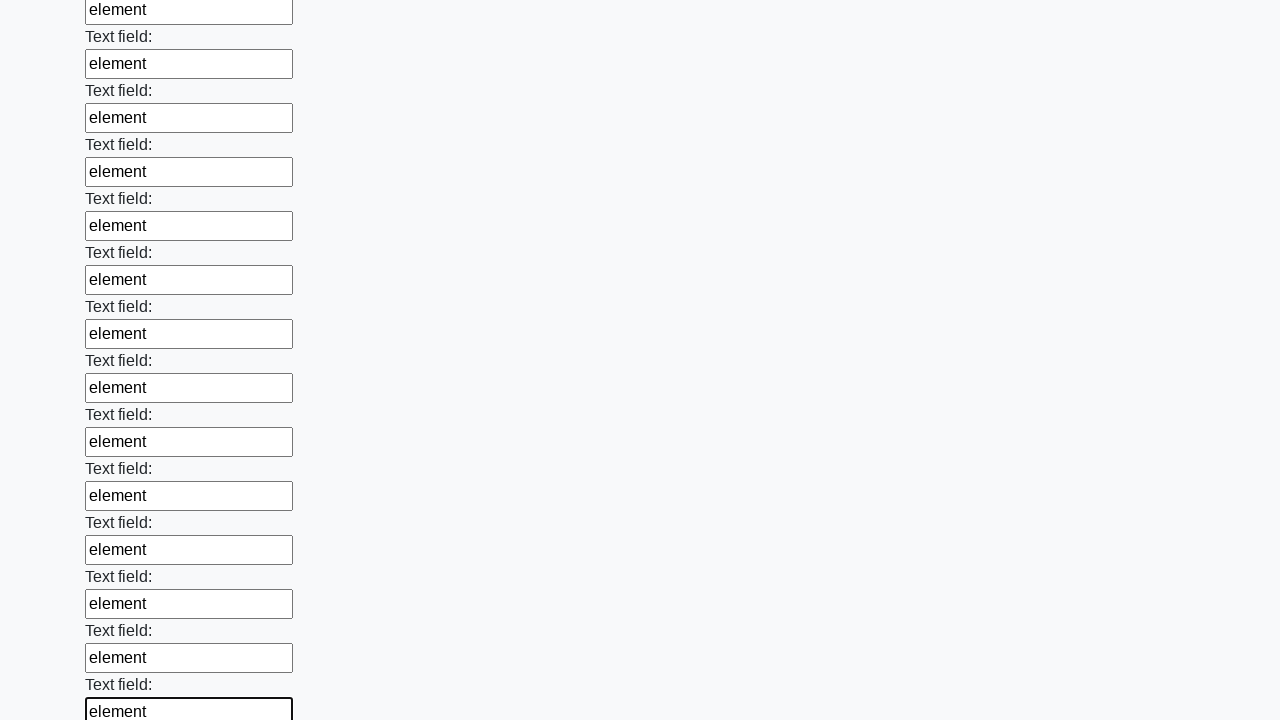

Filled a text input field with 'element' on [type='text'] >> nth=47
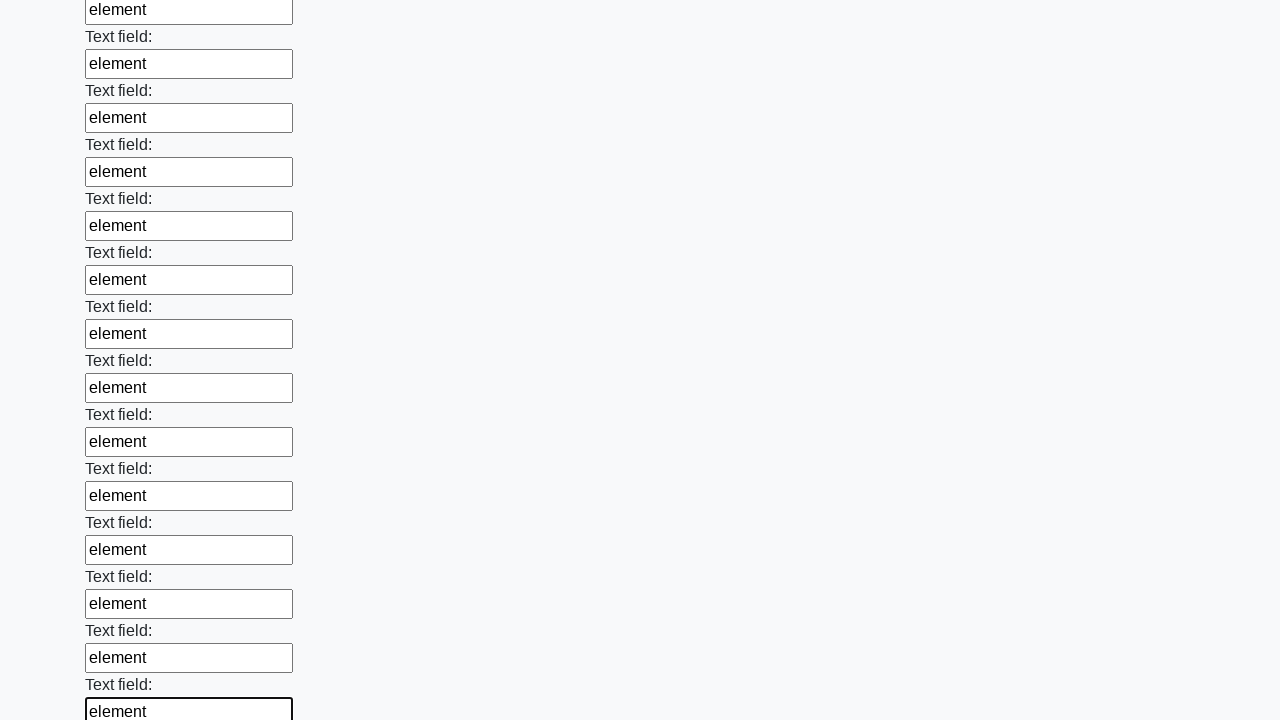

Filled a text input field with 'element' on [type='text'] >> nth=48
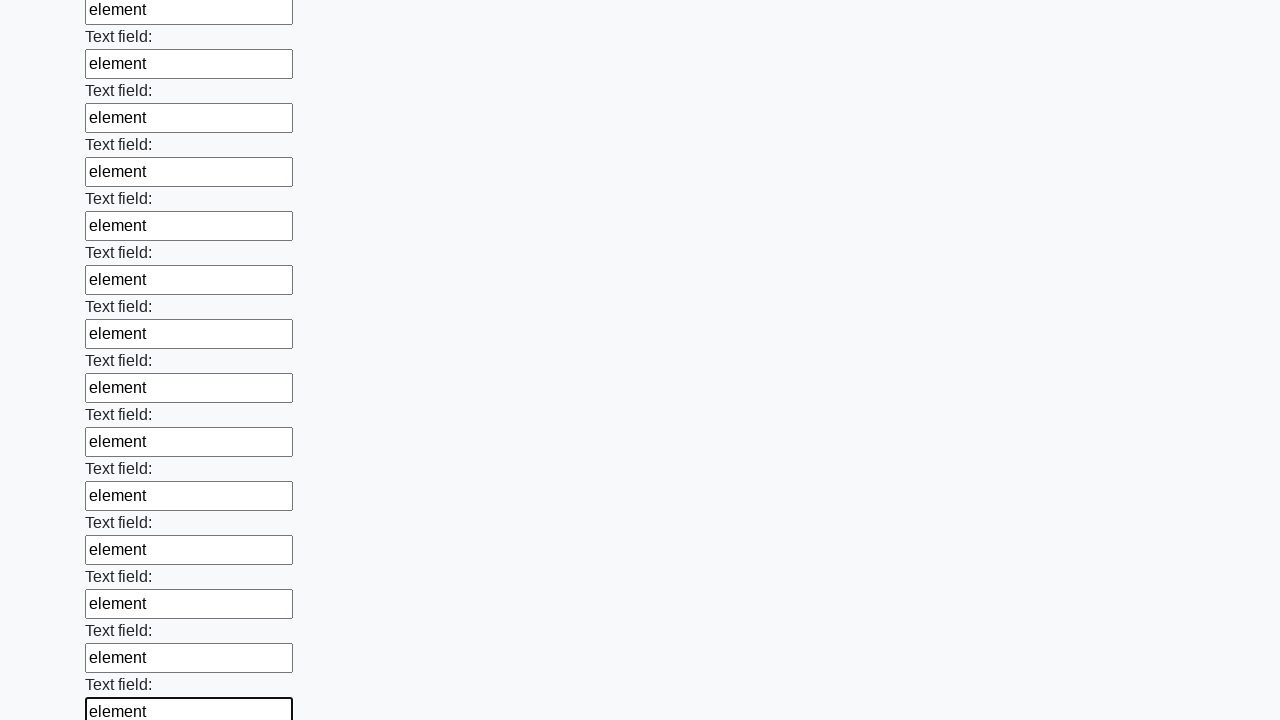

Filled a text input field with 'element' on [type='text'] >> nth=49
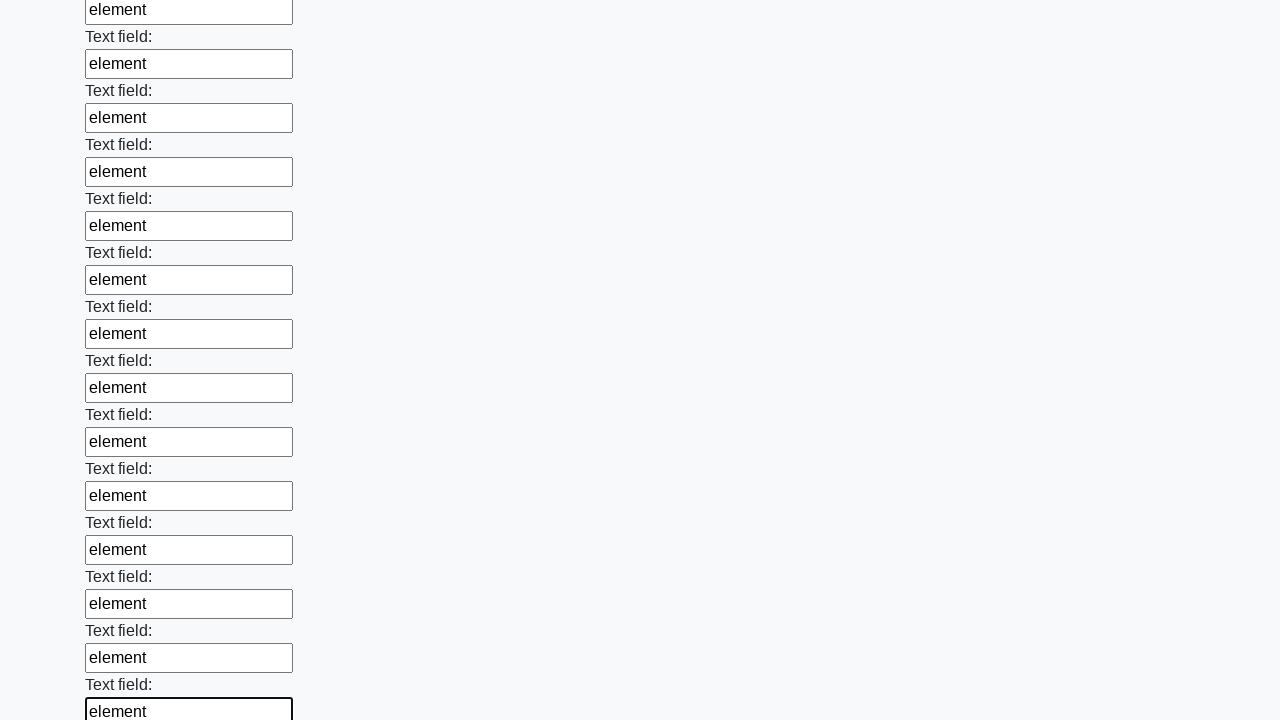

Filled a text input field with 'element' on [type='text'] >> nth=50
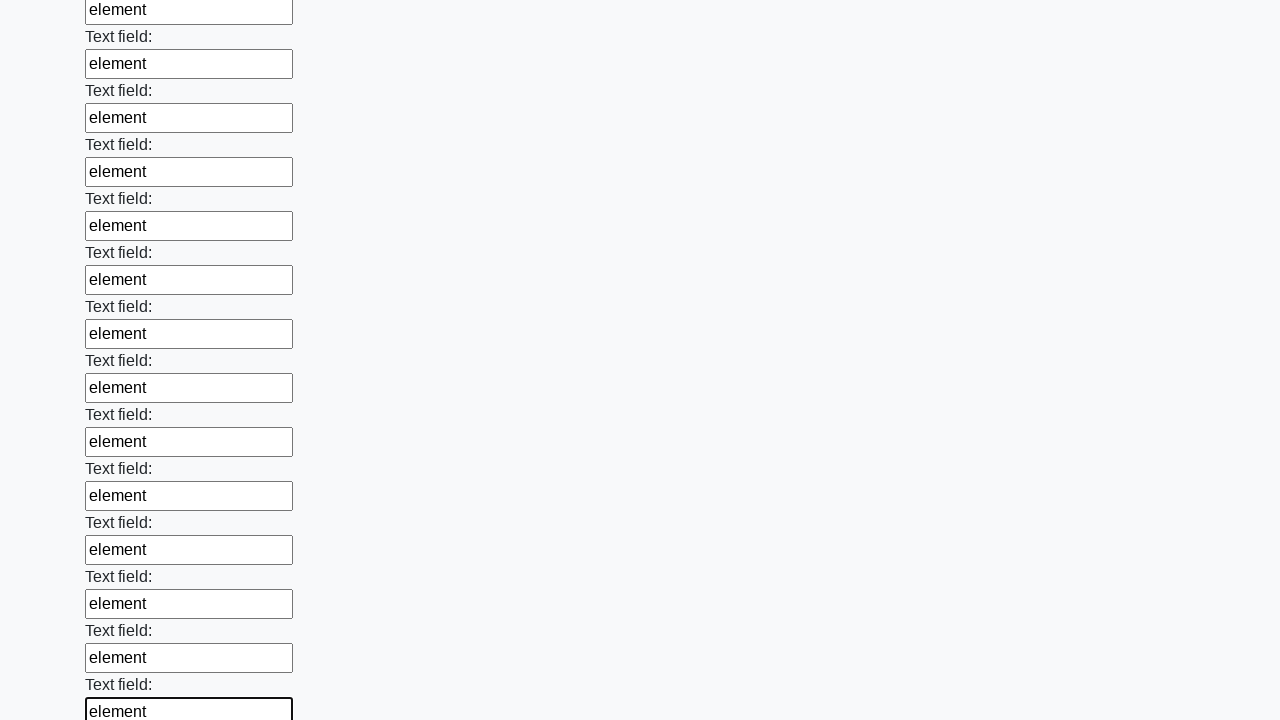

Filled a text input field with 'element' on [type='text'] >> nth=51
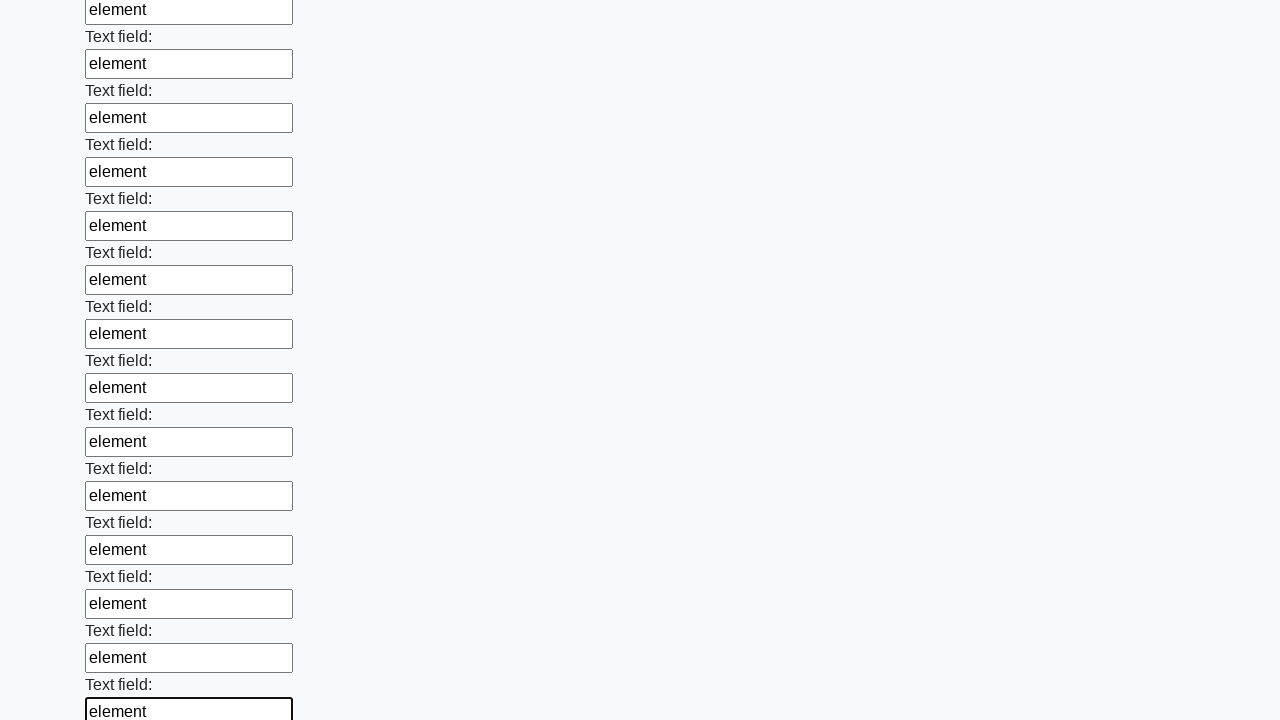

Filled a text input field with 'element' on [type='text'] >> nth=52
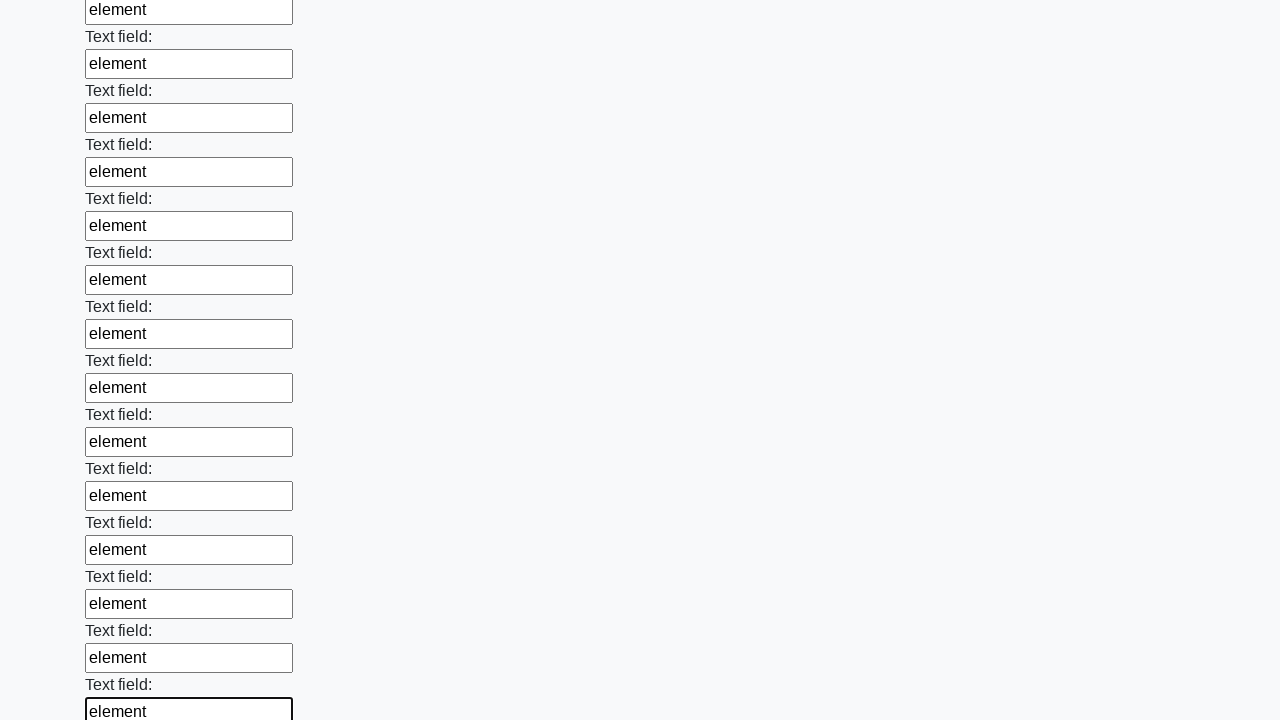

Filled a text input field with 'element' on [type='text'] >> nth=53
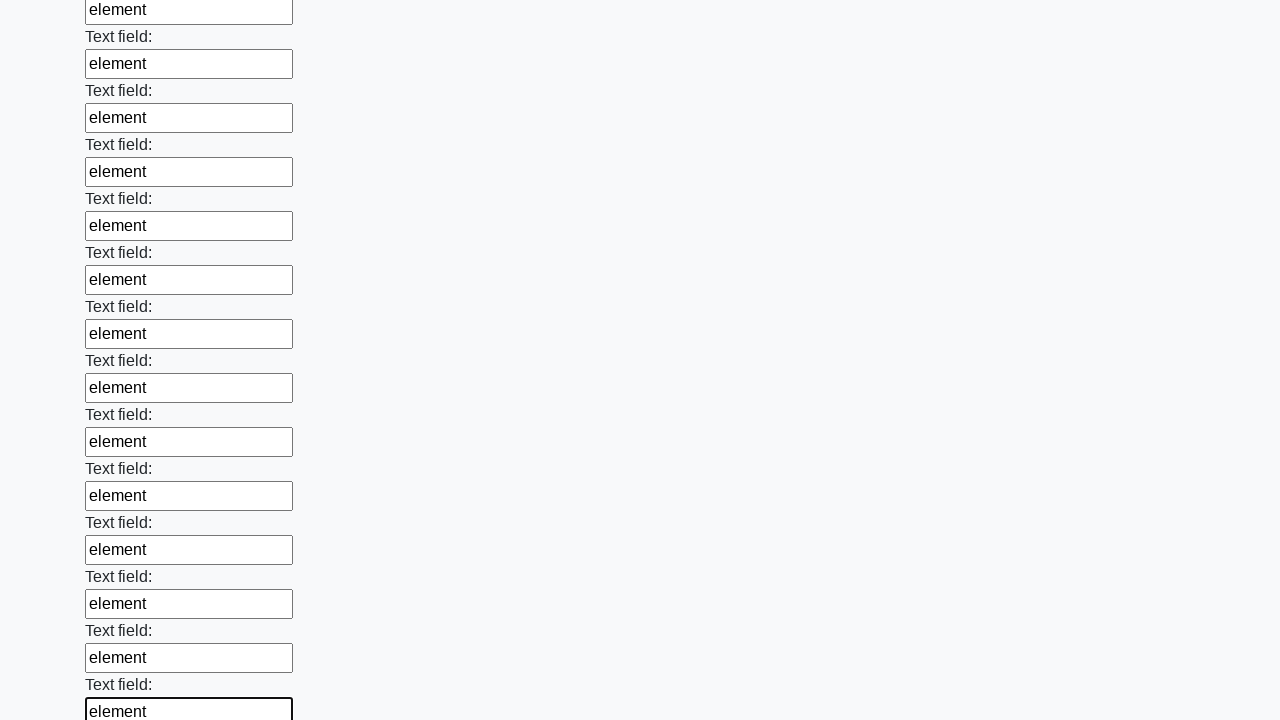

Filled a text input field with 'element' on [type='text'] >> nth=54
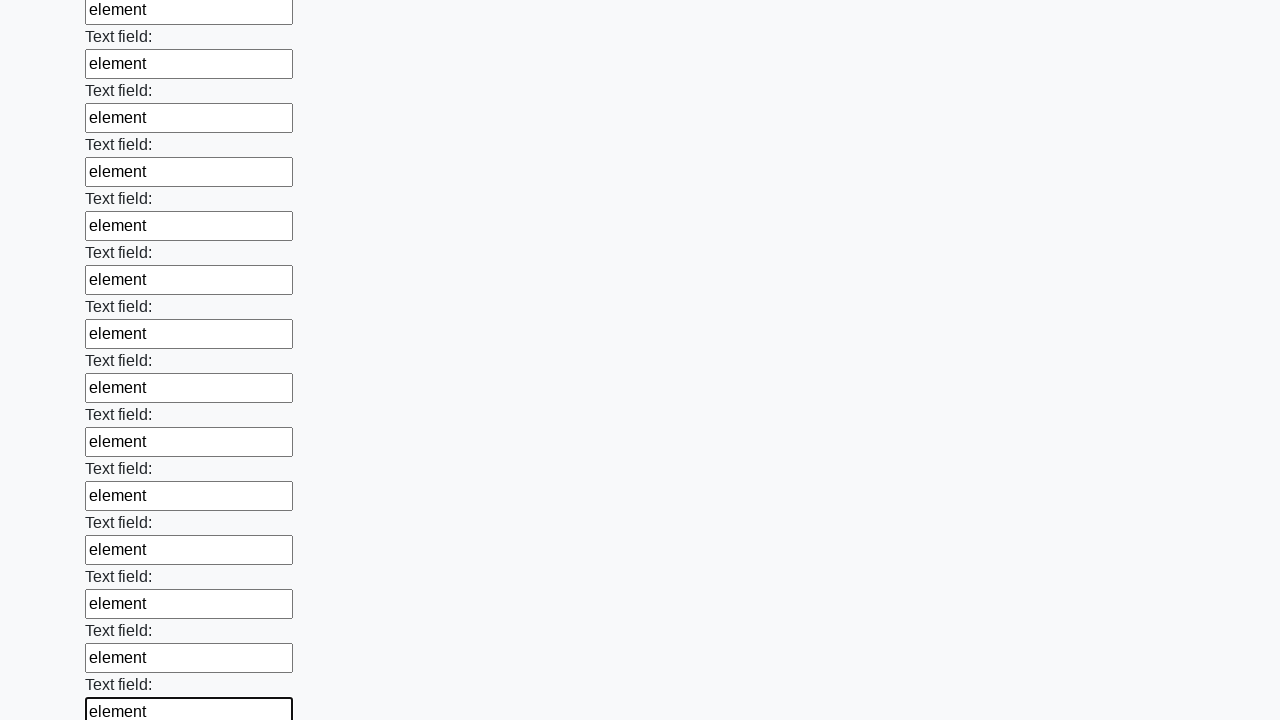

Filled a text input field with 'element' on [type='text'] >> nth=55
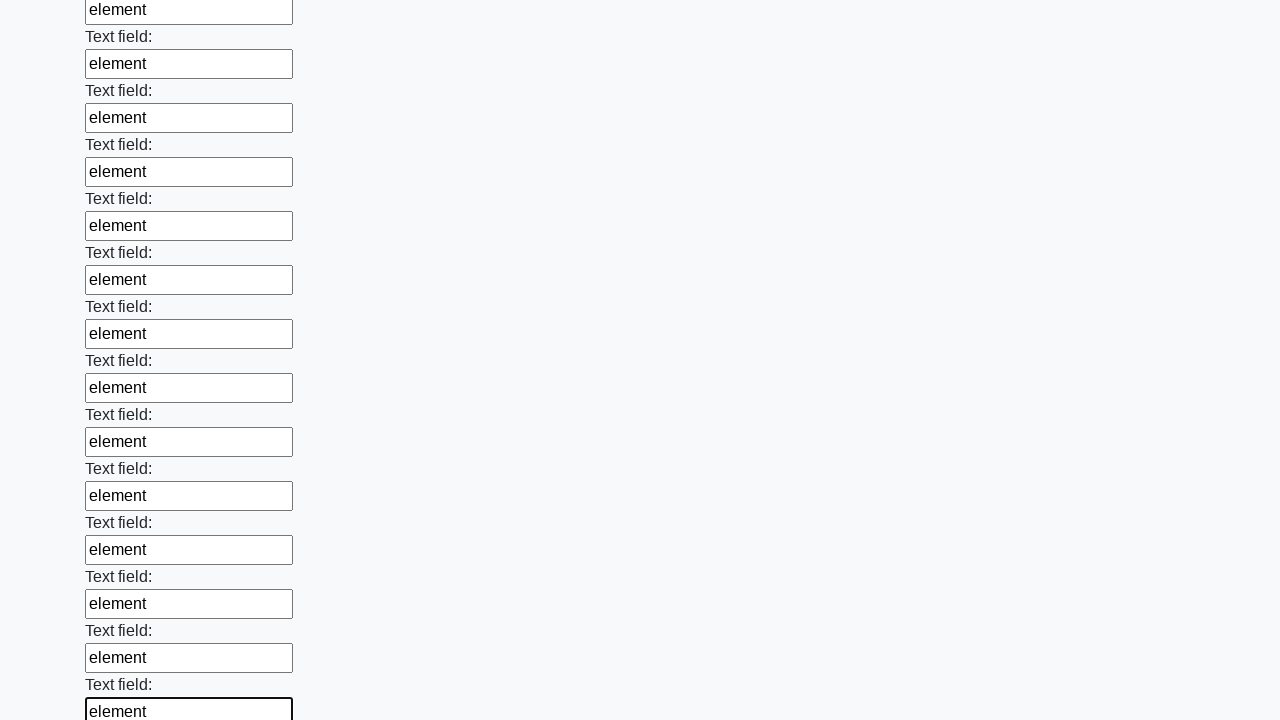

Filled a text input field with 'element' on [type='text'] >> nth=56
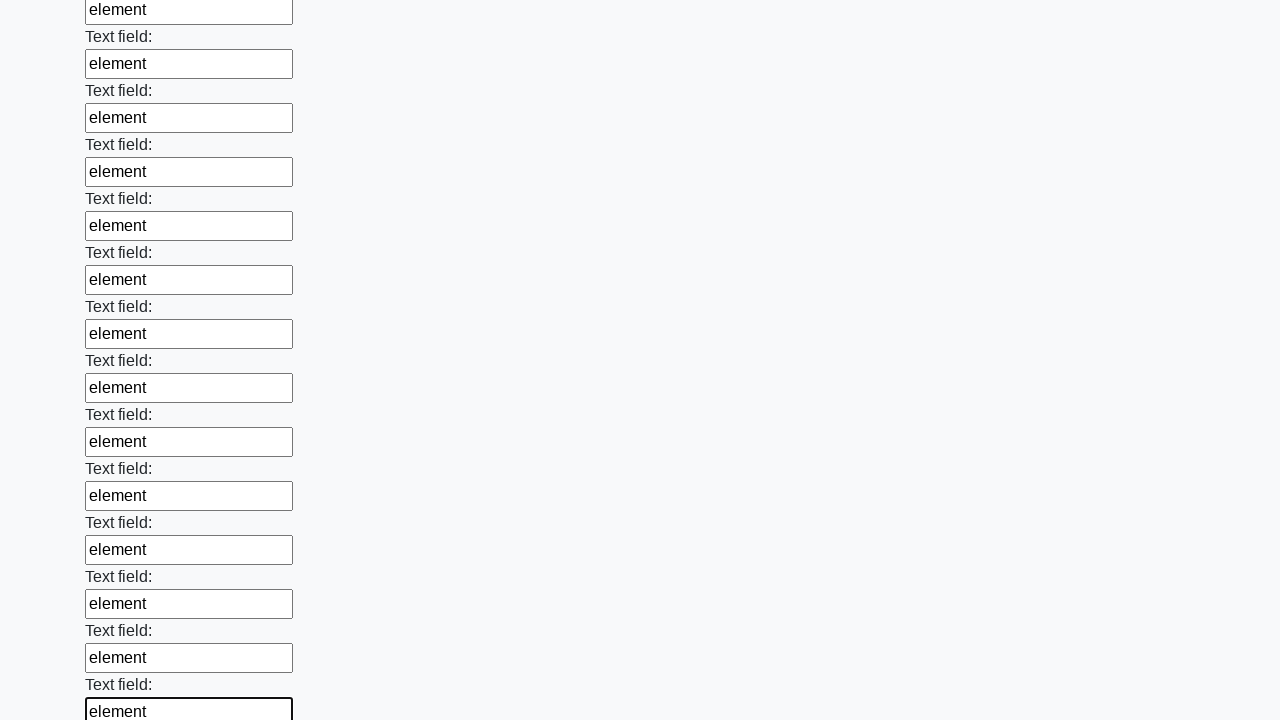

Filled a text input field with 'element' on [type='text'] >> nth=57
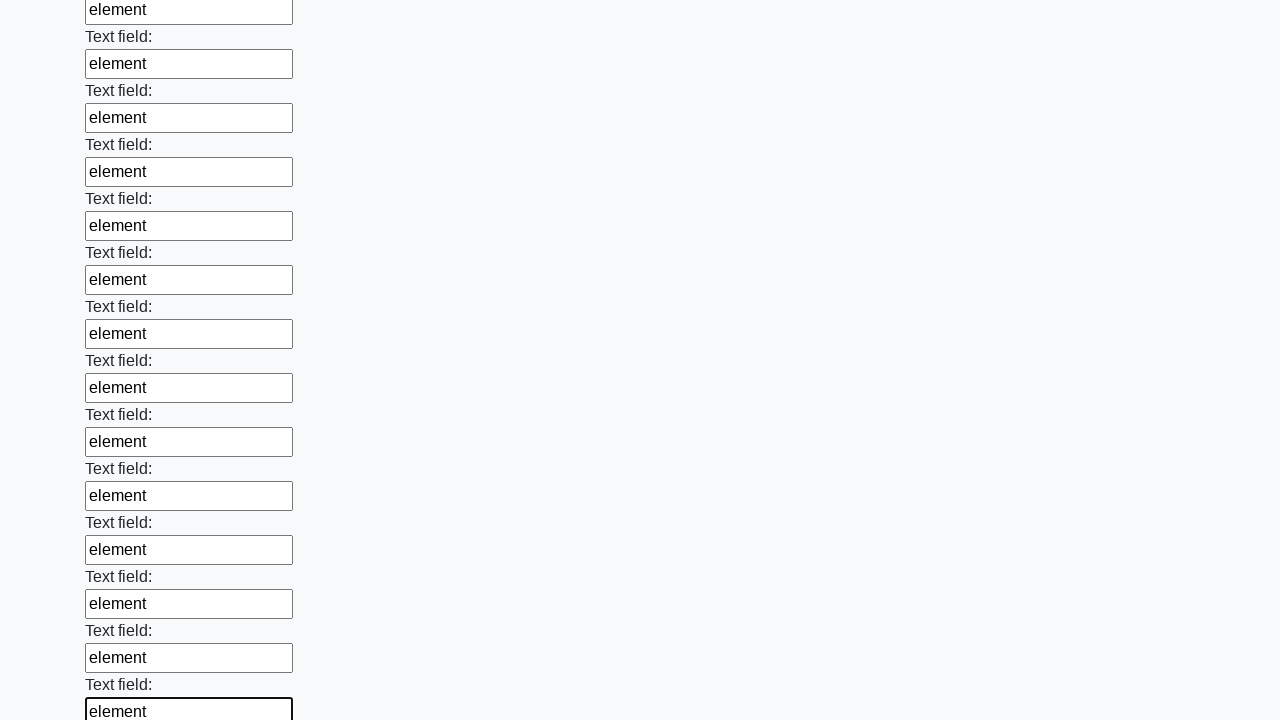

Filled a text input field with 'element' on [type='text'] >> nth=58
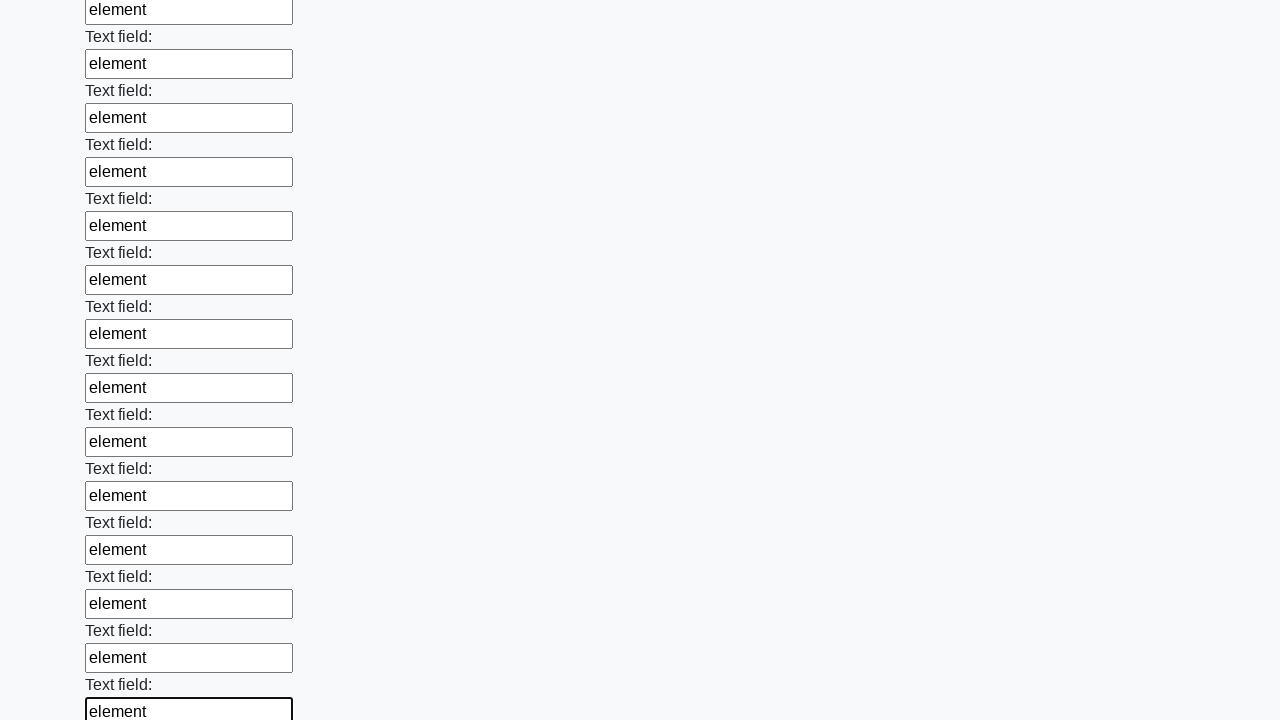

Filled a text input field with 'element' on [type='text'] >> nth=59
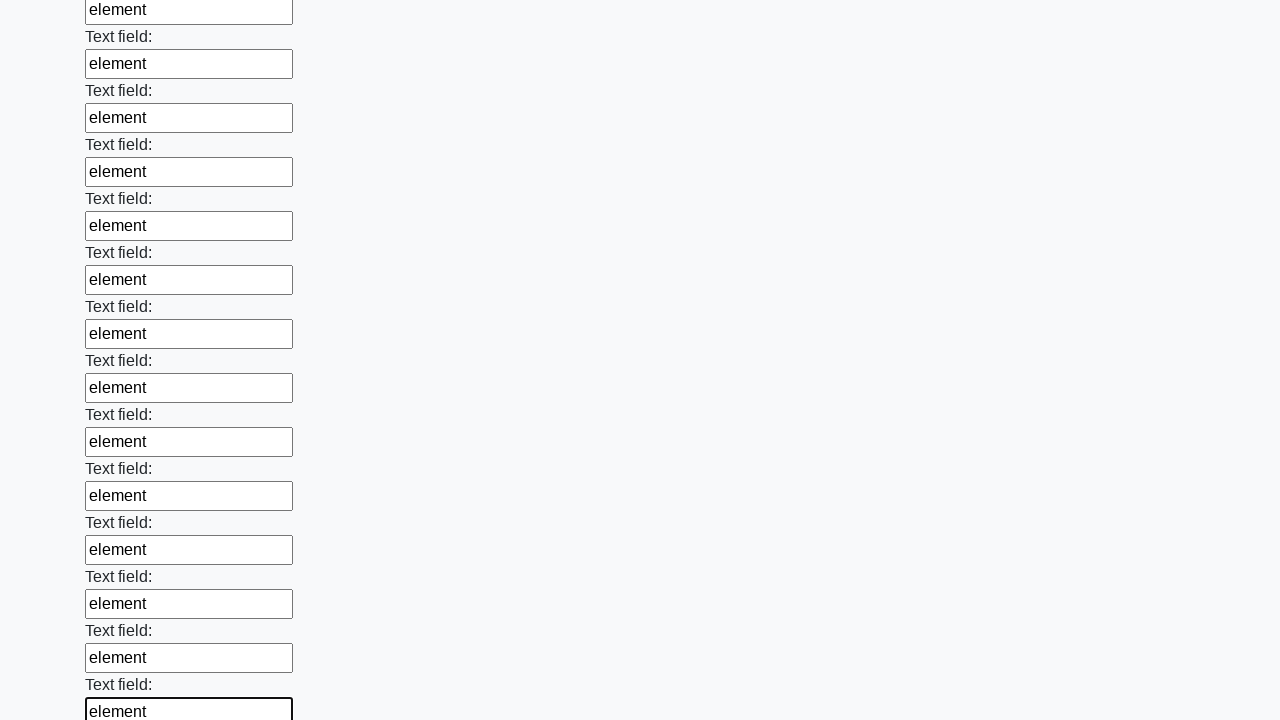

Filled a text input field with 'element' on [type='text'] >> nth=60
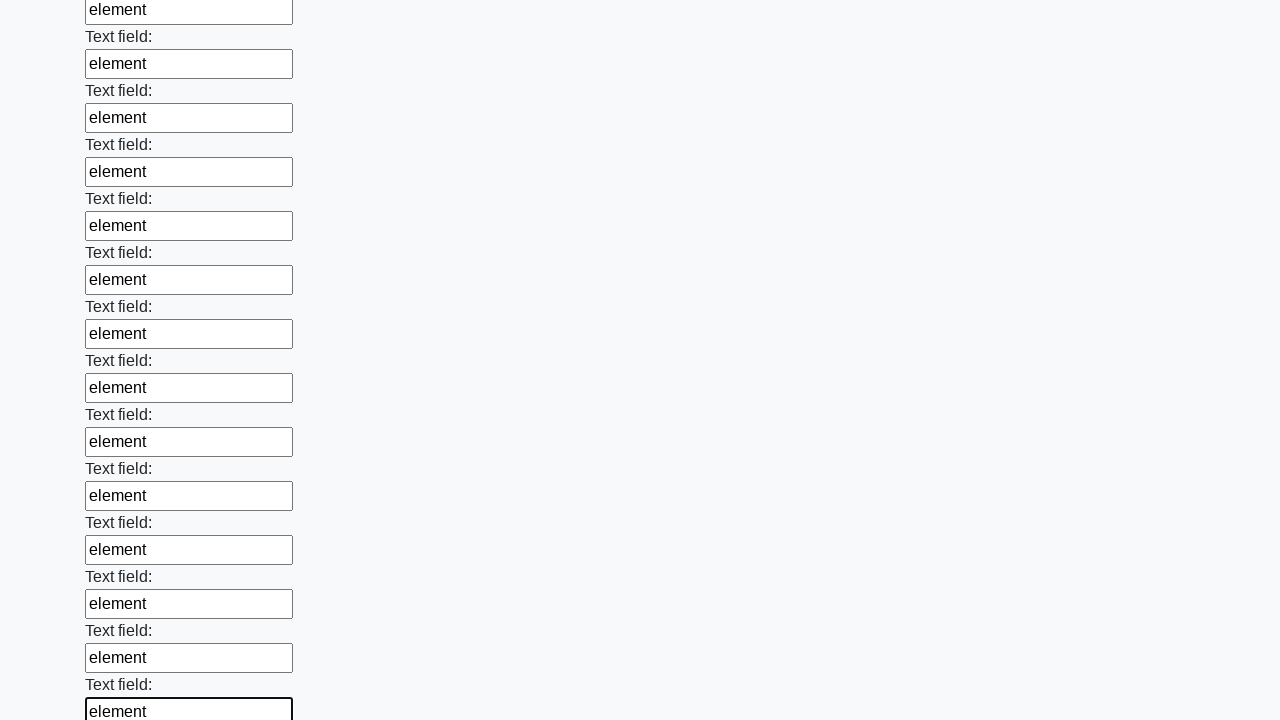

Filled a text input field with 'element' on [type='text'] >> nth=61
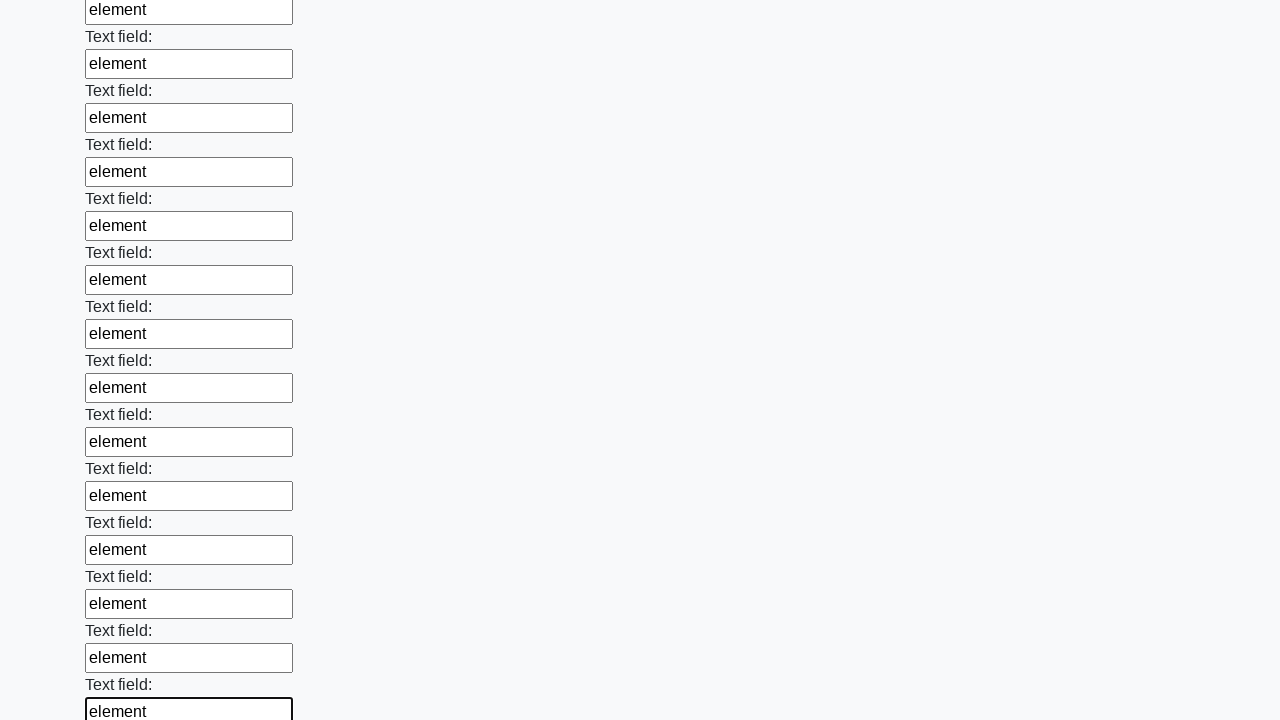

Filled a text input field with 'element' on [type='text'] >> nth=62
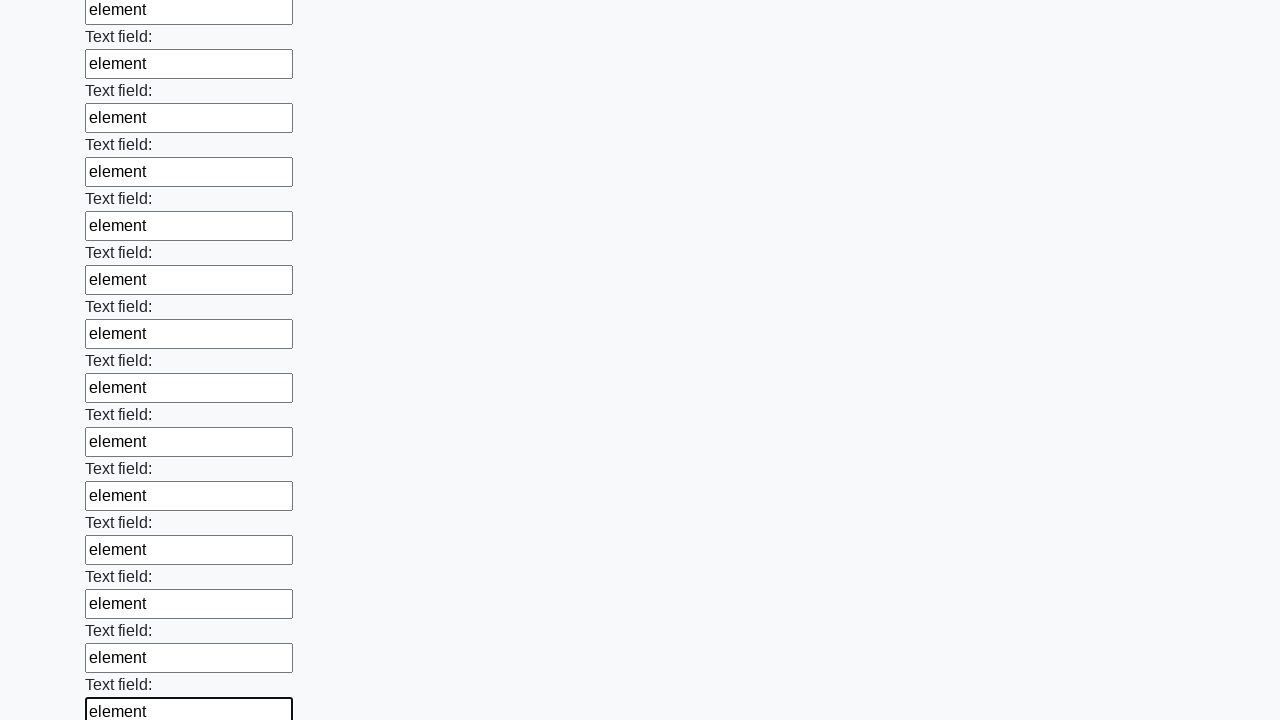

Filled a text input field with 'element' on [type='text'] >> nth=63
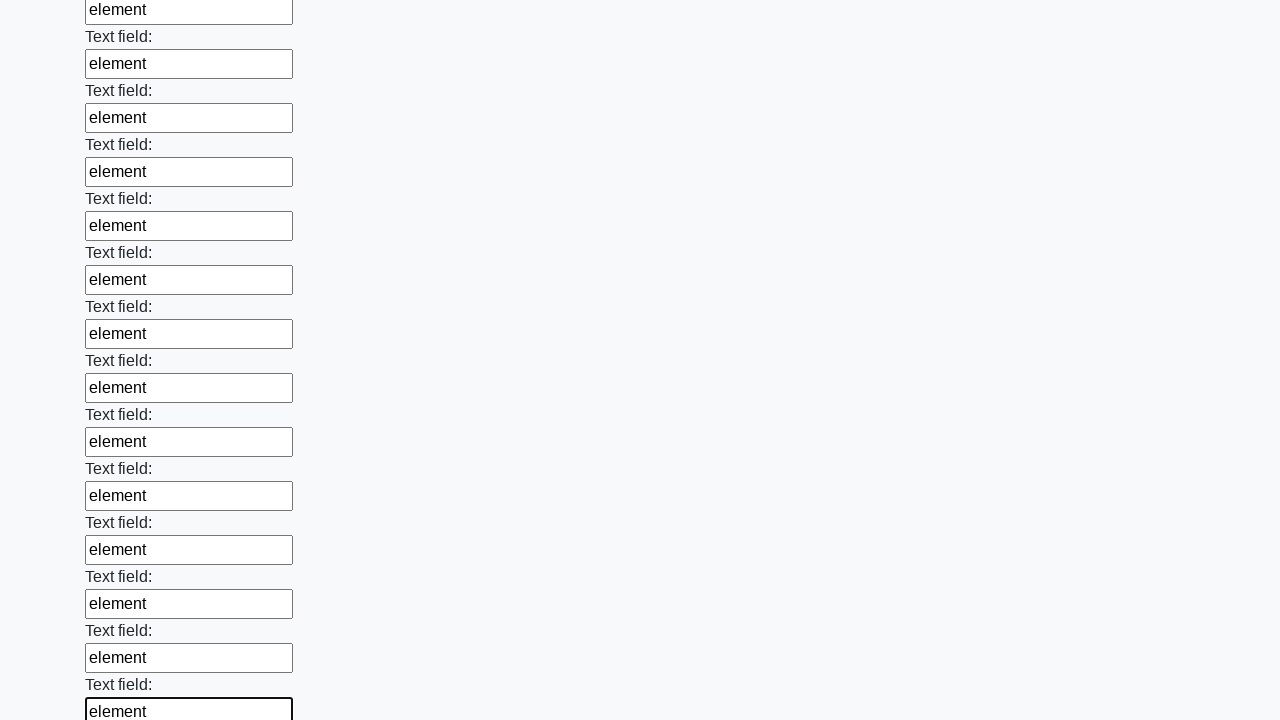

Filled a text input field with 'element' on [type='text'] >> nth=64
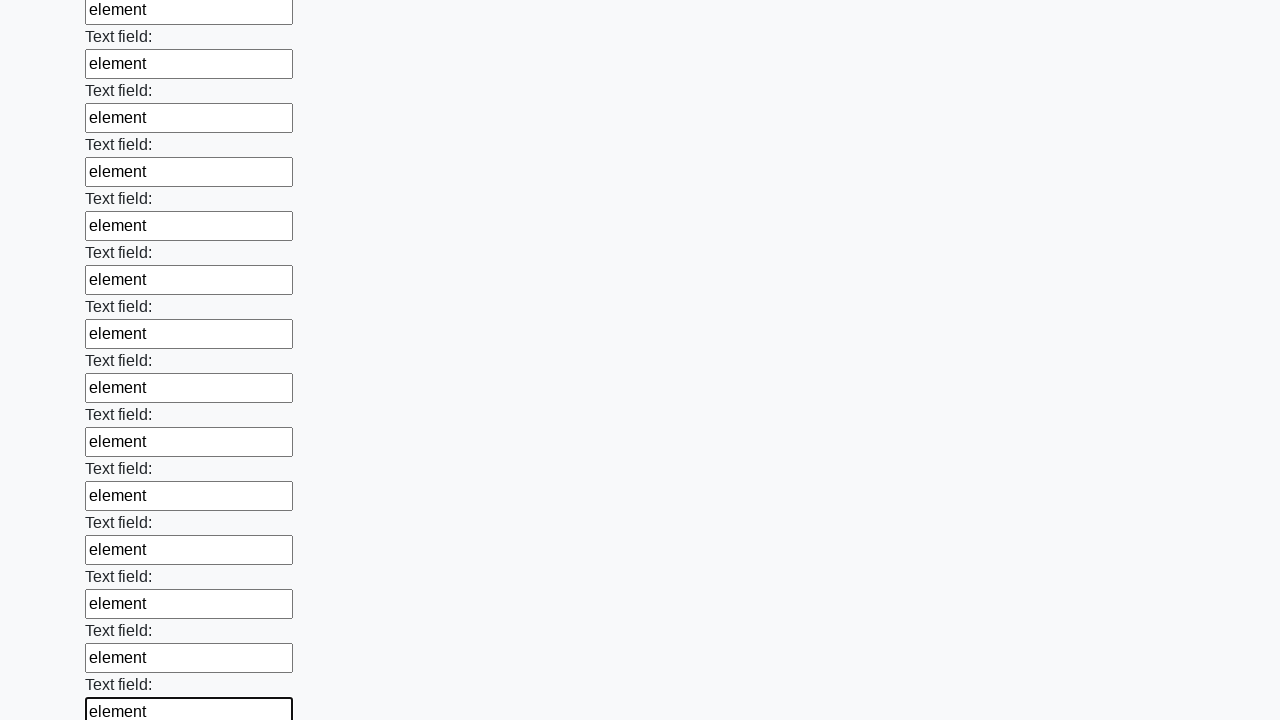

Filled a text input field with 'element' on [type='text'] >> nth=65
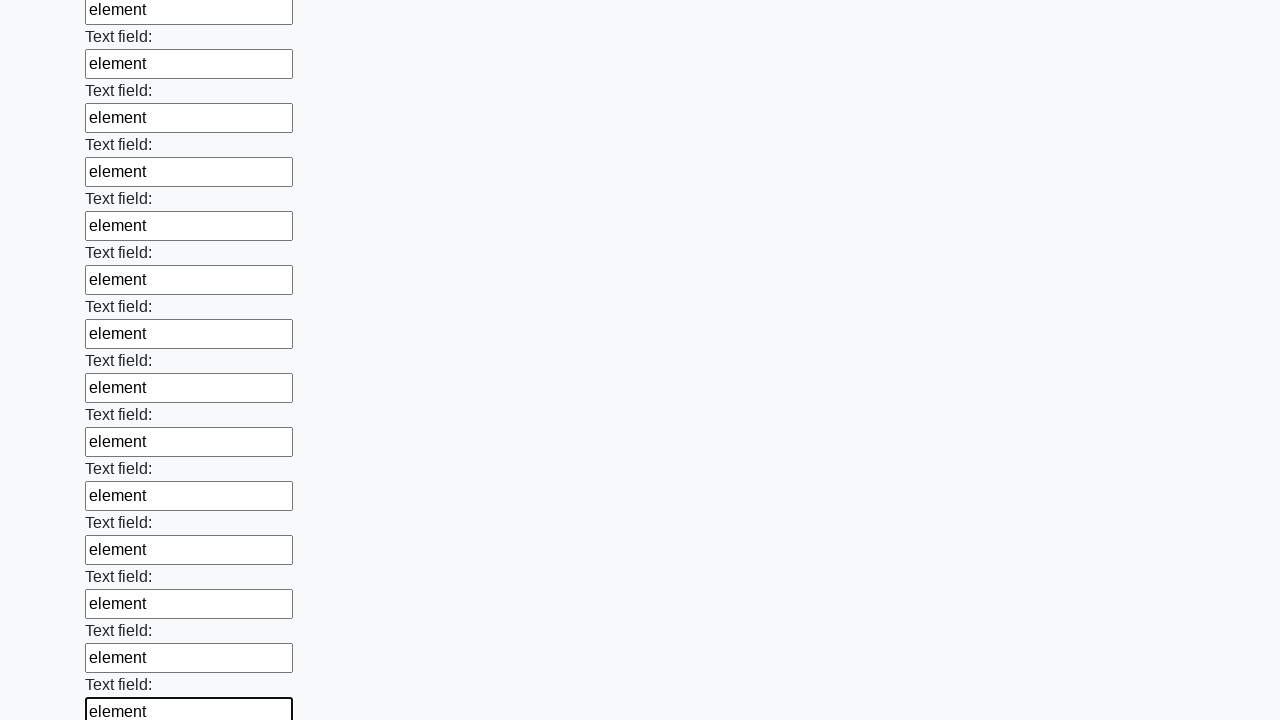

Filled a text input field with 'element' on [type='text'] >> nth=66
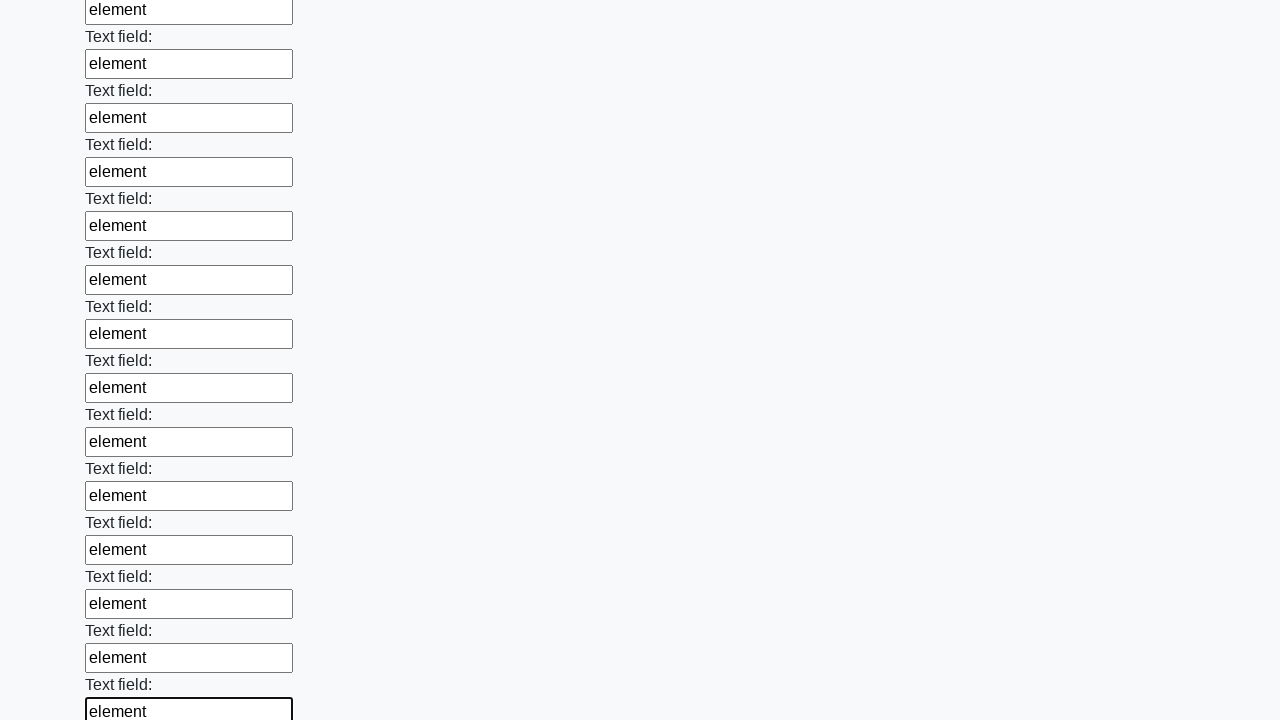

Filled a text input field with 'element' on [type='text'] >> nth=67
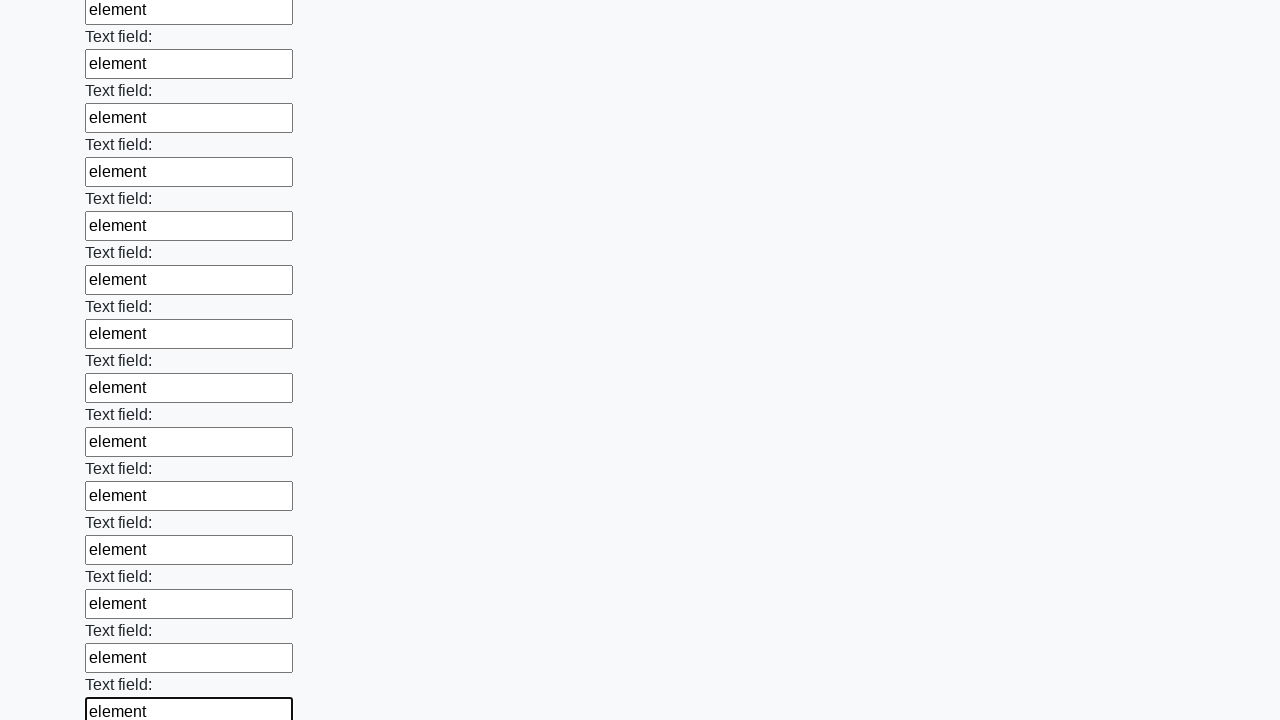

Filled a text input field with 'element' on [type='text'] >> nth=68
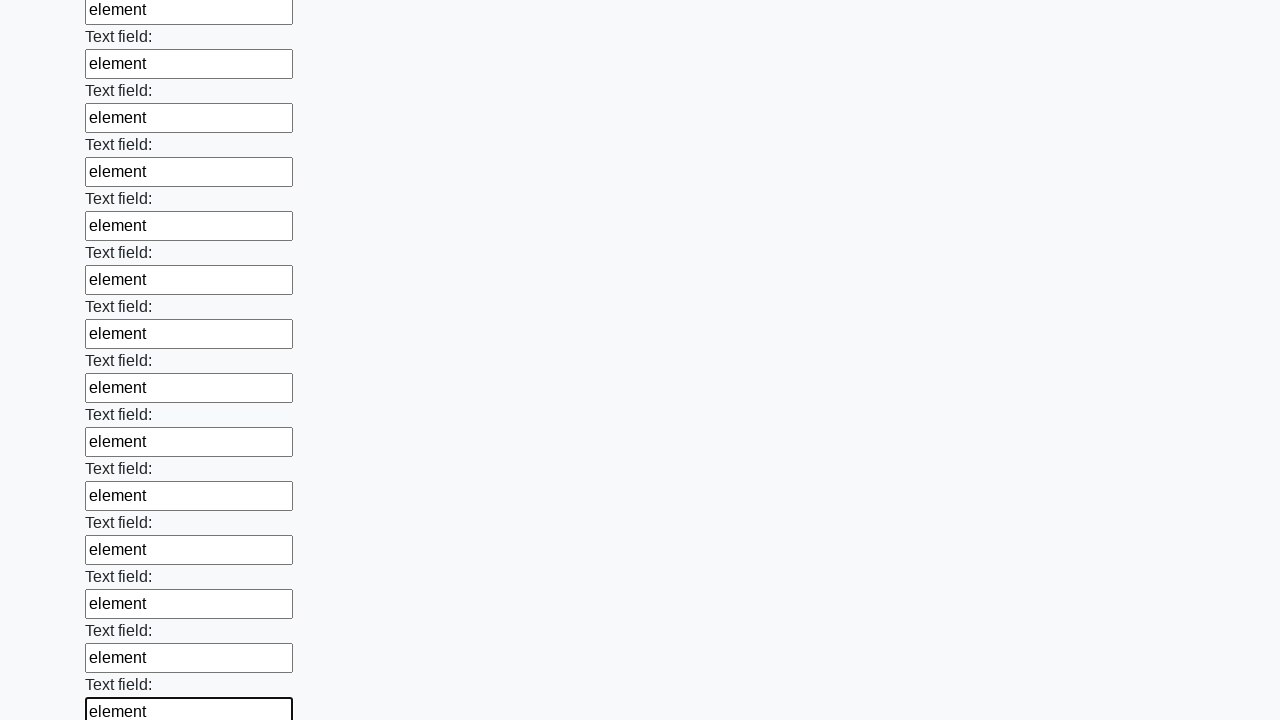

Filled a text input field with 'element' on [type='text'] >> nth=69
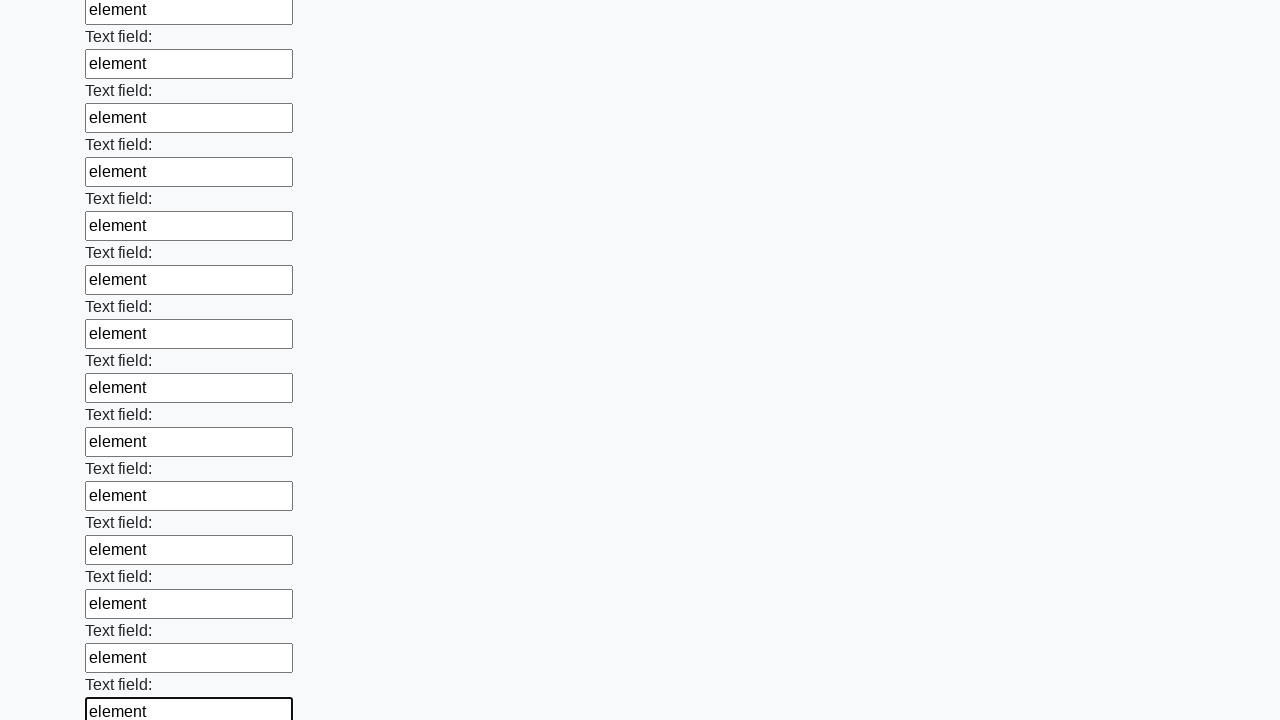

Filled a text input field with 'element' on [type='text'] >> nth=70
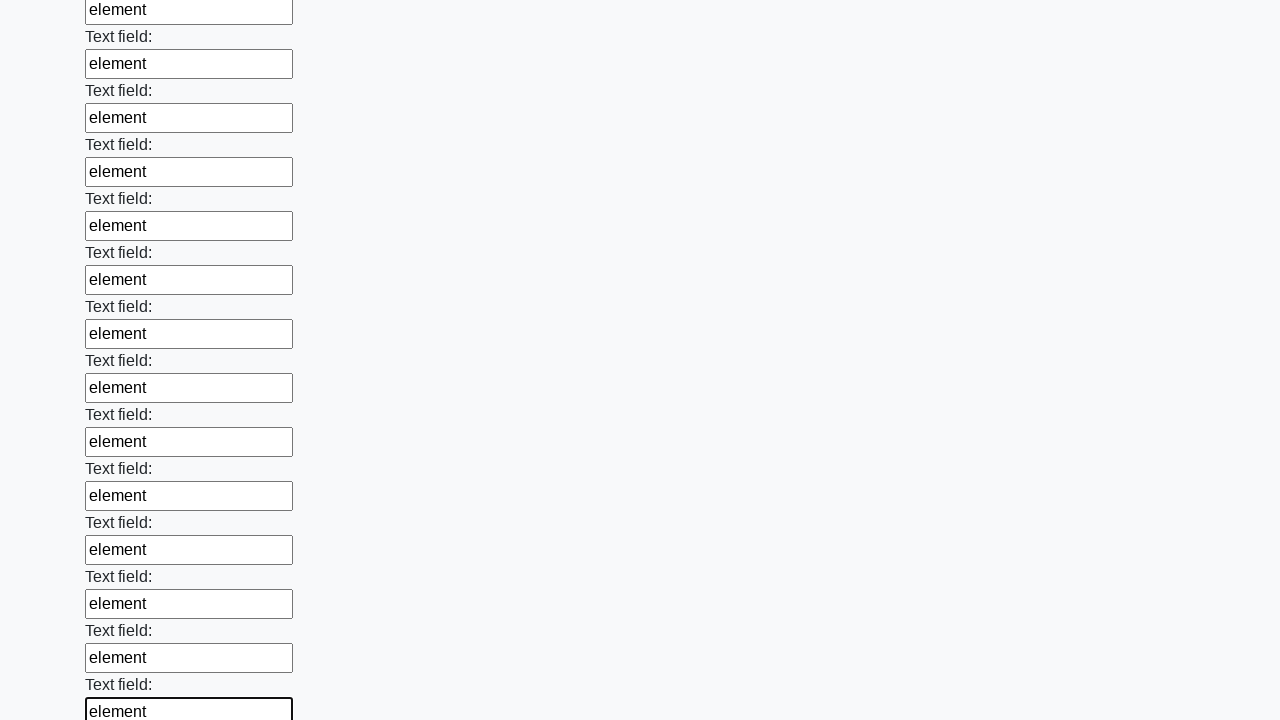

Filled a text input field with 'element' on [type='text'] >> nth=71
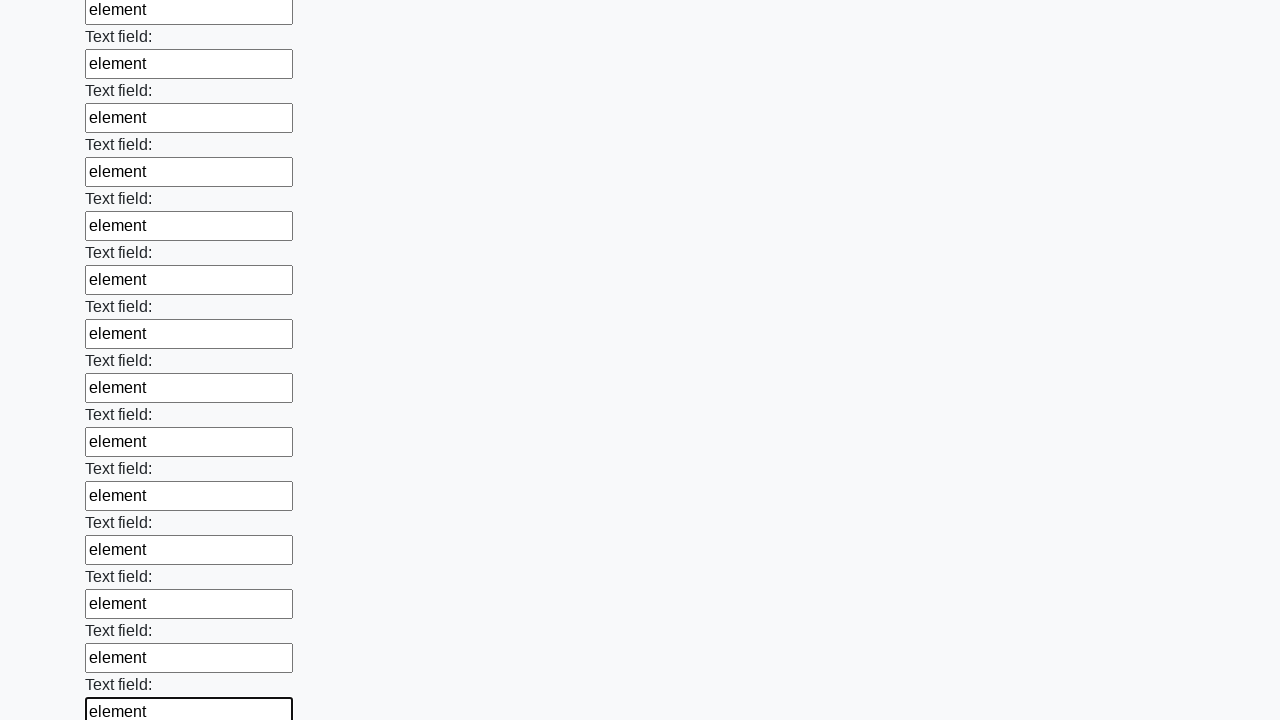

Filled a text input field with 'element' on [type='text'] >> nth=72
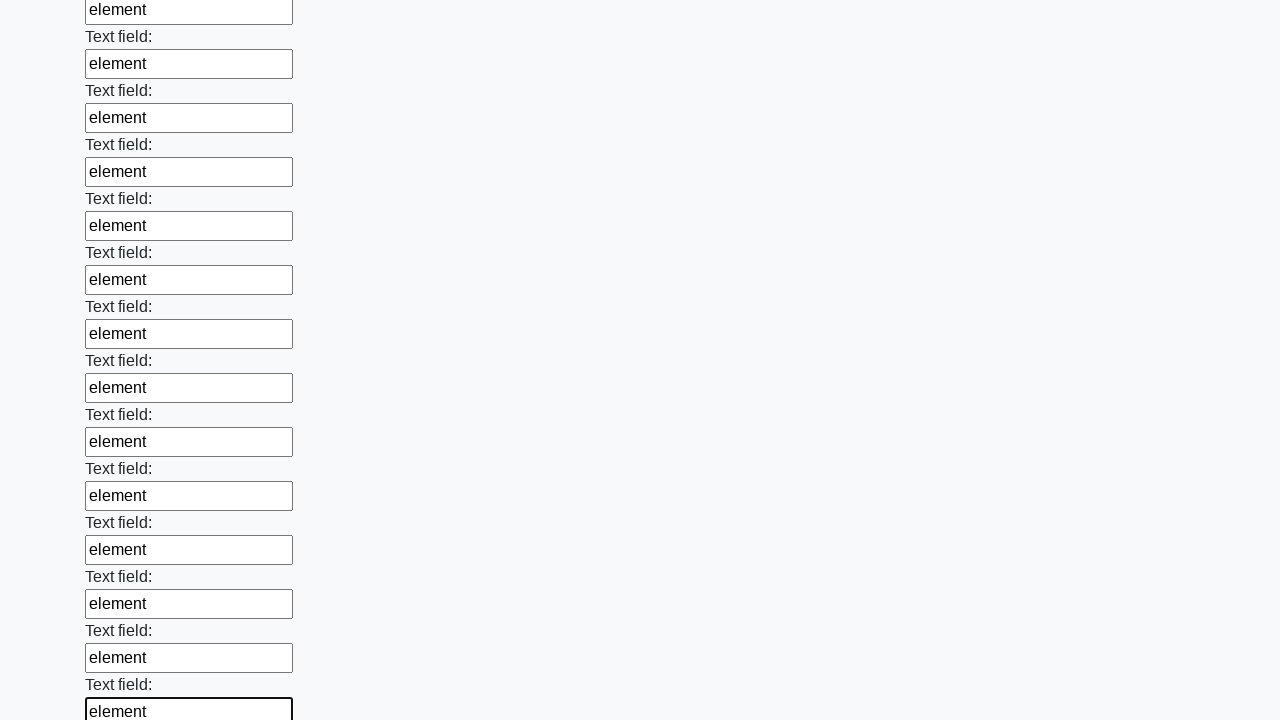

Filled a text input field with 'element' on [type='text'] >> nth=73
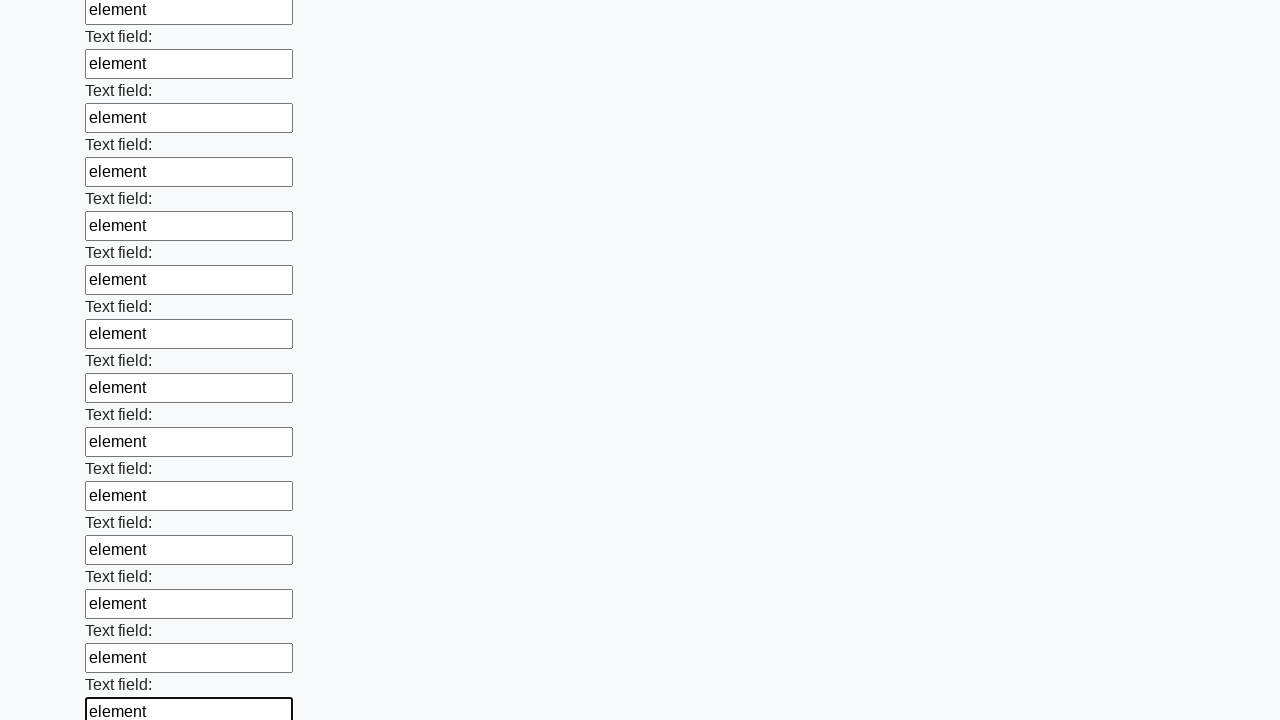

Filled a text input field with 'element' on [type='text'] >> nth=74
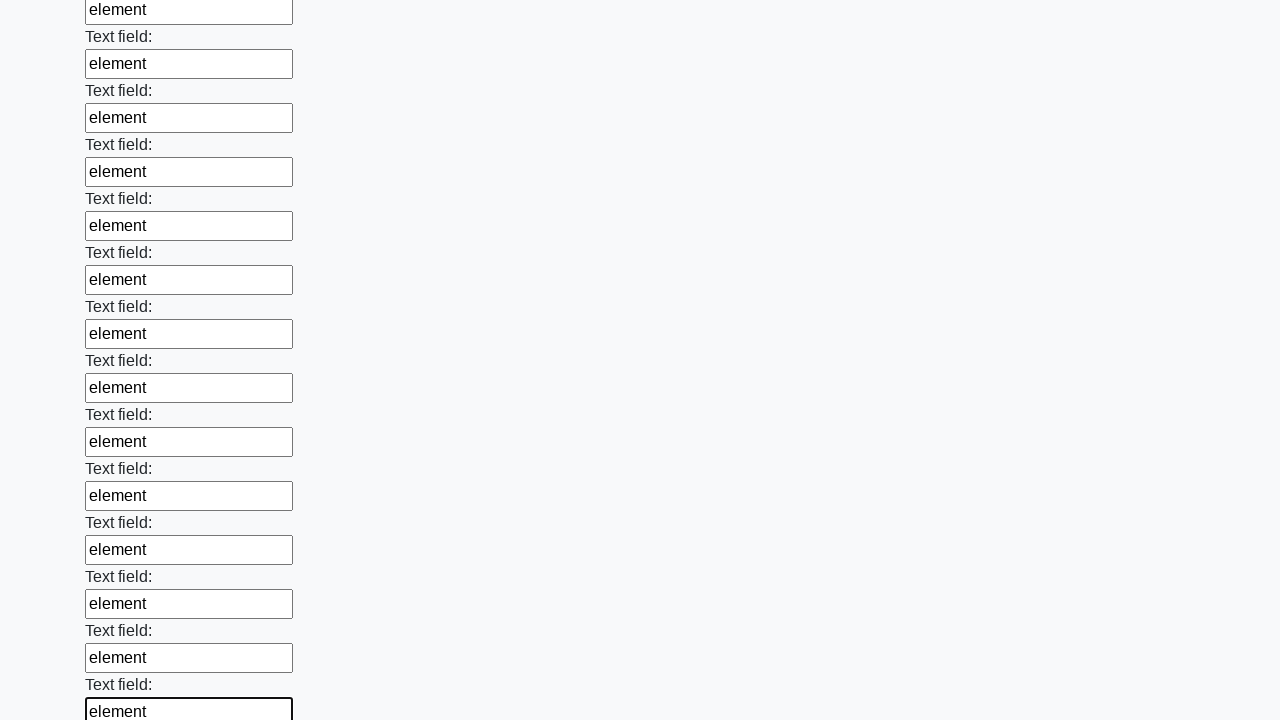

Filled a text input field with 'element' on [type='text'] >> nth=75
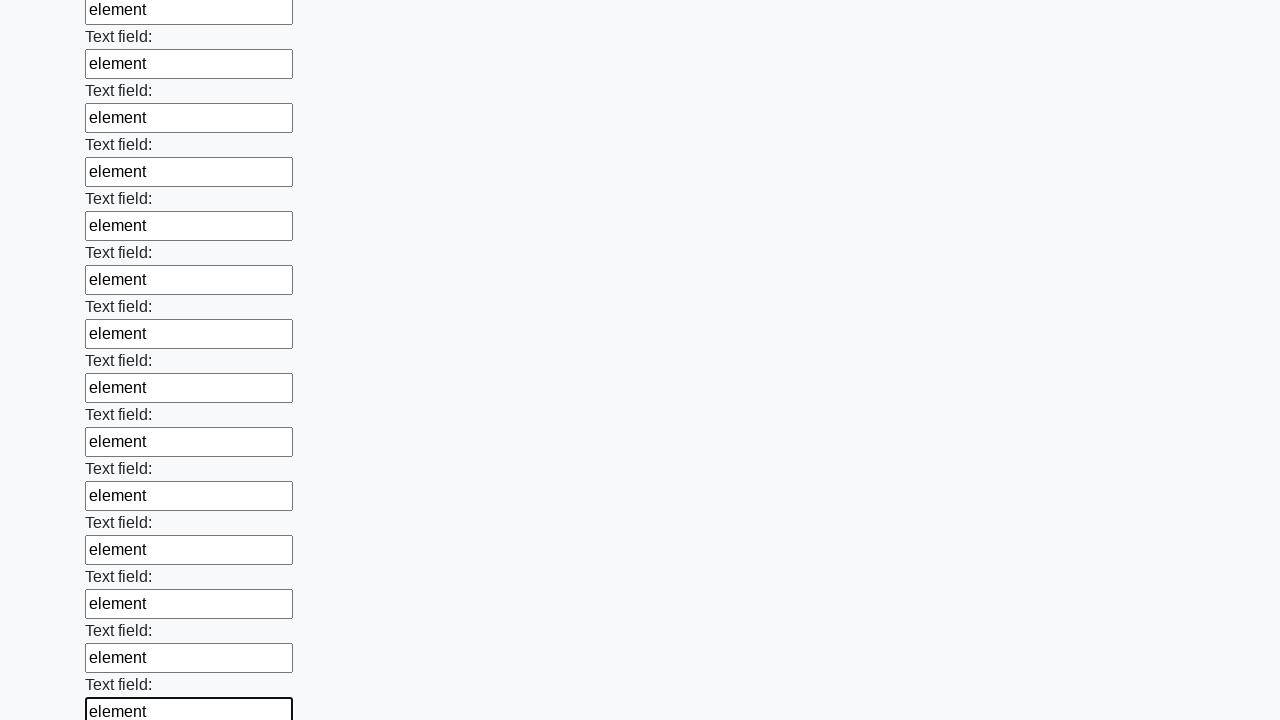

Filled a text input field with 'element' on [type='text'] >> nth=76
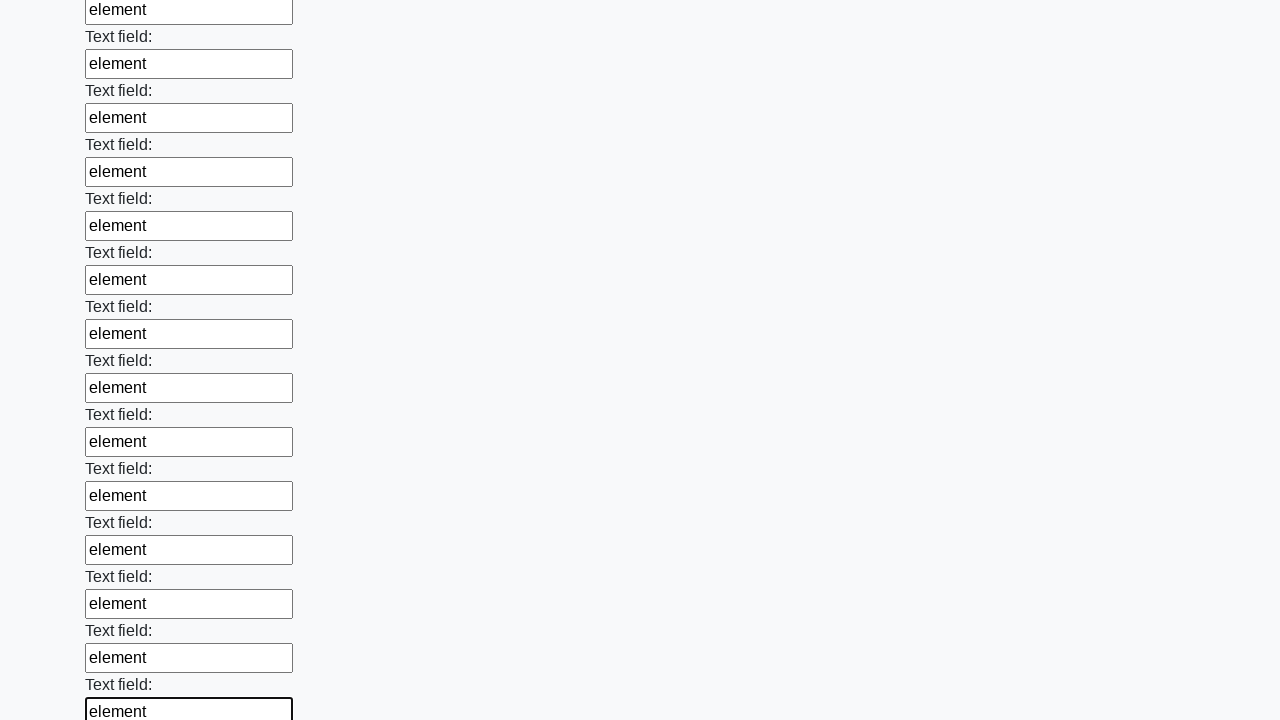

Filled a text input field with 'element' on [type='text'] >> nth=77
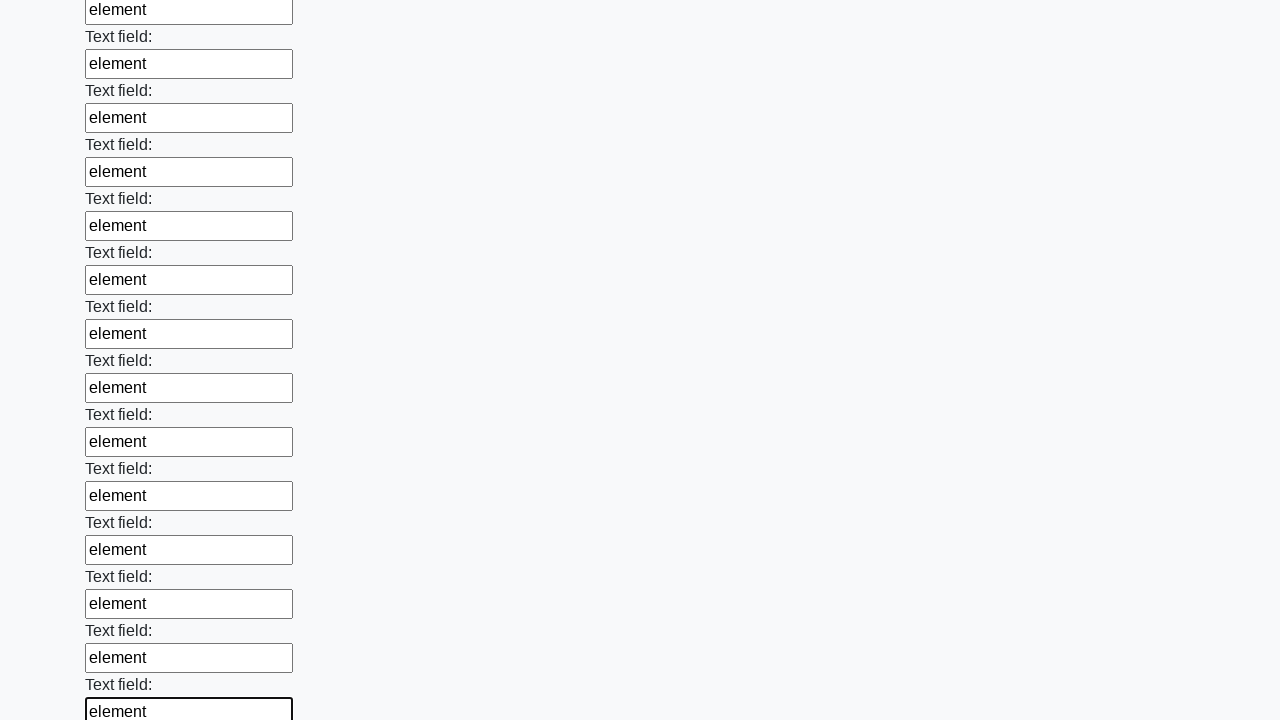

Filled a text input field with 'element' on [type='text'] >> nth=78
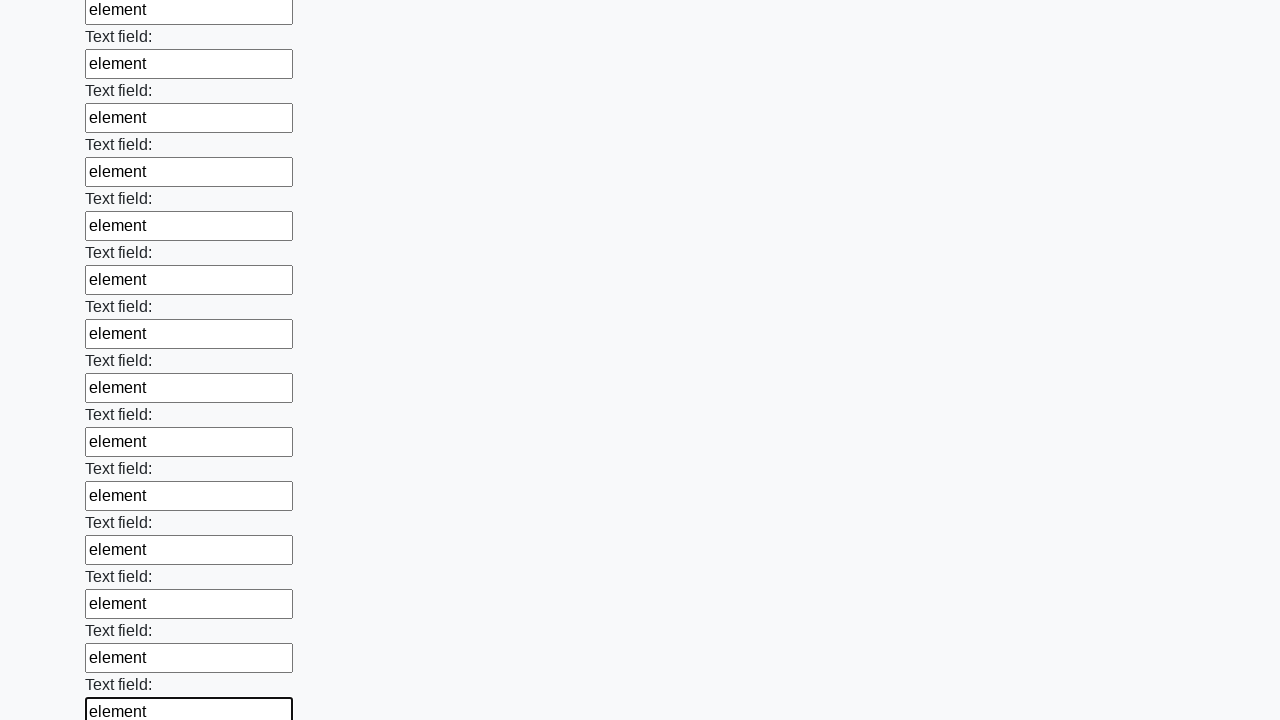

Filled a text input field with 'element' on [type='text'] >> nth=79
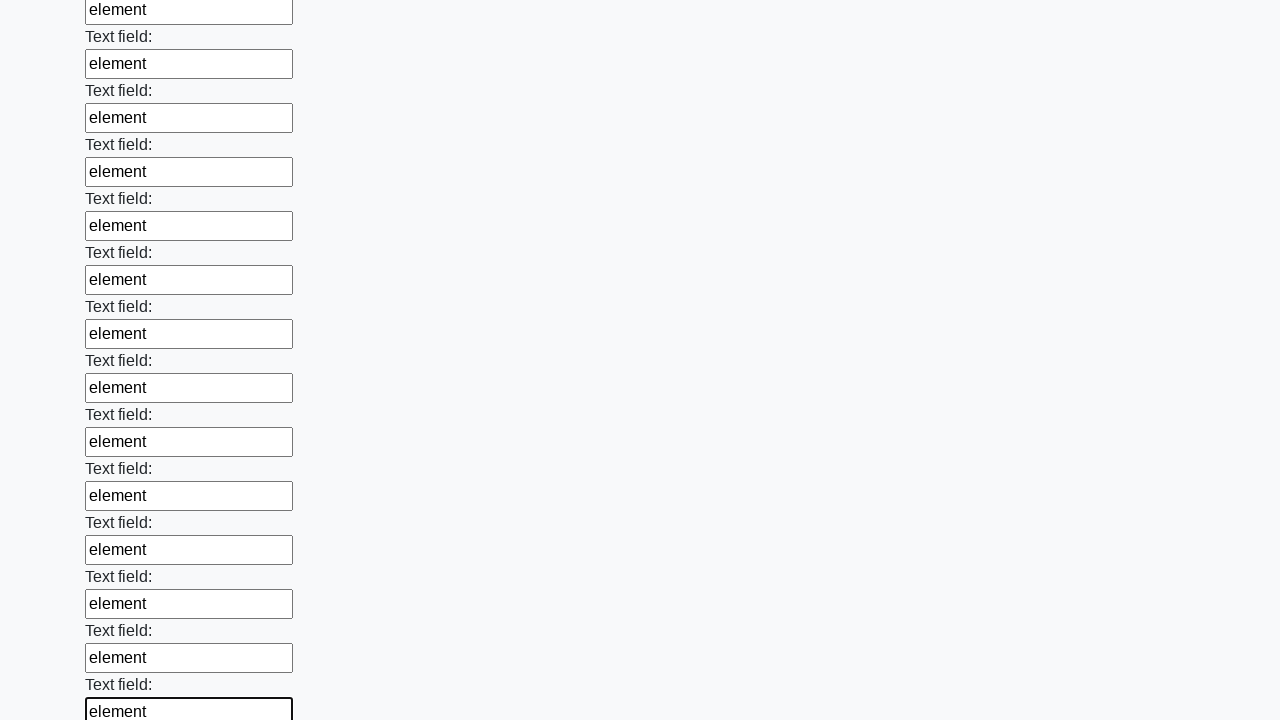

Filled a text input field with 'element' on [type='text'] >> nth=80
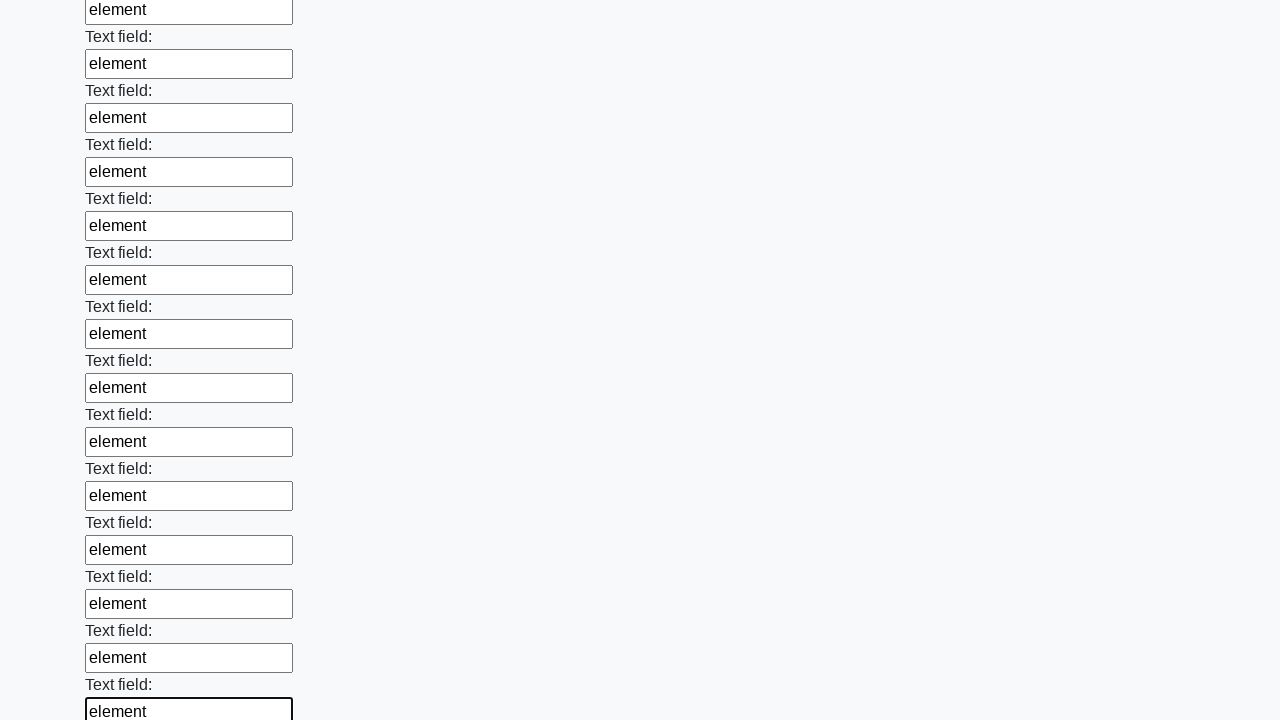

Filled a text input field with 'element' on [type='text'] >> nth=81
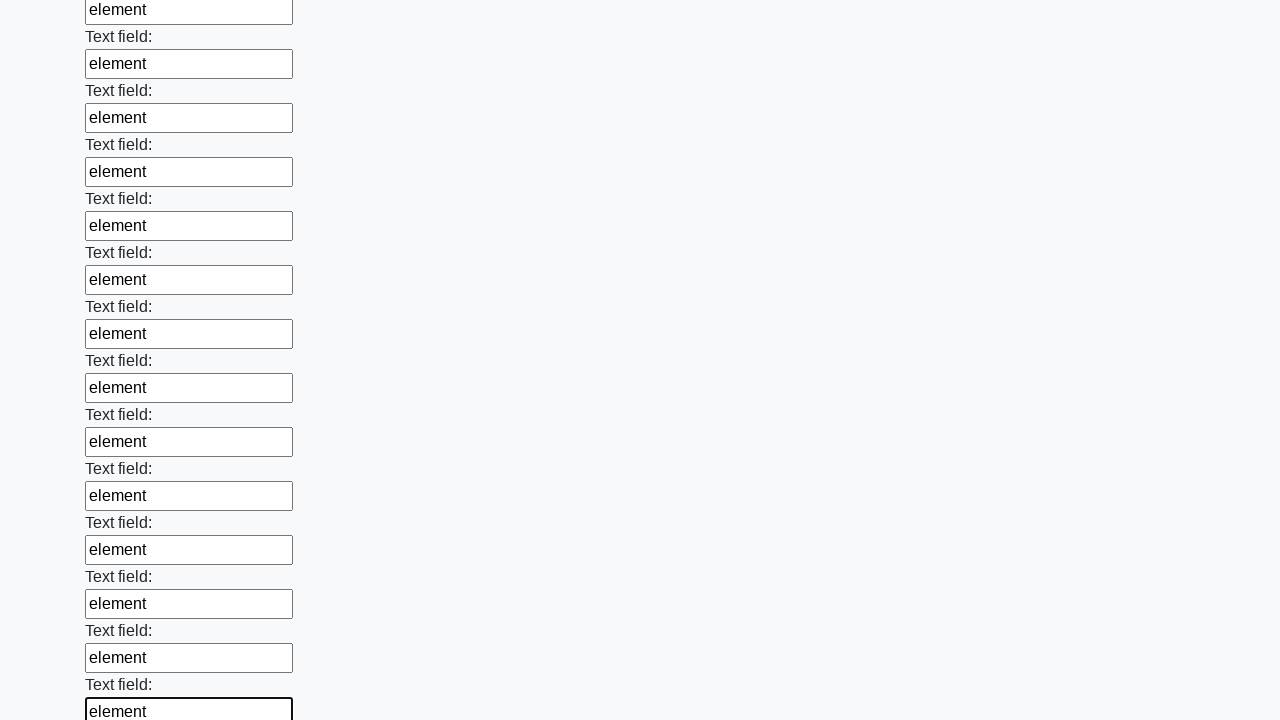

Filled a text input field with 'element' on [type='text'] >> nth=82
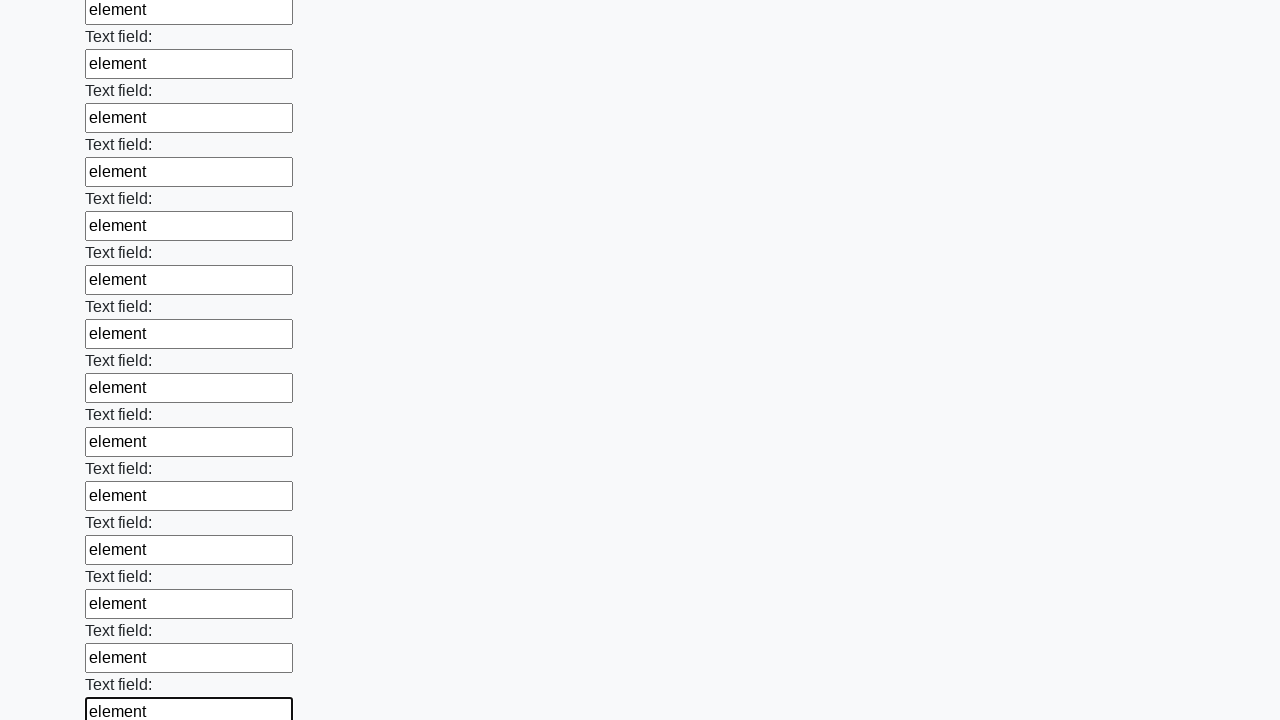

Filled a text input field with 'element' on [type='text'] >> nth=83
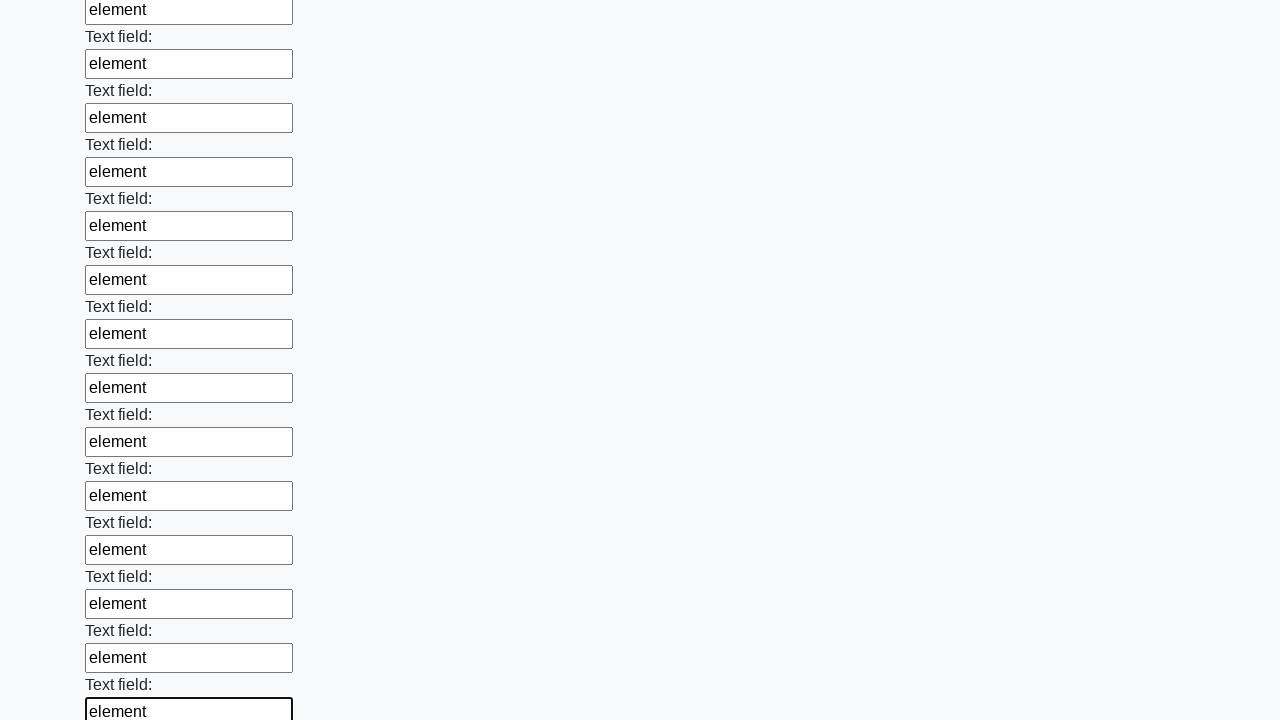

Filled a text input field with 'element' on [type='text'] >> nth=84
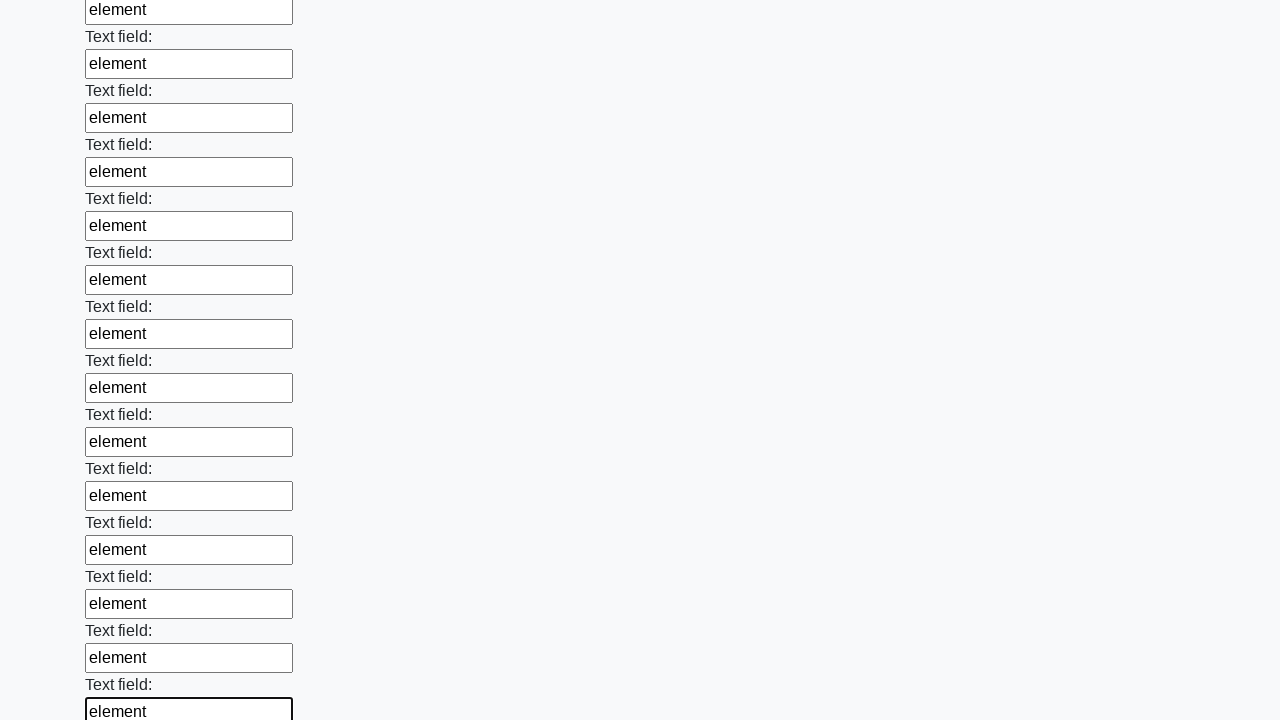

Filled a text input field with 'element' on [type='text'] >> nth=85
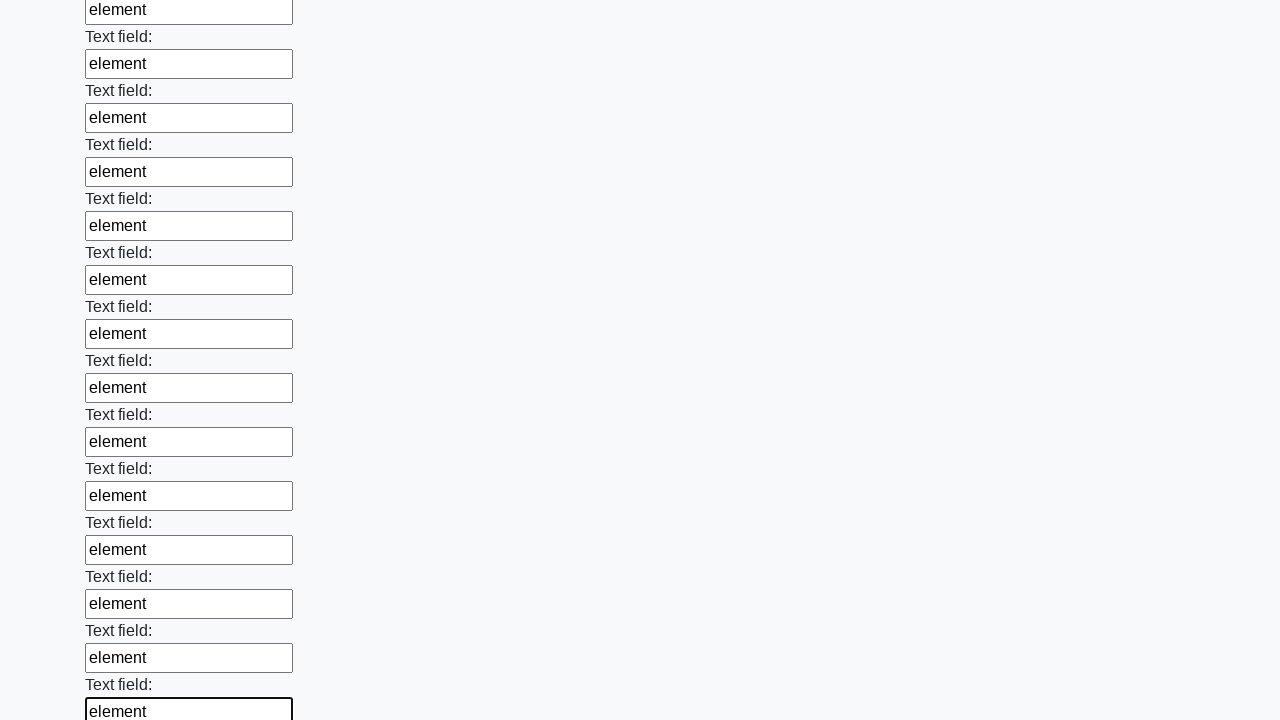

Filled a text input field with 'element' on [type='text'] >> nth=86
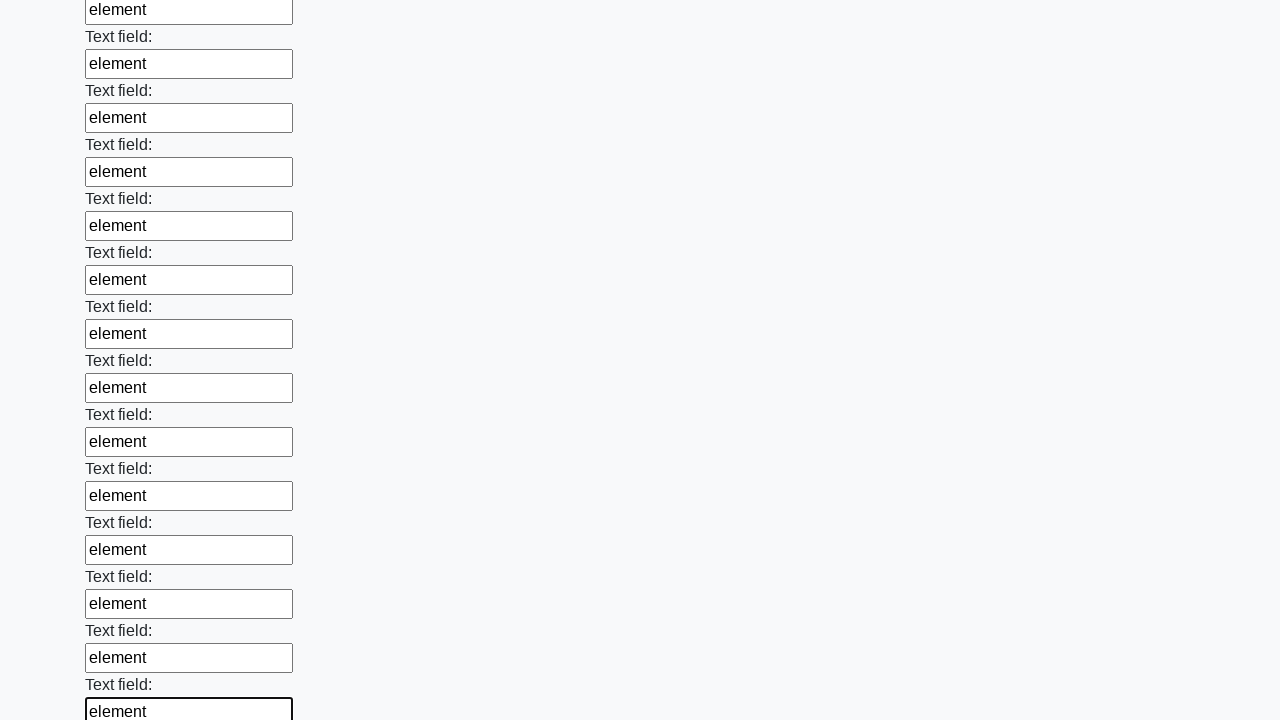

Filled a text input field with 'element' on [type='text'] >> nth=87
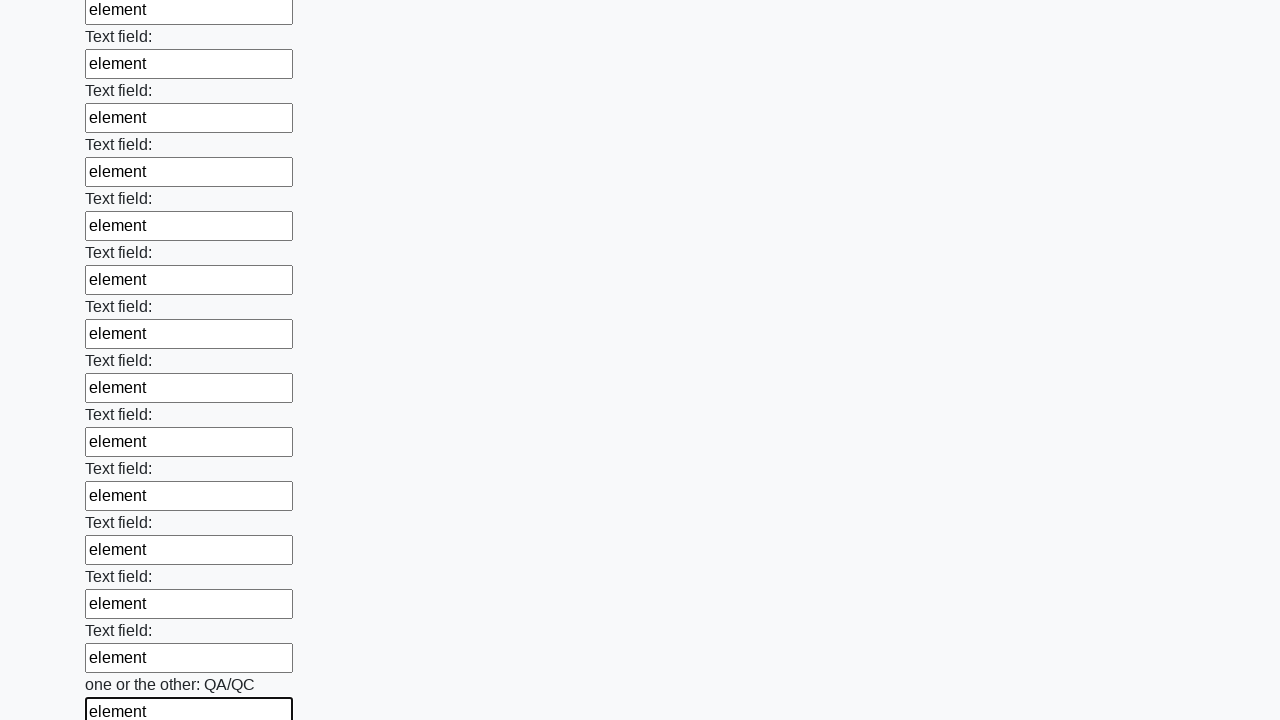

Filled a text input field with 'element' on [type='text'] >> nth=88
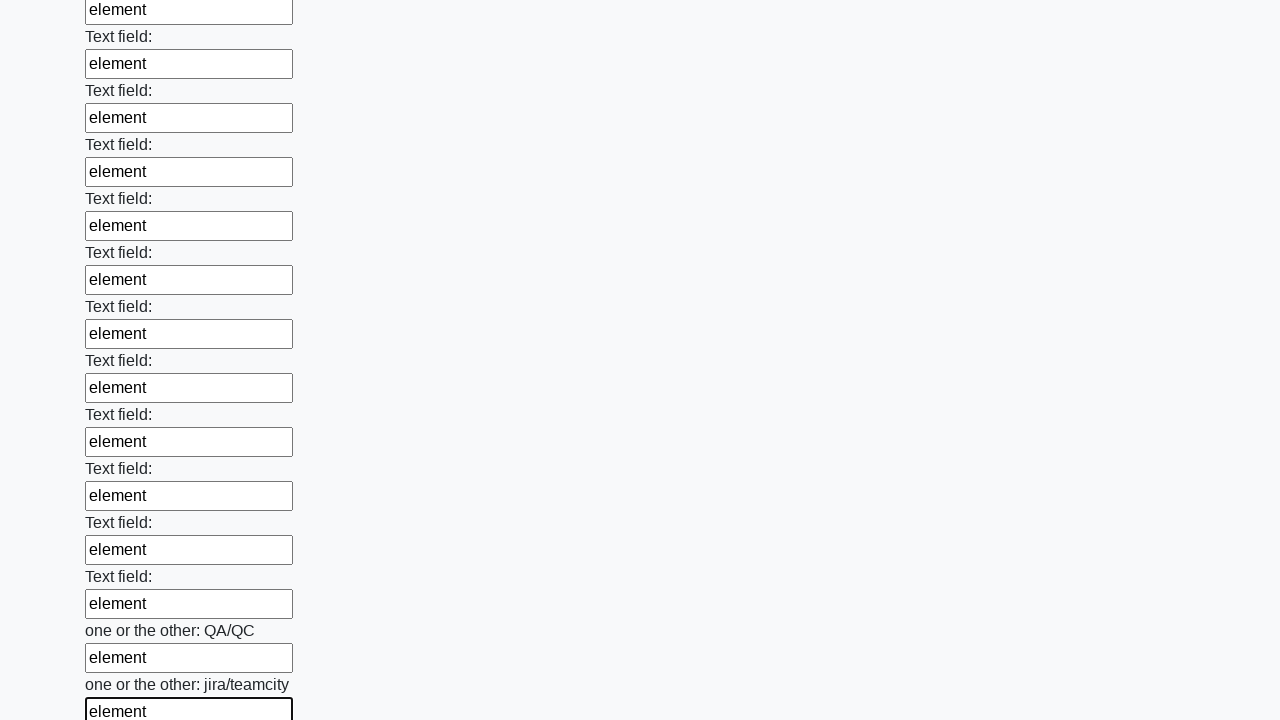

Filled a text input field with 'element' on [type='text'] >> nth=89
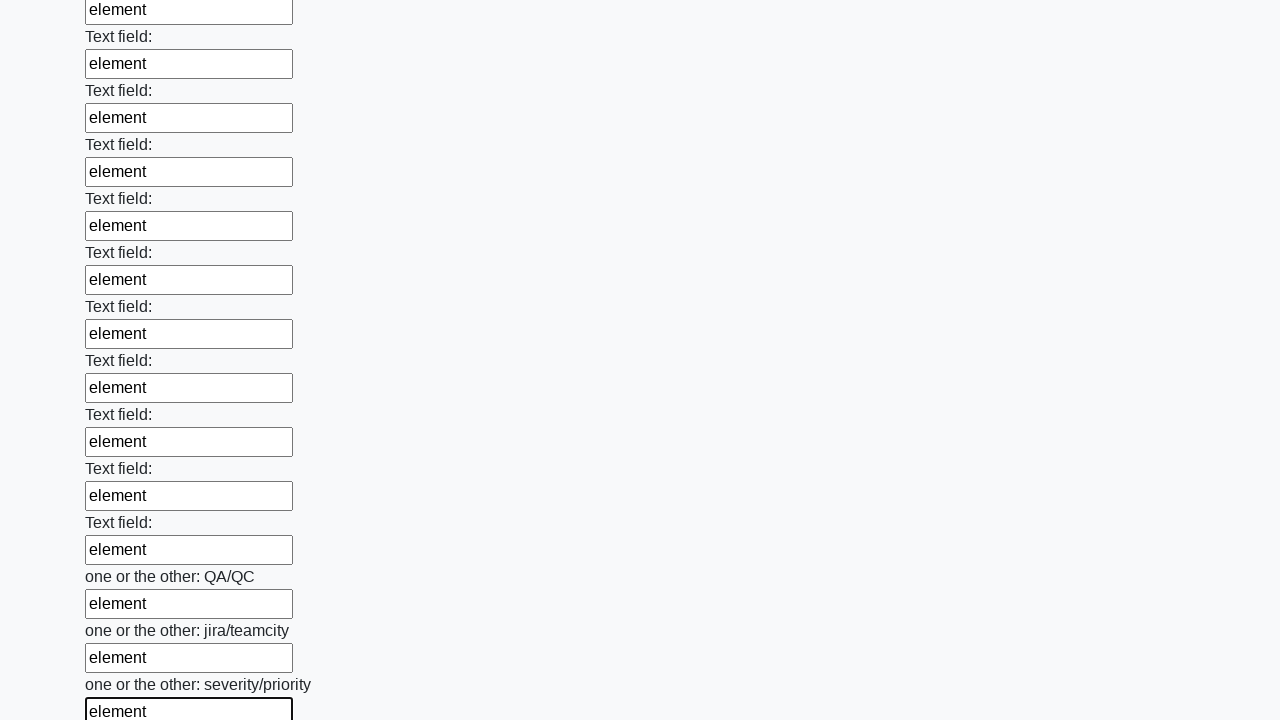

Filled a text input field with 'element' on [type='text'] >> nth=90
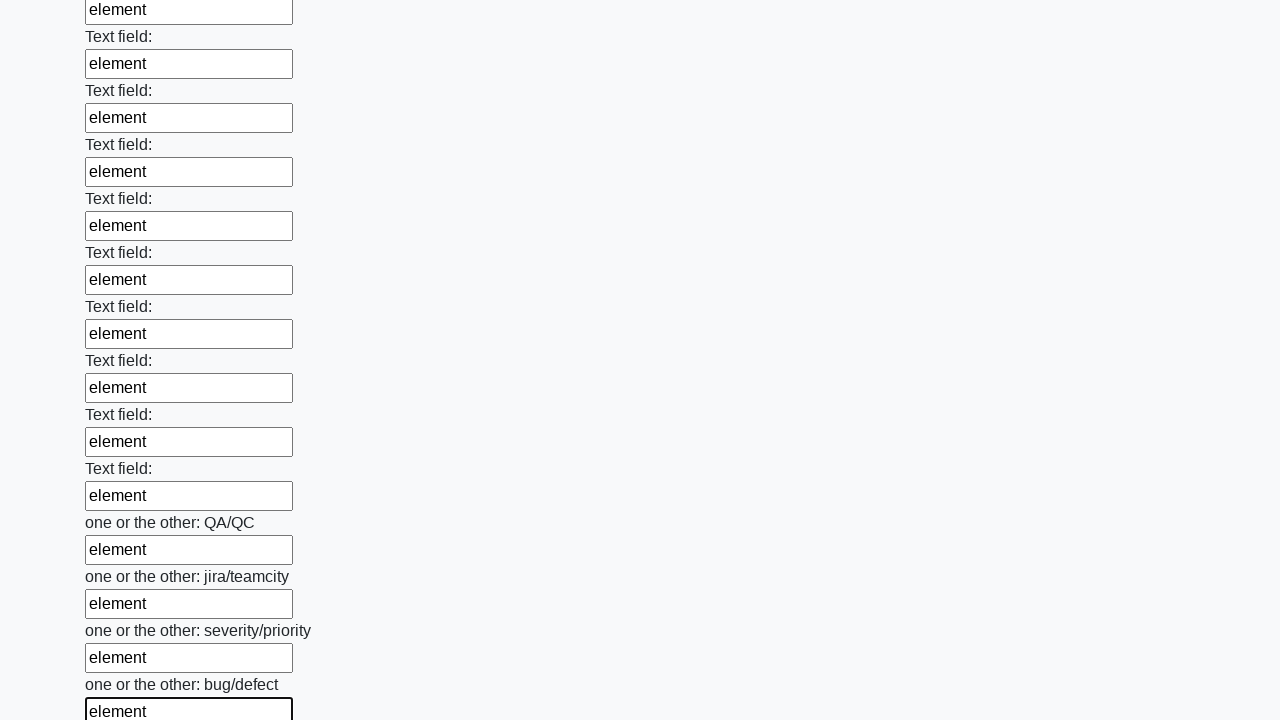

Filled a text input field with 'element' on [type='text'] >> nth=91
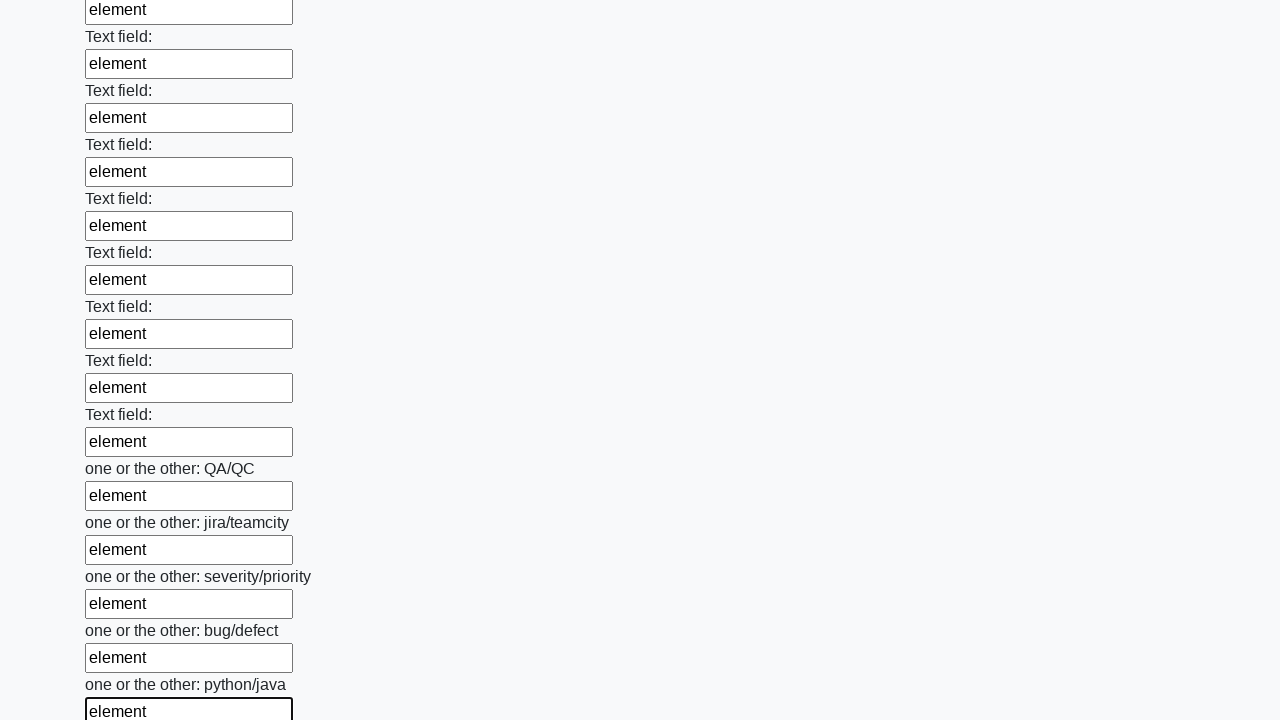

Filled a text input field with 'element' on [type='text'] >> nth=92
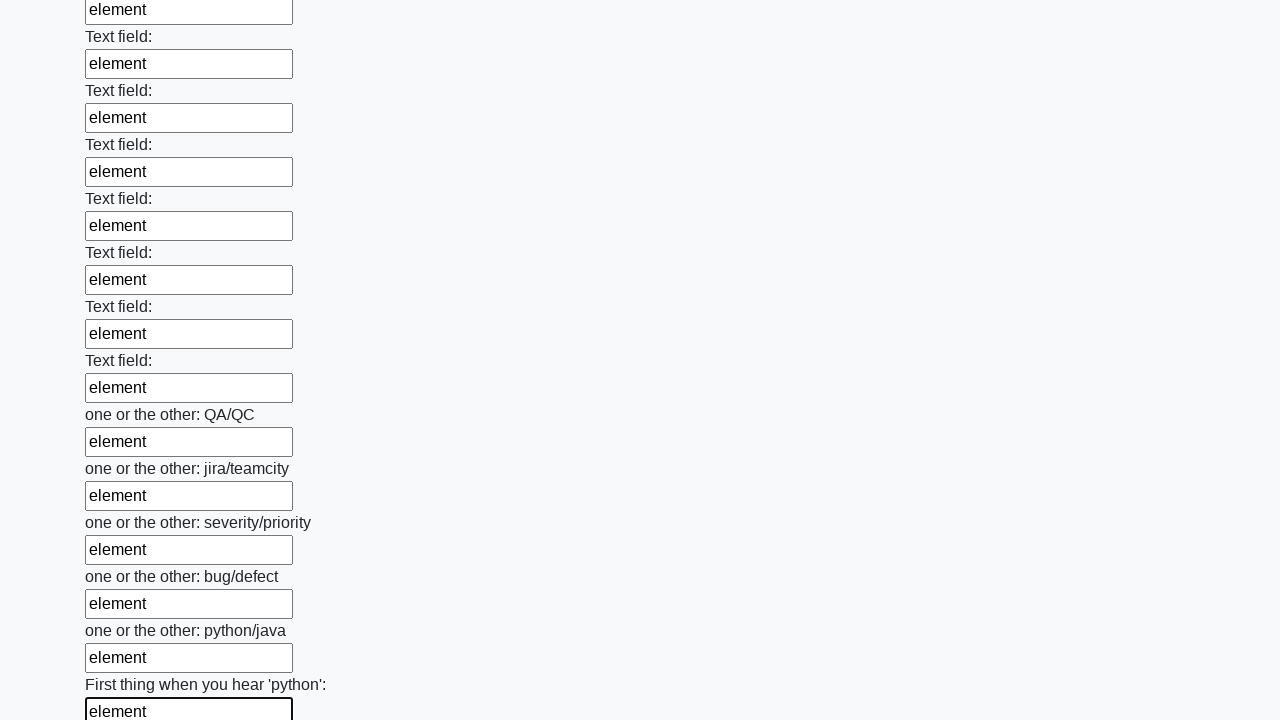

Filled a text input field with 'element' on [type='text'] >> nth=93
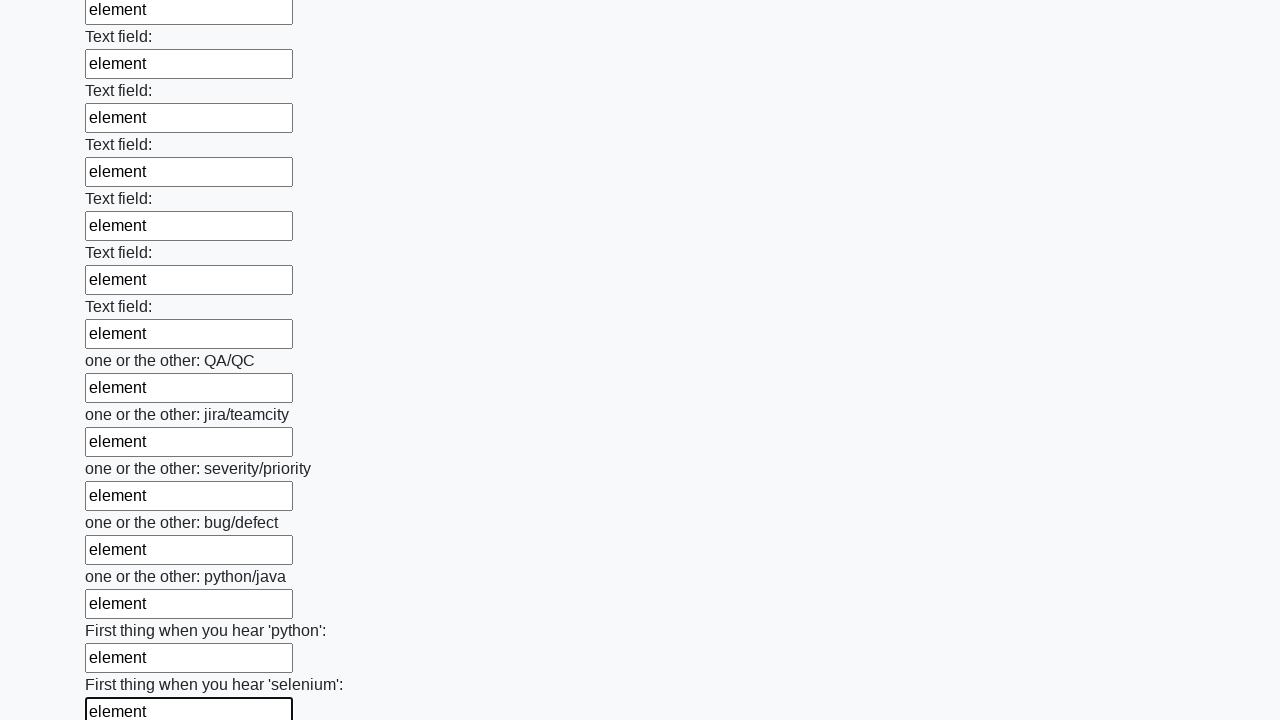

Filled a text input field with 'element' on [type='text'] >> nth=94
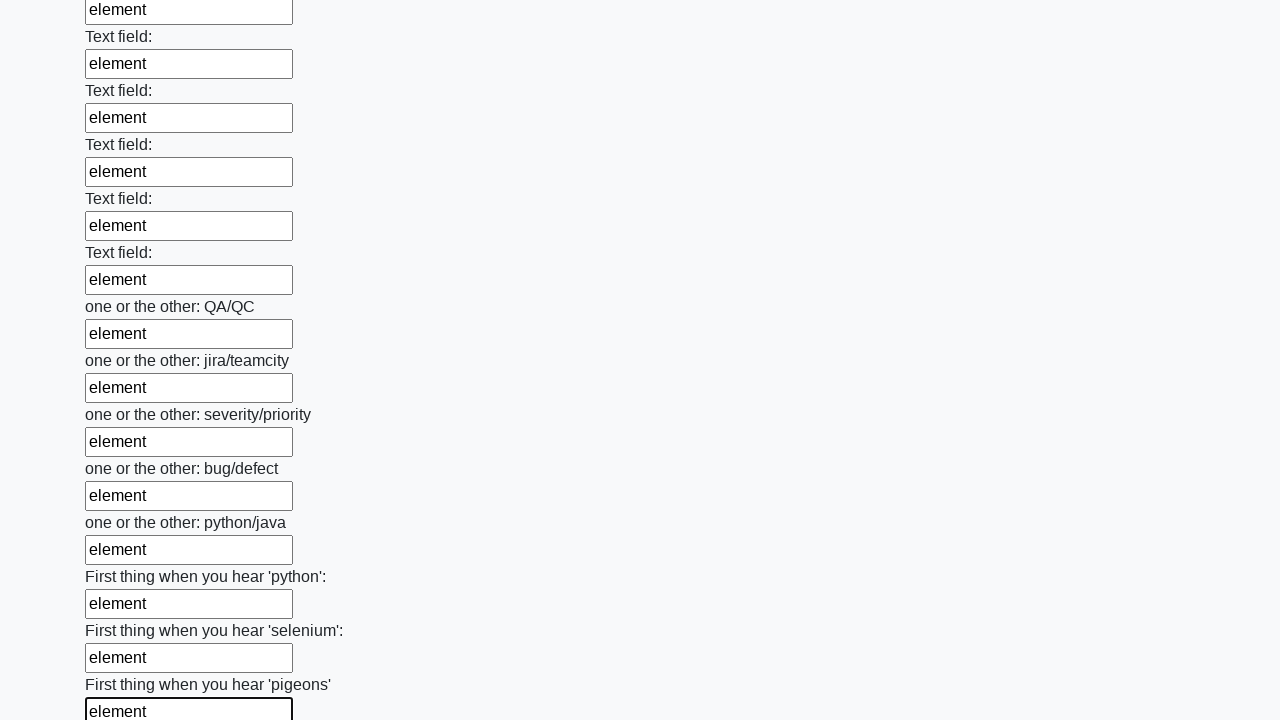

Filled a text input field with 'element' on [type='text'] >> nth=95
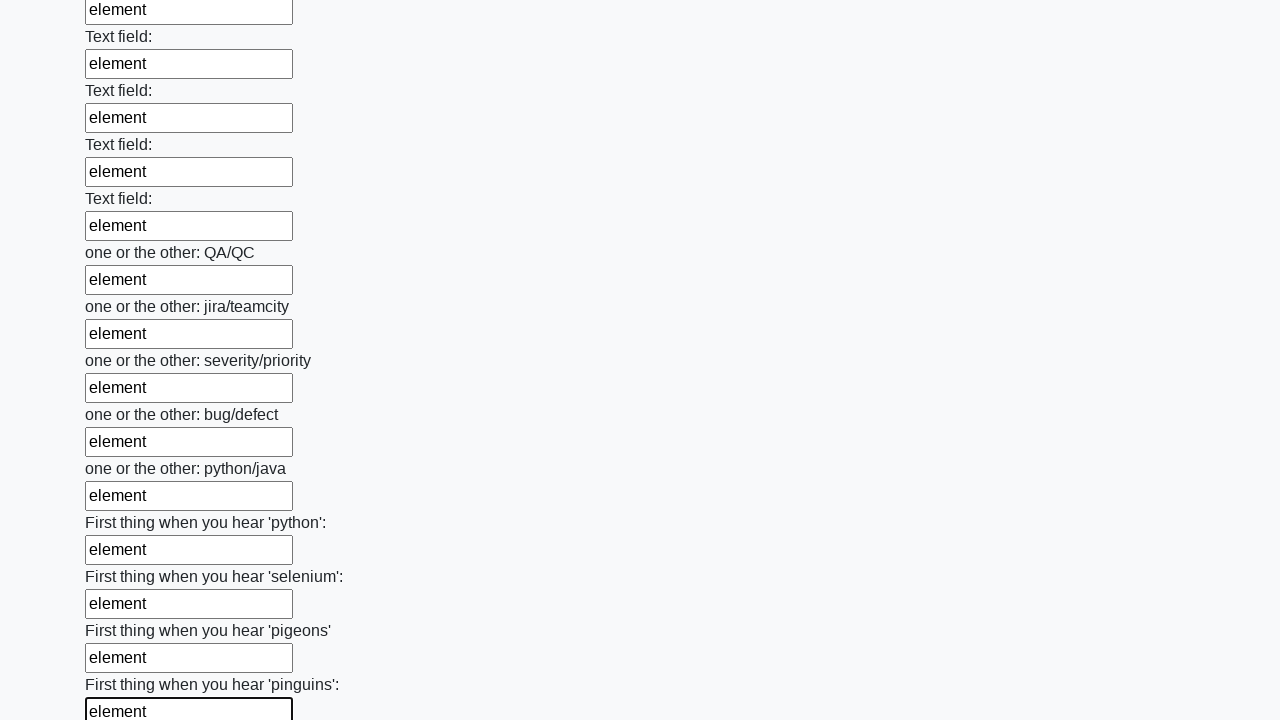

Filled a text input field with 'element' on [type='text'] >> nth=96
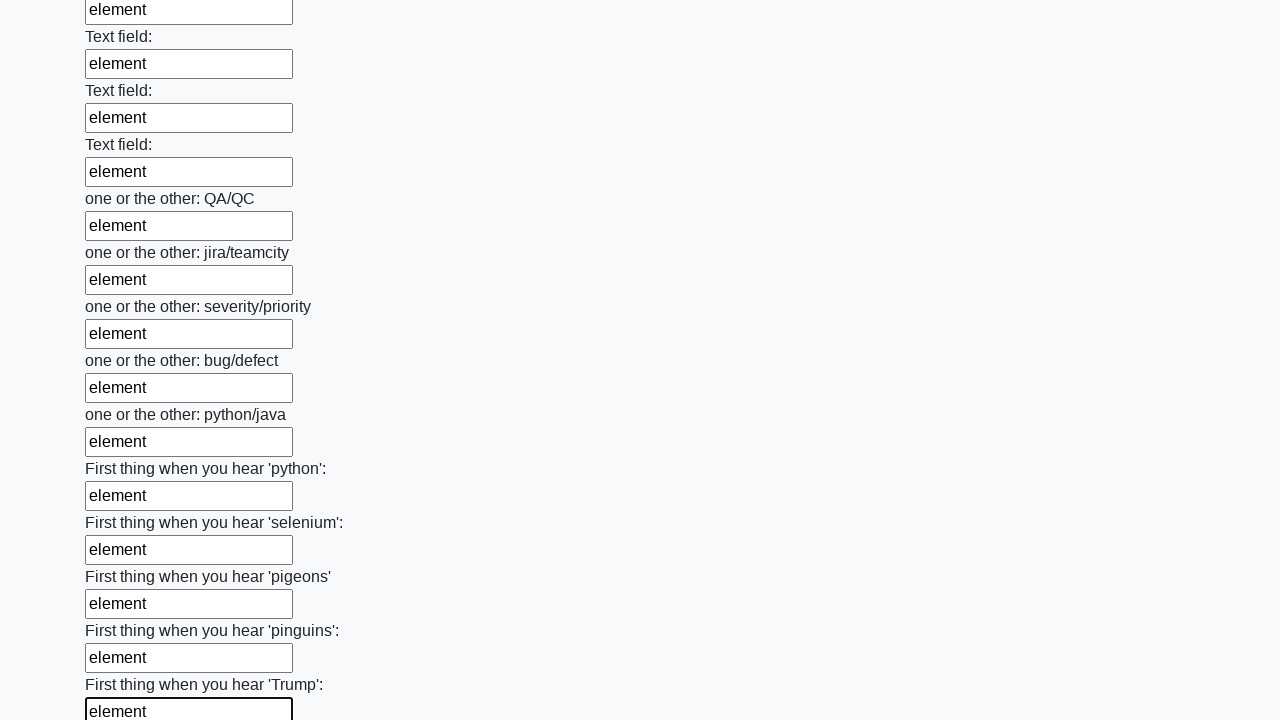

Filled a text input field with 'element' on [type='text'] >> nth=97
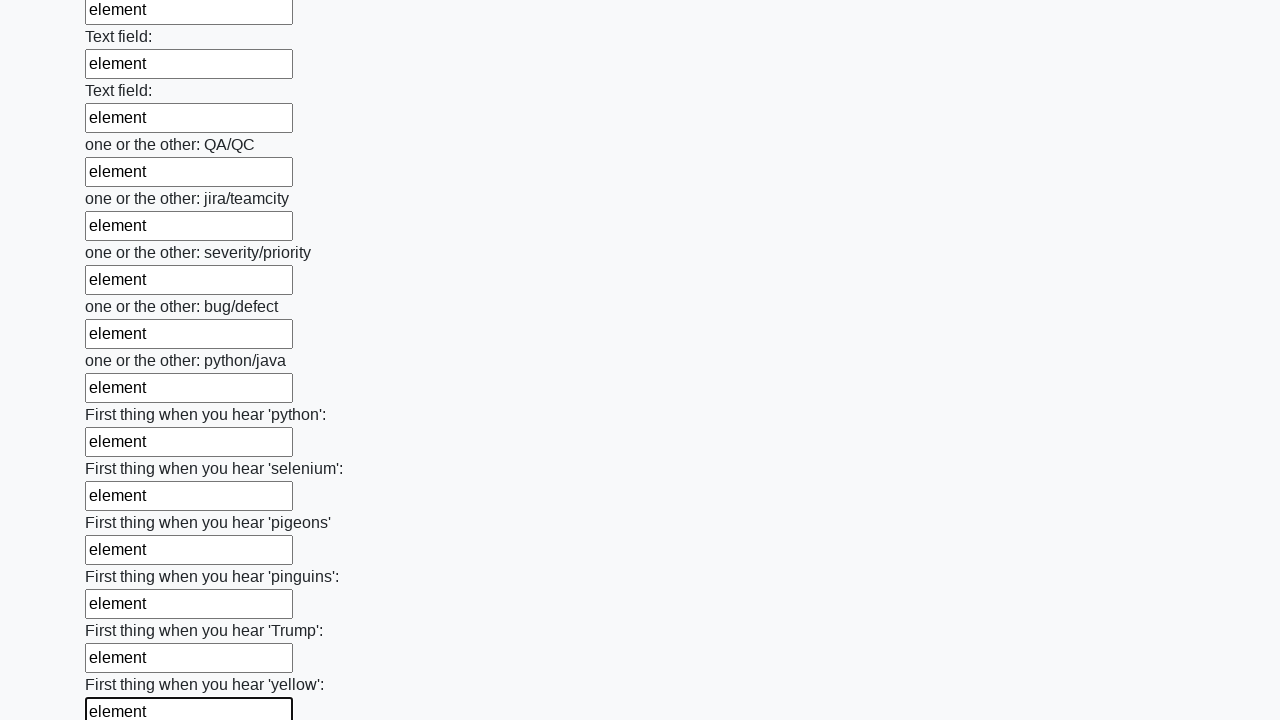

Filled a text input field with 'element' on [type='text'] >> nth=98
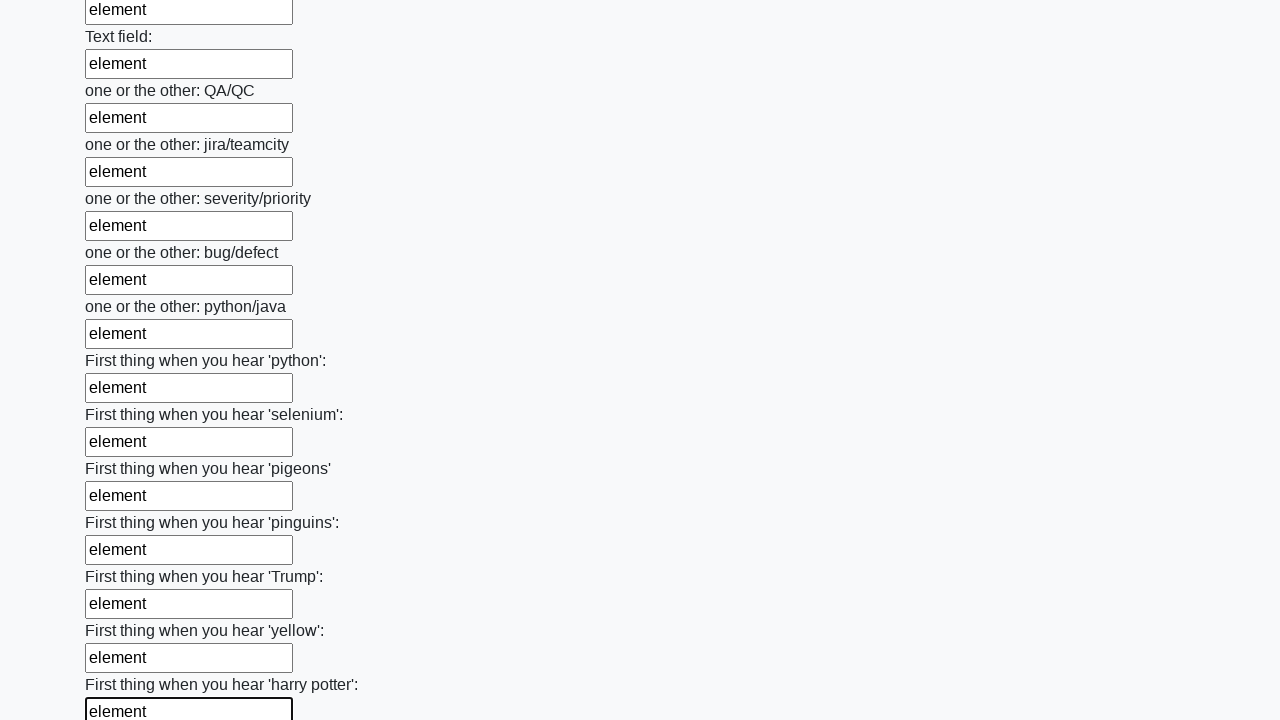

Filled a text input field with 'element' on [type='text'] >> nth=99
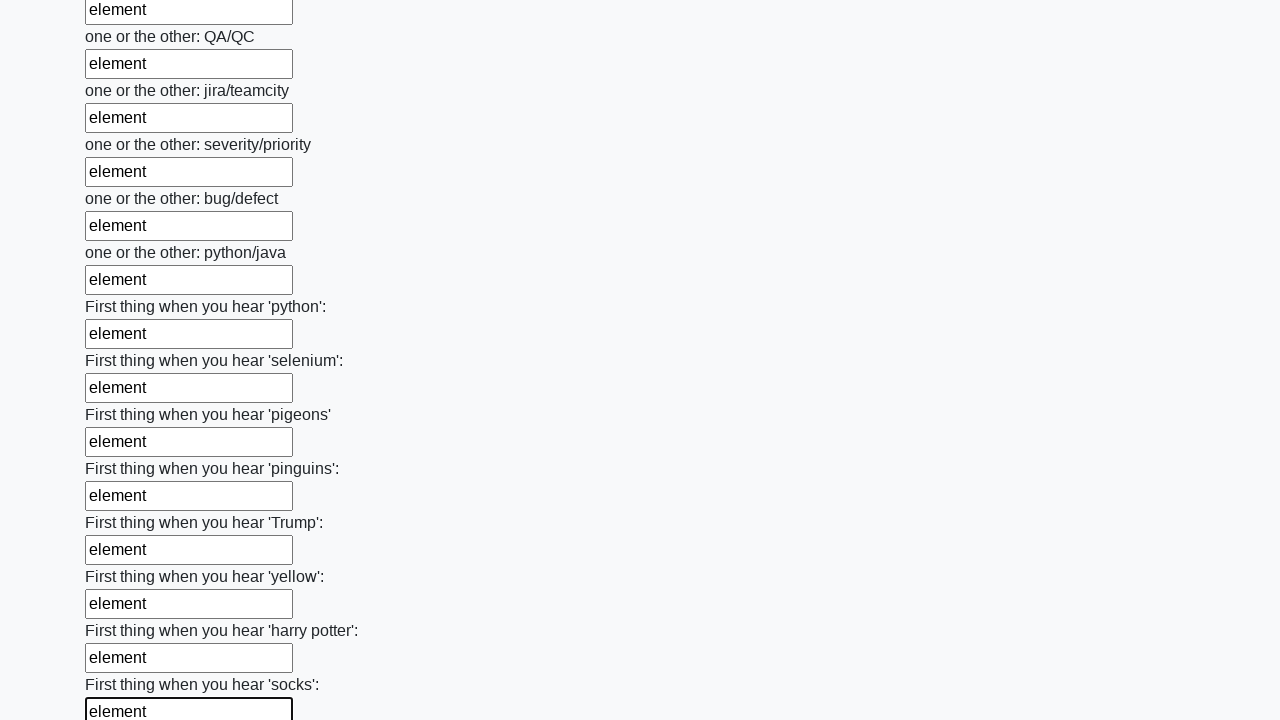

Clicked the submit button at (123, 611) on button.btn
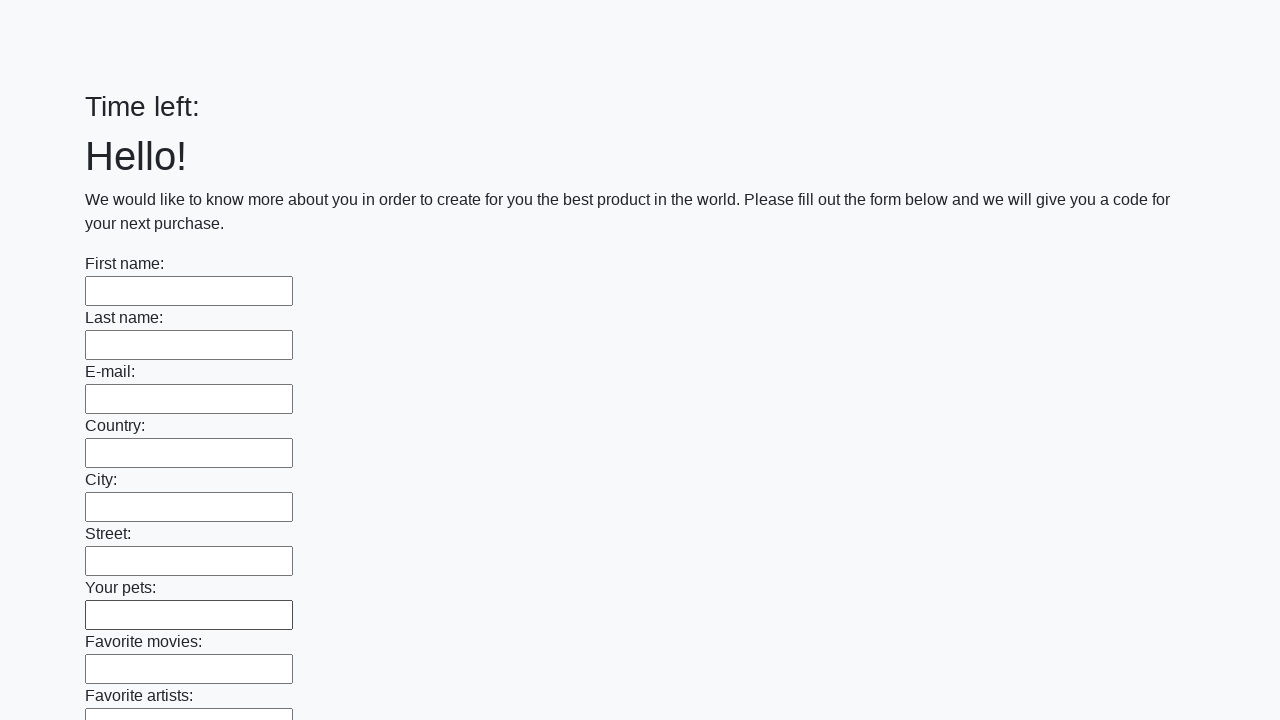

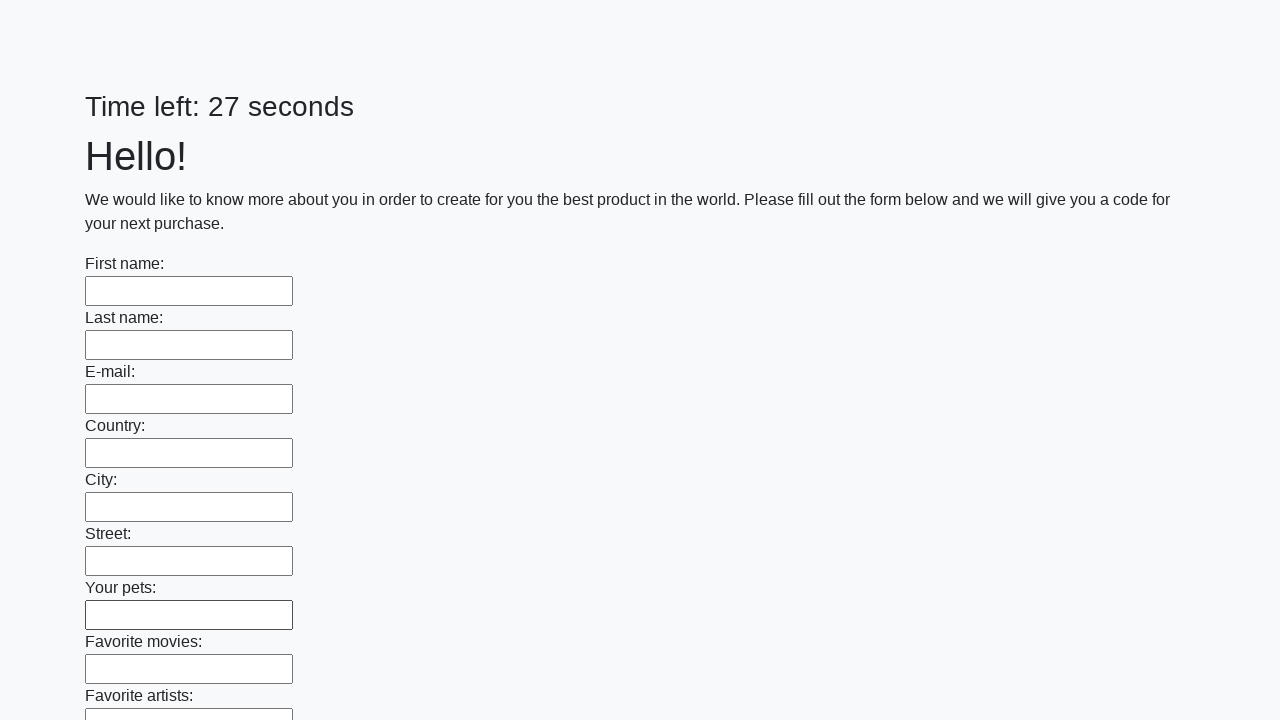